Plays the Invoker game by selecting a difficulty level, starting the game, and continuously responding to spell prompts with the correct key combinations

Starting URL: https://www.invokergame.com/

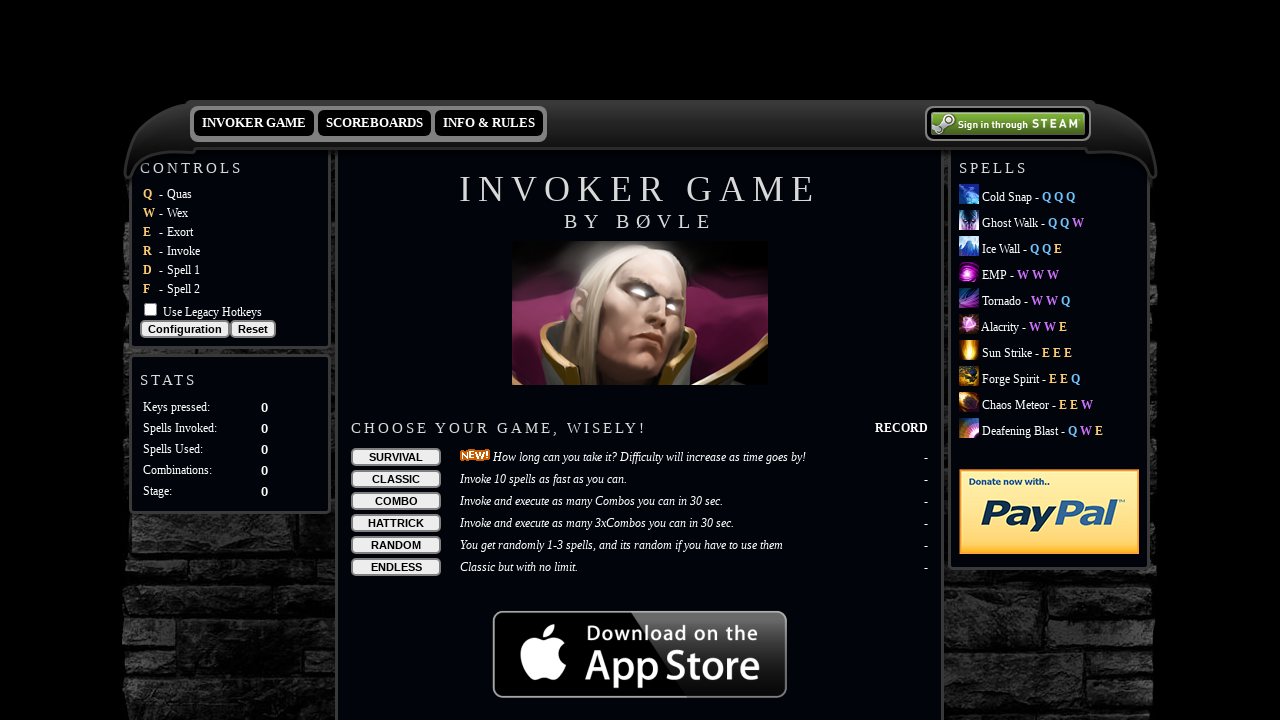

Selected difficulty level from table at (396, 567) on xpath=/html/body/form/div[3]/div[6]/div[2]/div[2]/div/table/tbody/tr[7]/td[1]/in
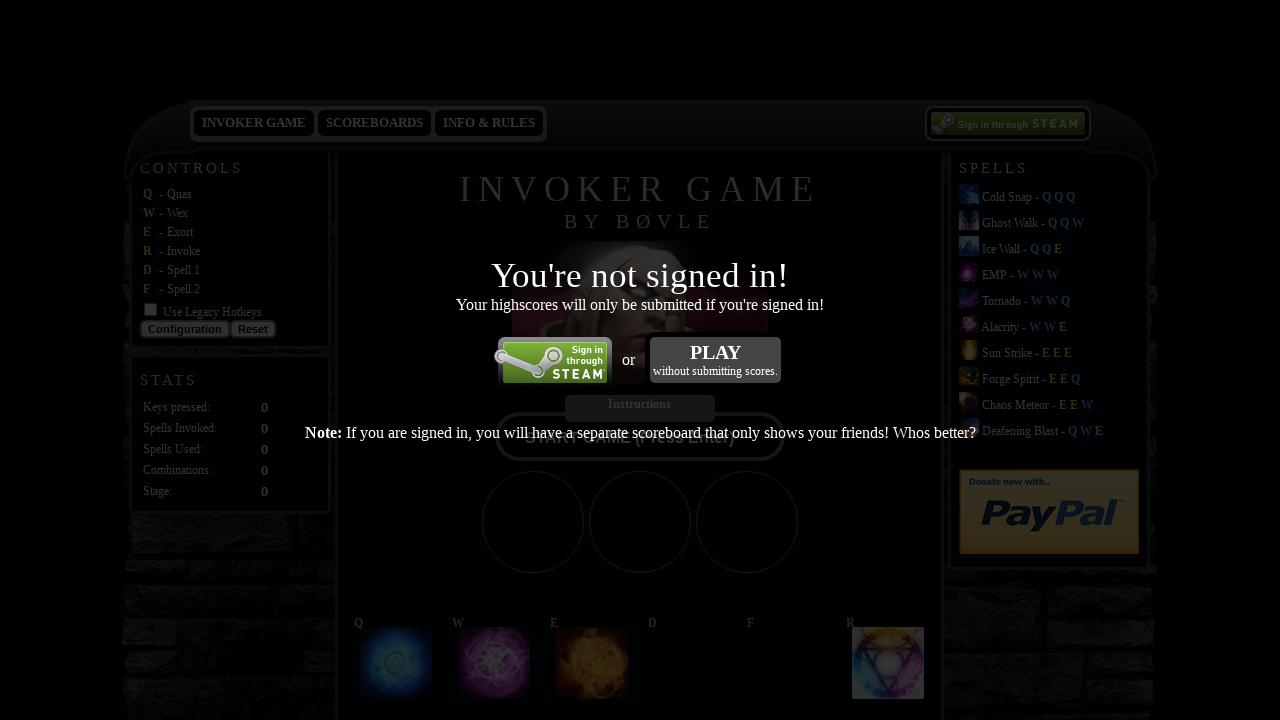

Clicked start button at (716, 360) on xpath=/html/body/form/div[3]/div[3]/div/table/tbody/tr/td[3]
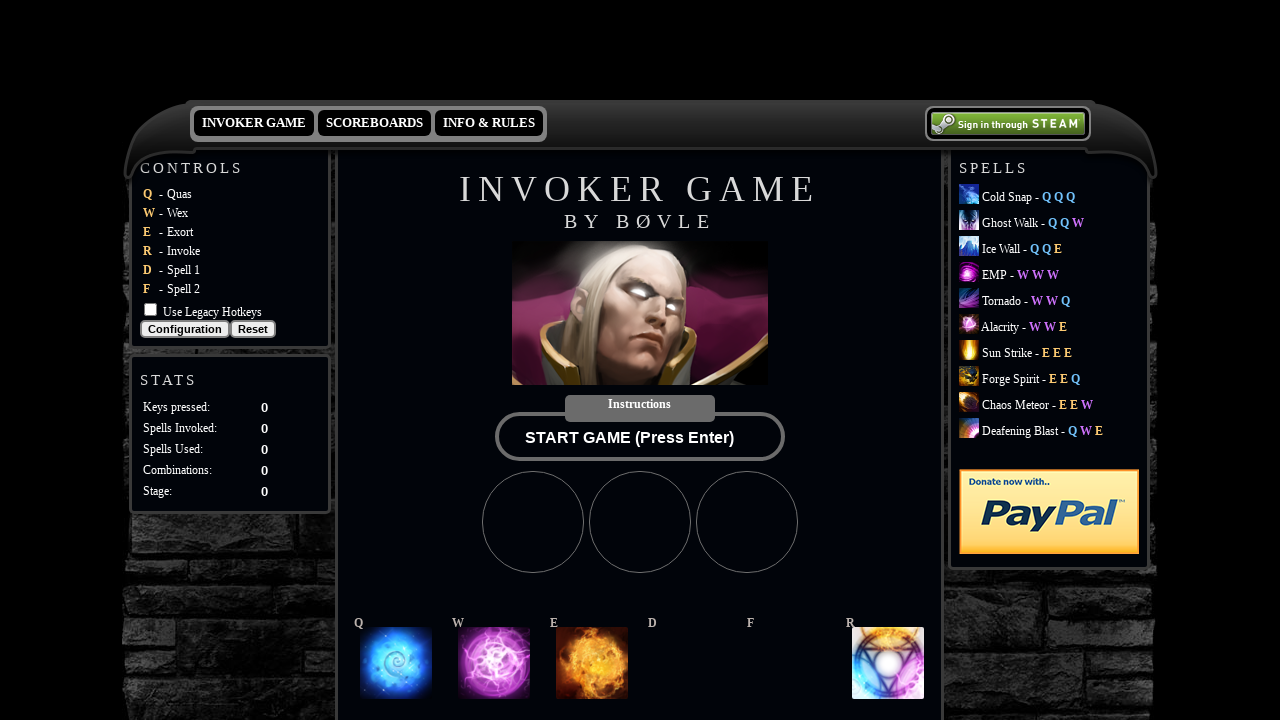

Pressed Enter to begin the game
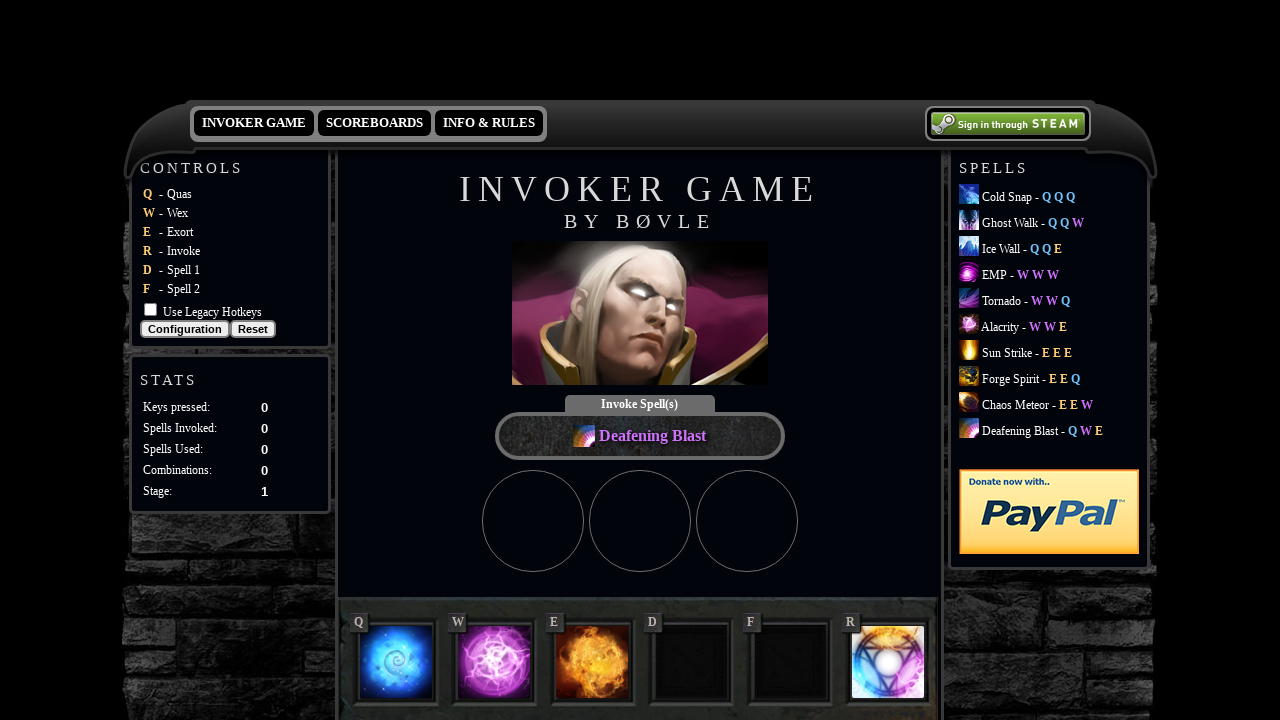

Spell element appeared (round 1)
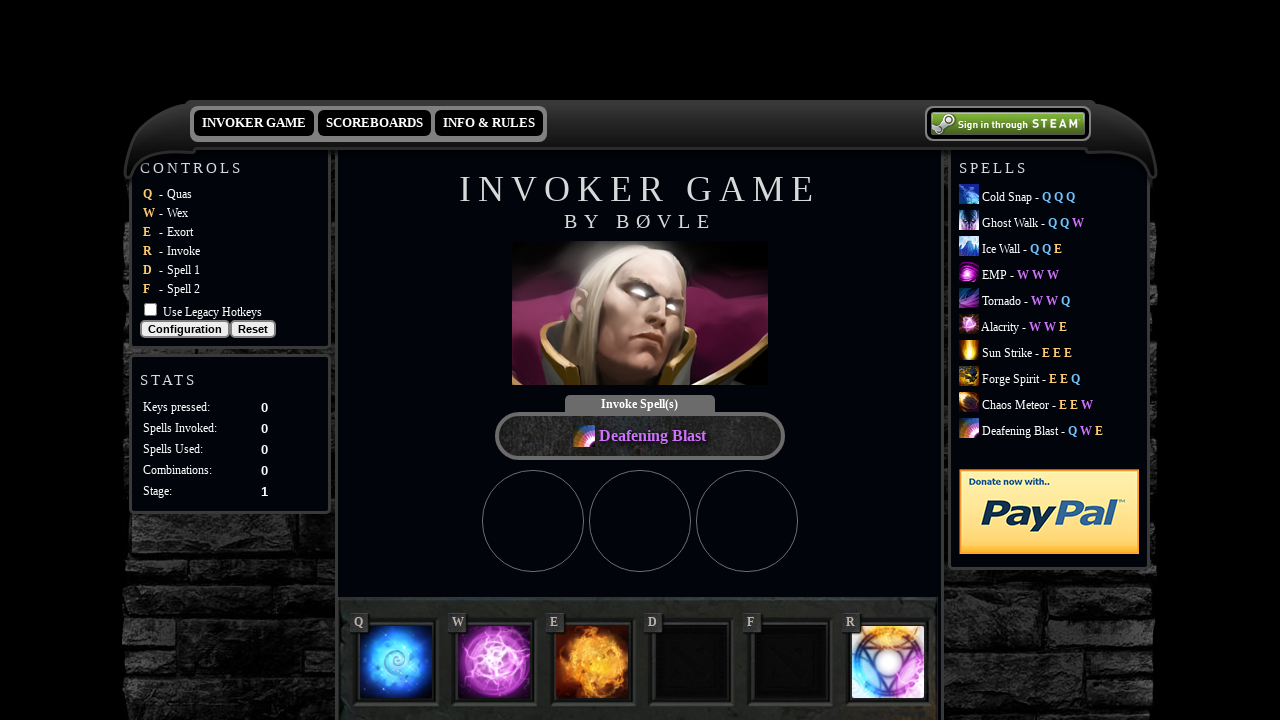

Retrieved spell text: Deafening Blast
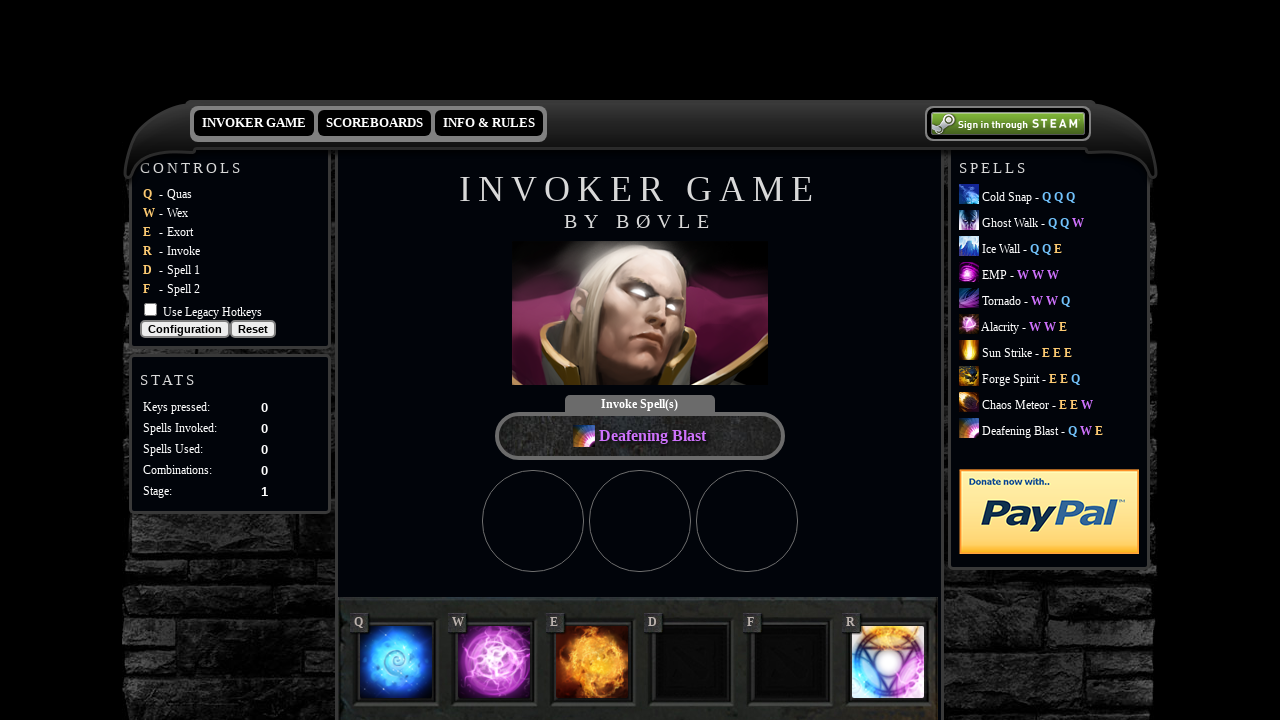

Entered Deafening Blast spell combination (qwer)
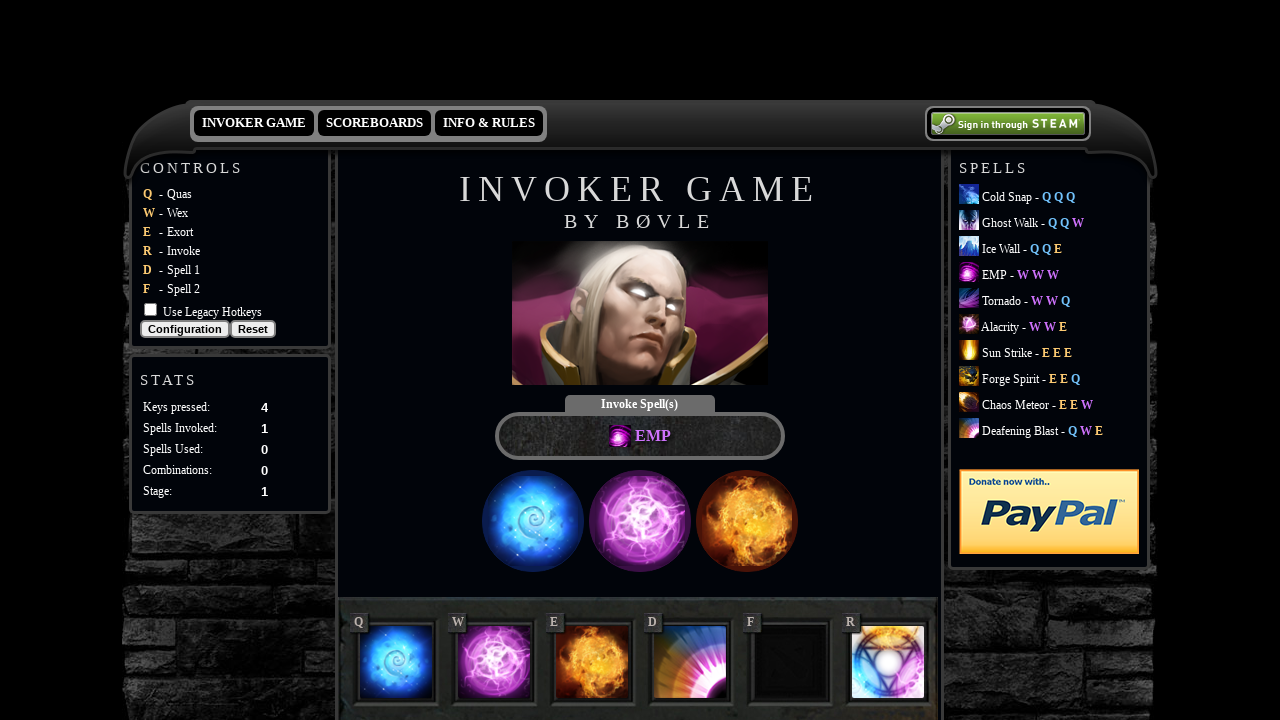

Waited 100ms before next round (round 1 complete)
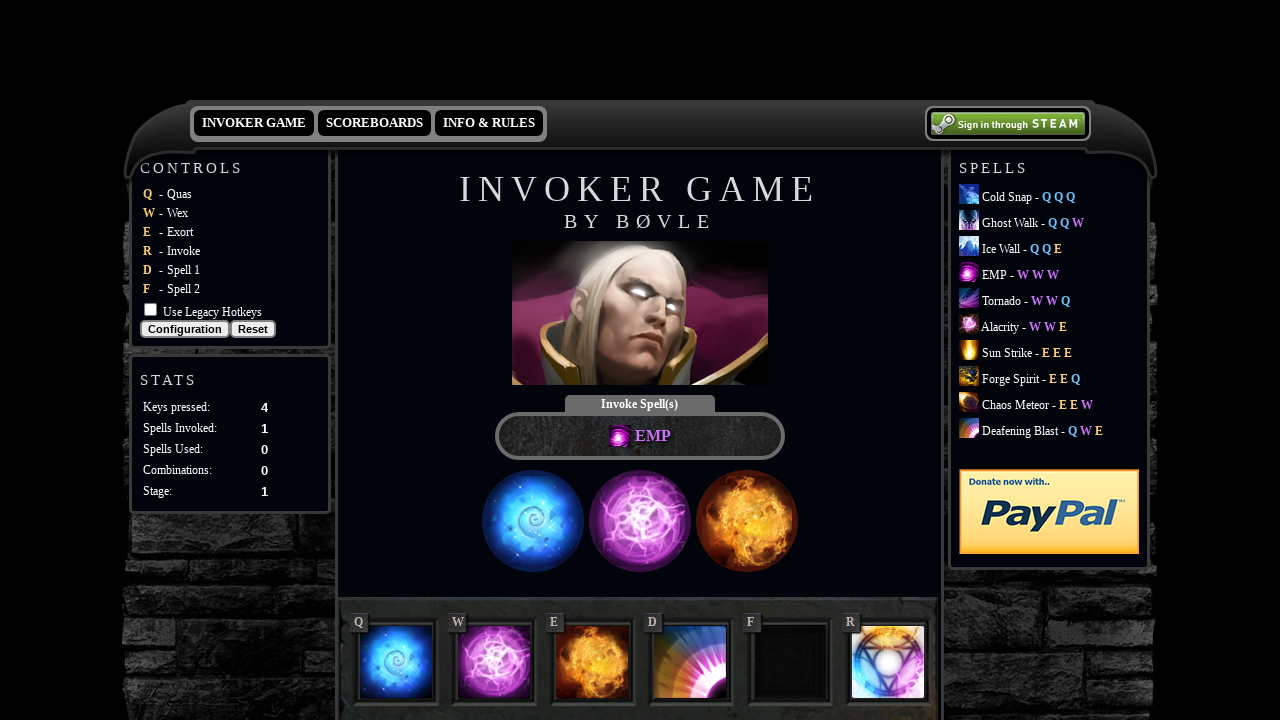

Spell element appeared (round 2)
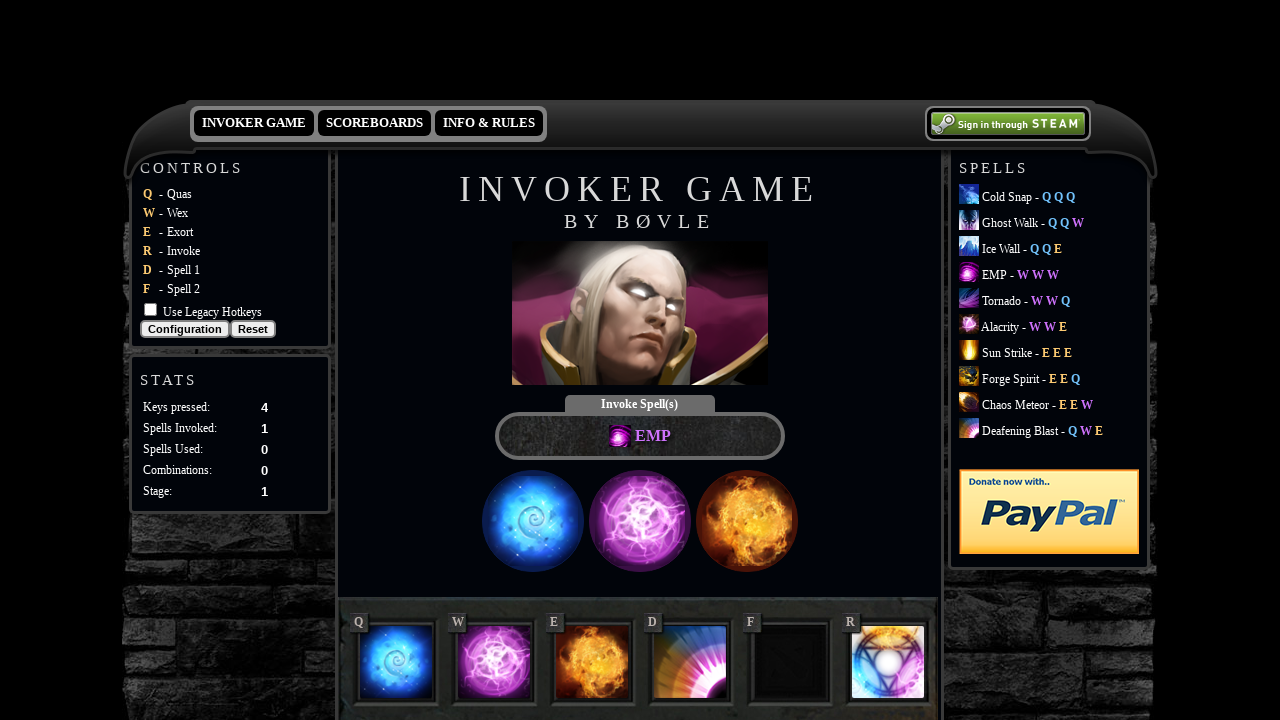

Retrieved spell text: EMP
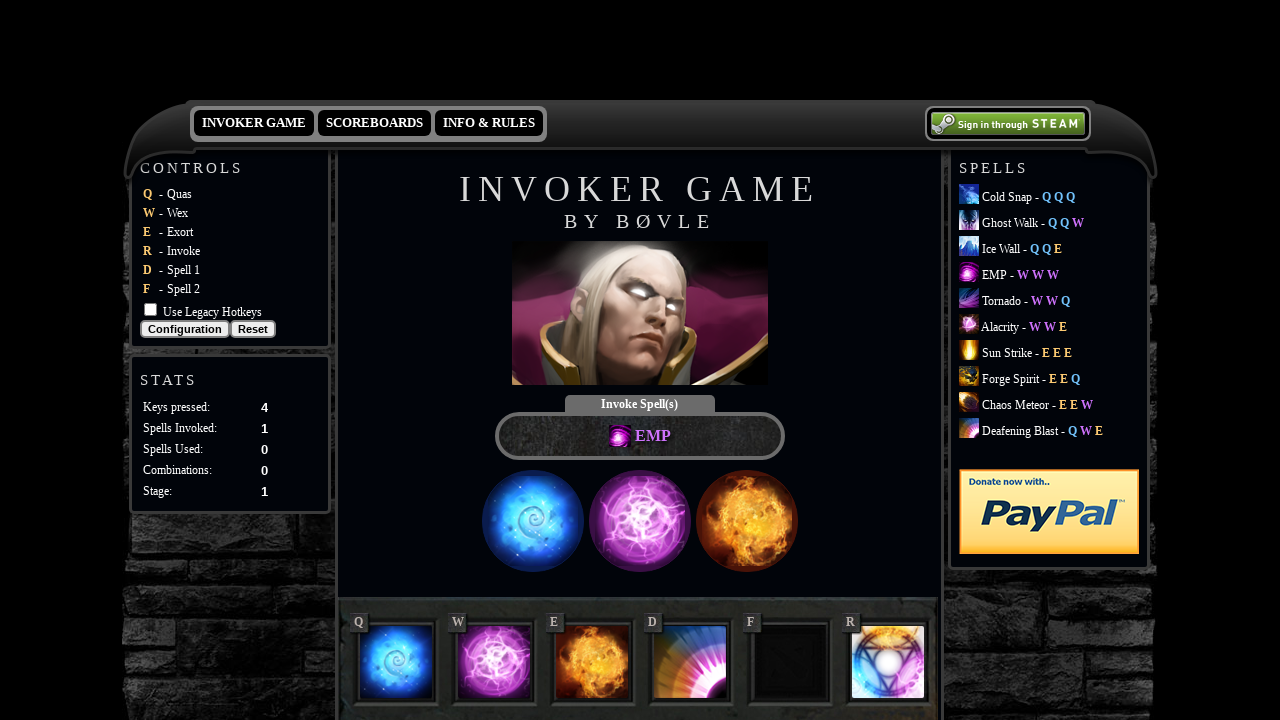

Entered EMP spell combination (wwwr)
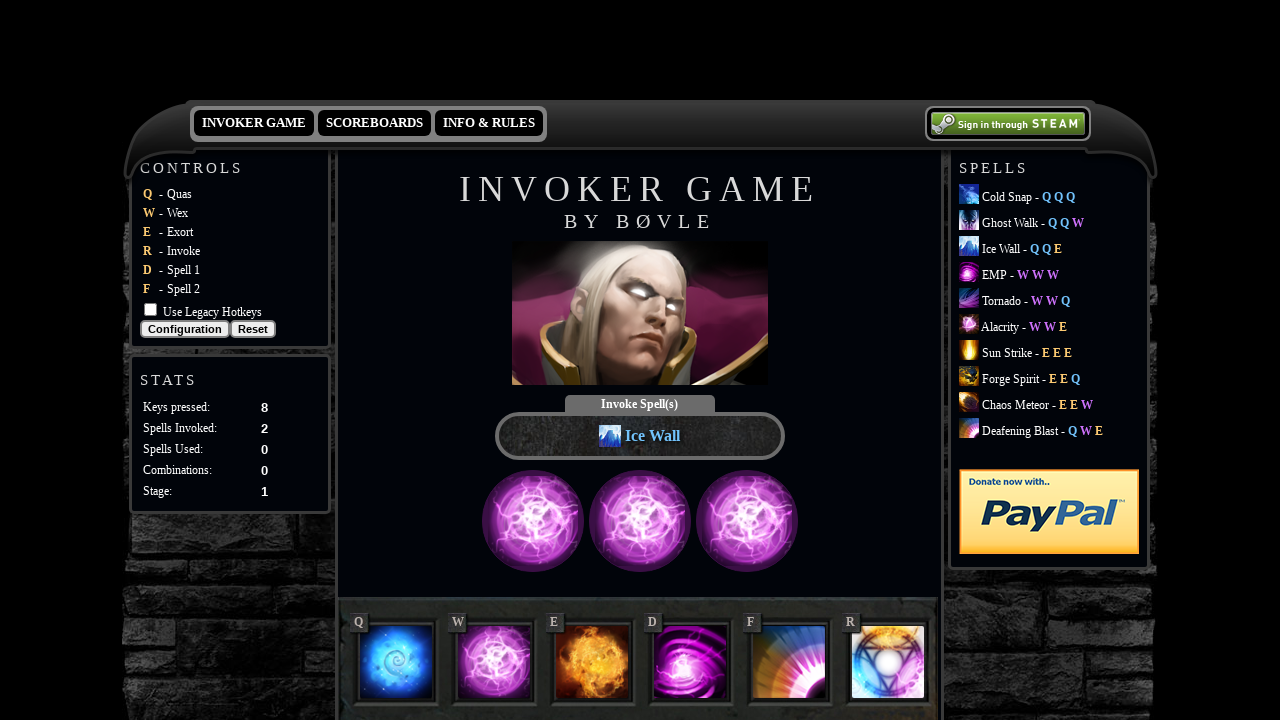

Waited 100ms before next round (round 2 complete)
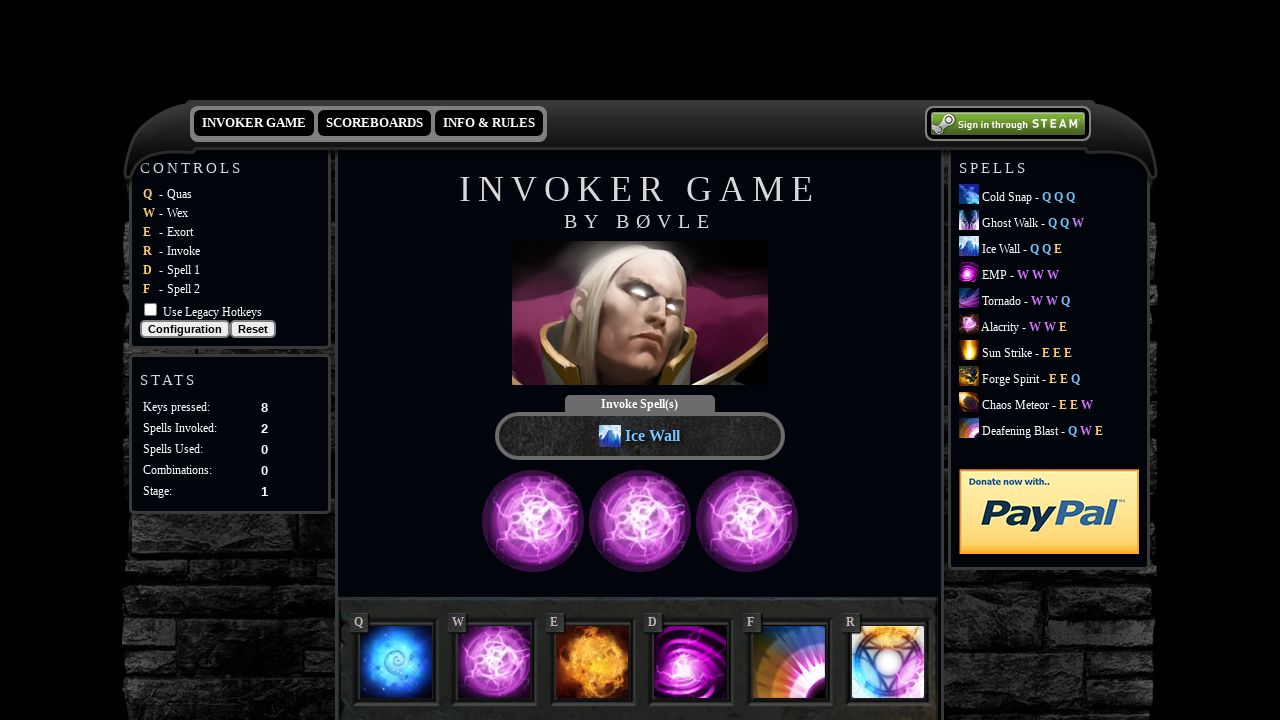

Spell element appeared (round 3)
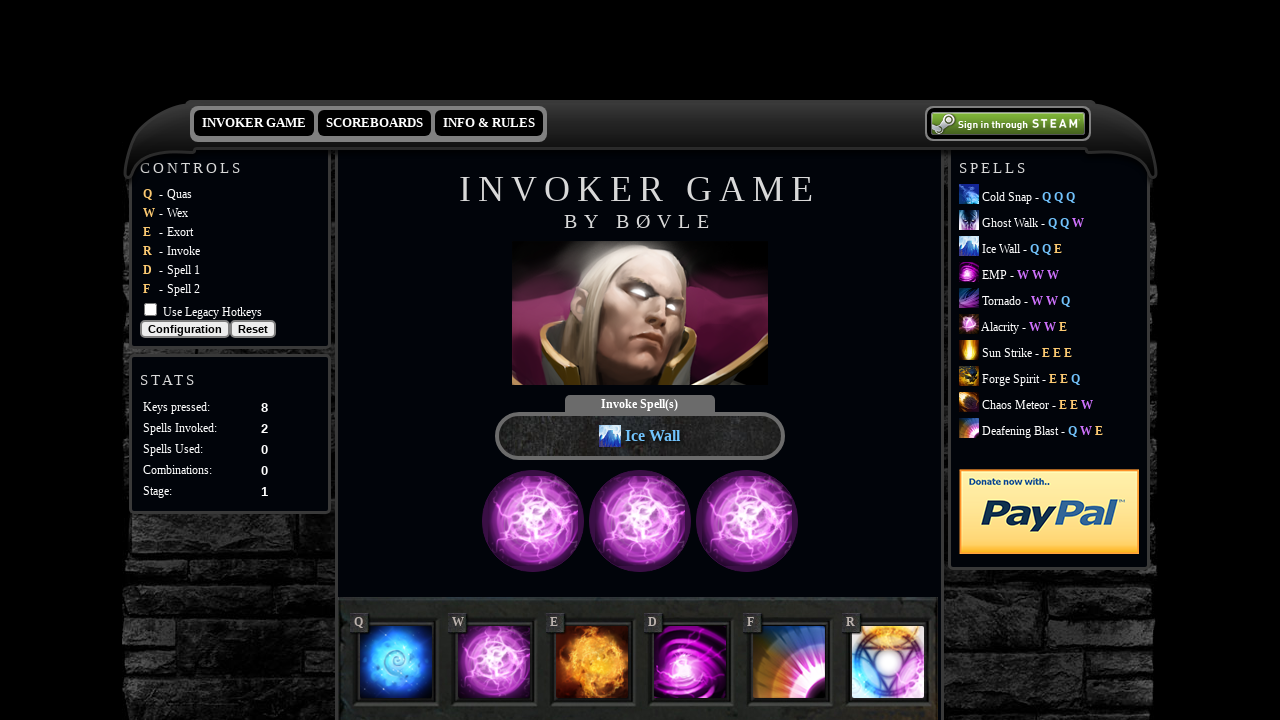

Retrieved spell text: Ice Wall
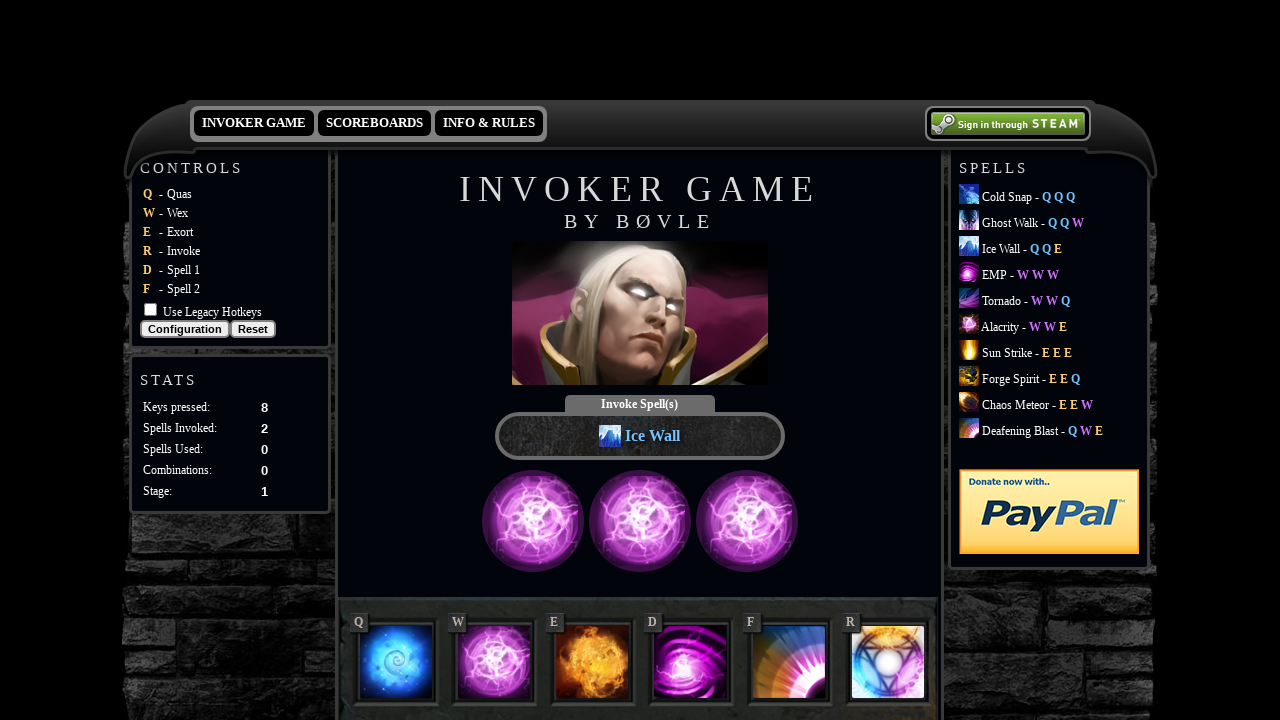

Entered Ice Wall spell combination (qqer)
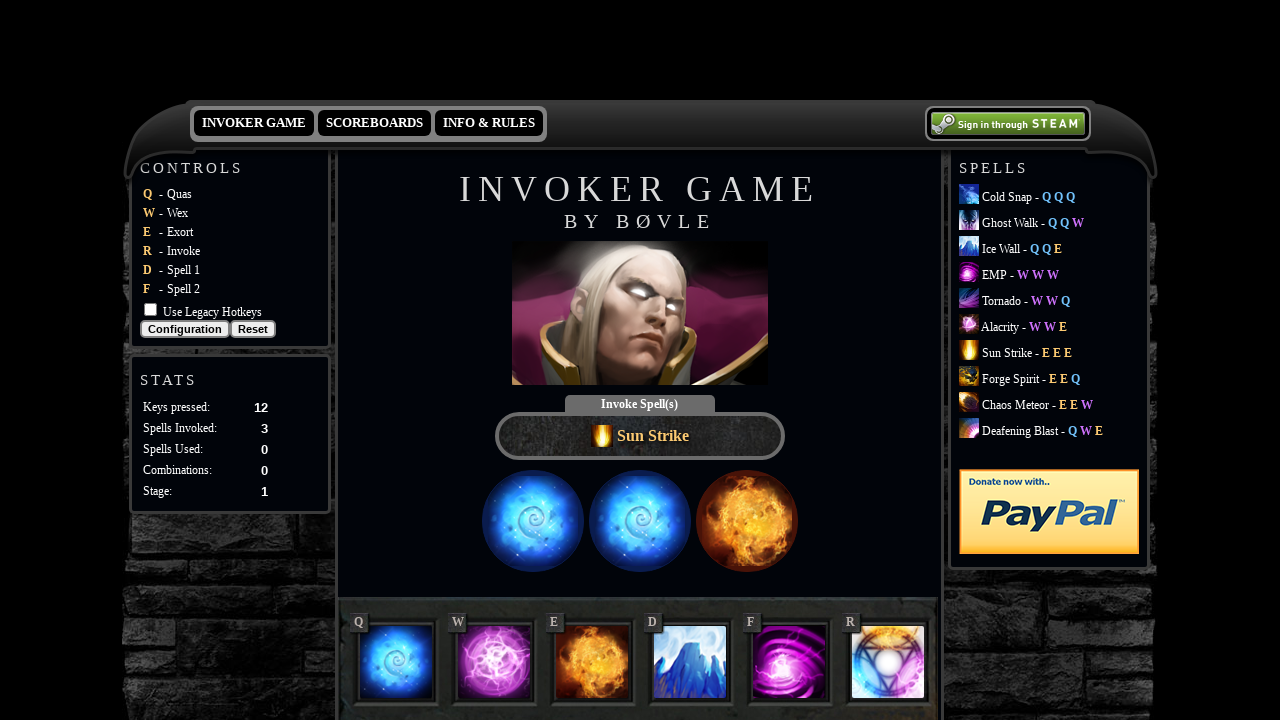

Waited 100ms before next round (round 3 complete)
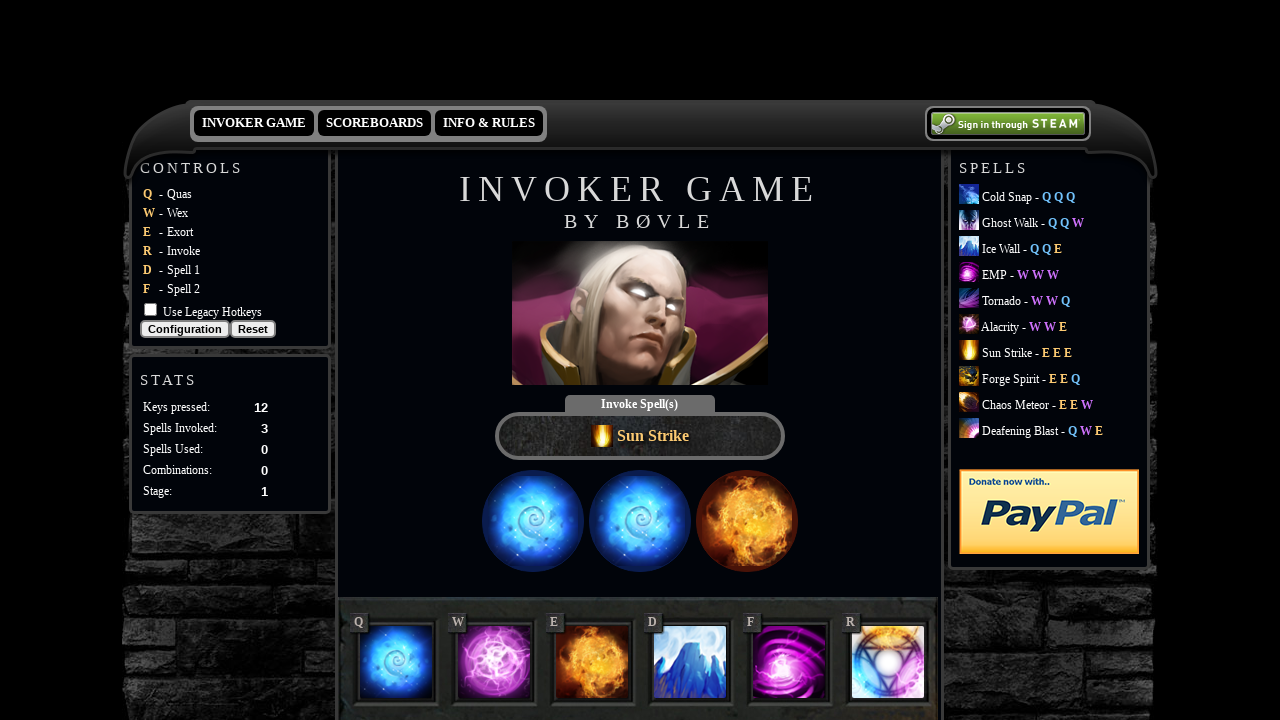

Spell element appeared (round 4)
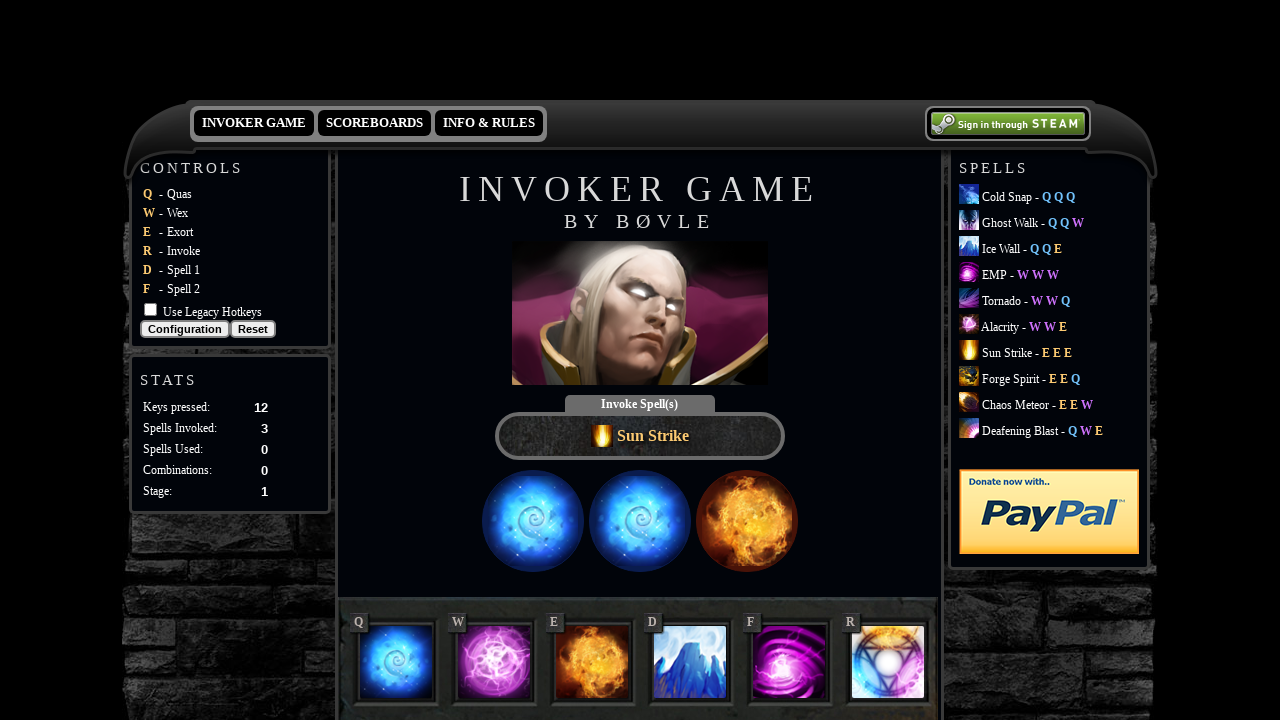

Retrieved spell text: Sun Strike
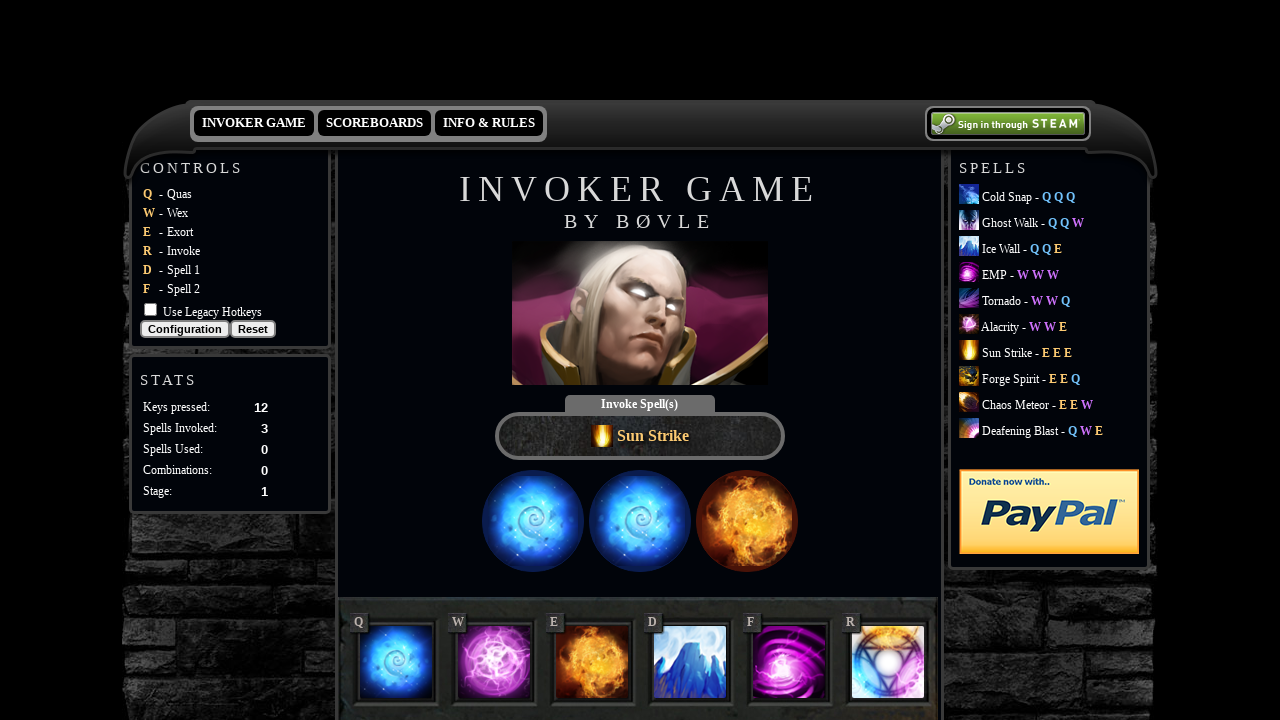

Entered Sun Strike spell combination (eeer)
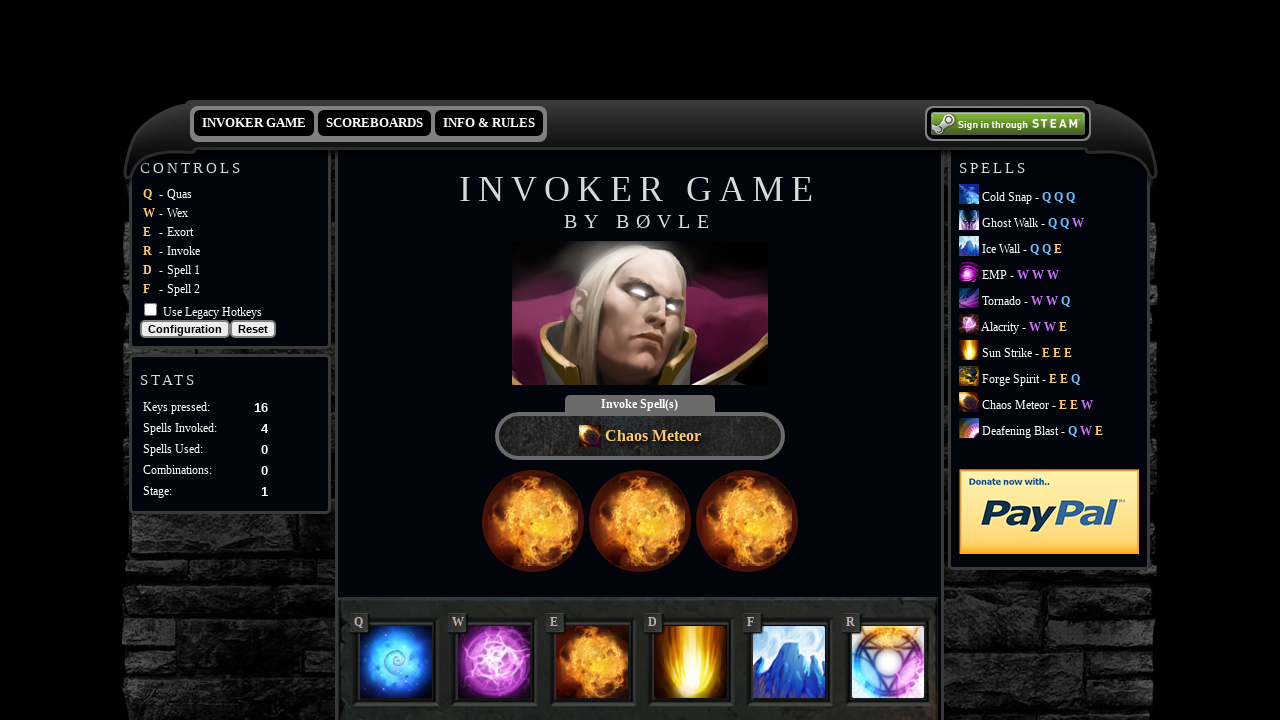

Waited 100ms before next round (round 4 complete)
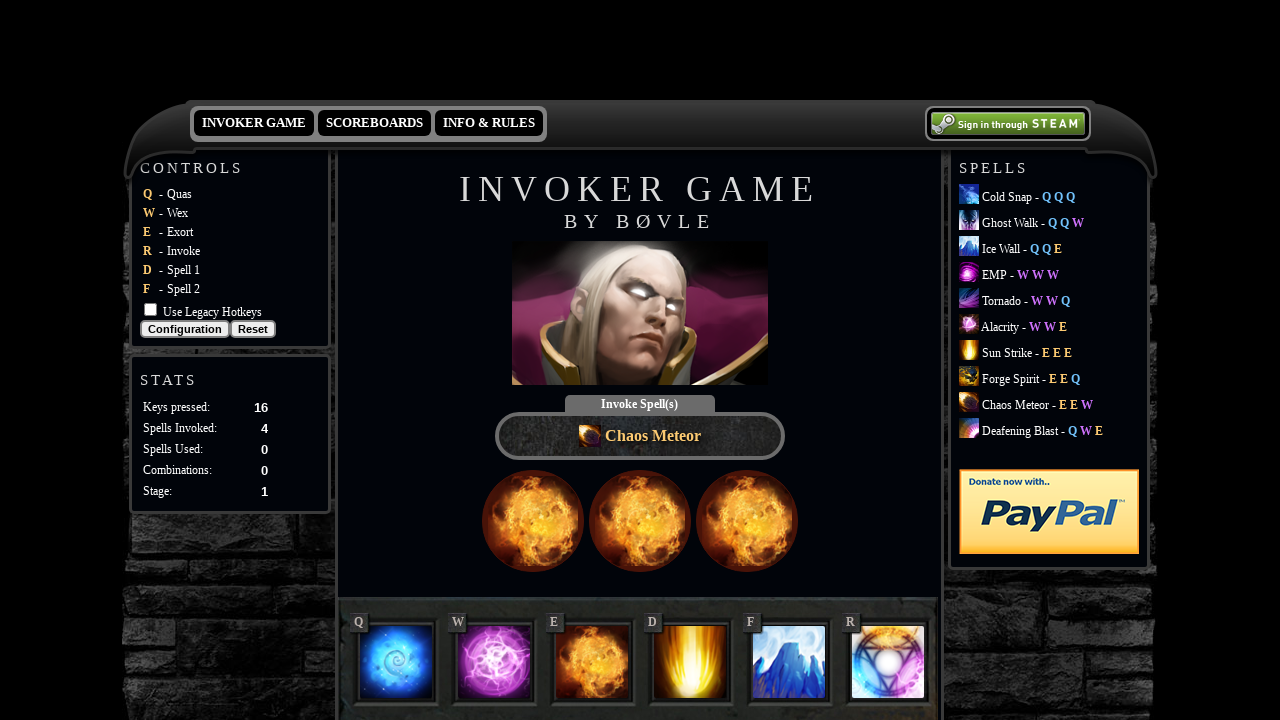

Spell element appeared (round 5)
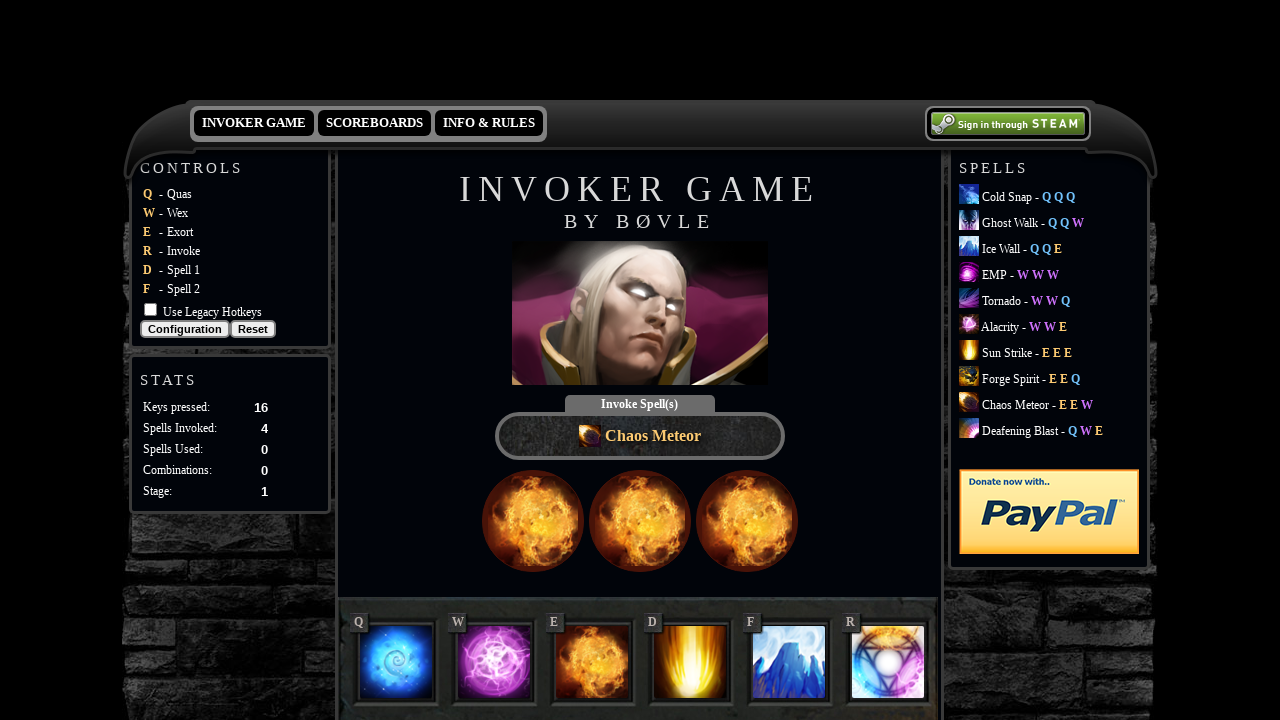

Retrieved spell text: Chaos Meteor
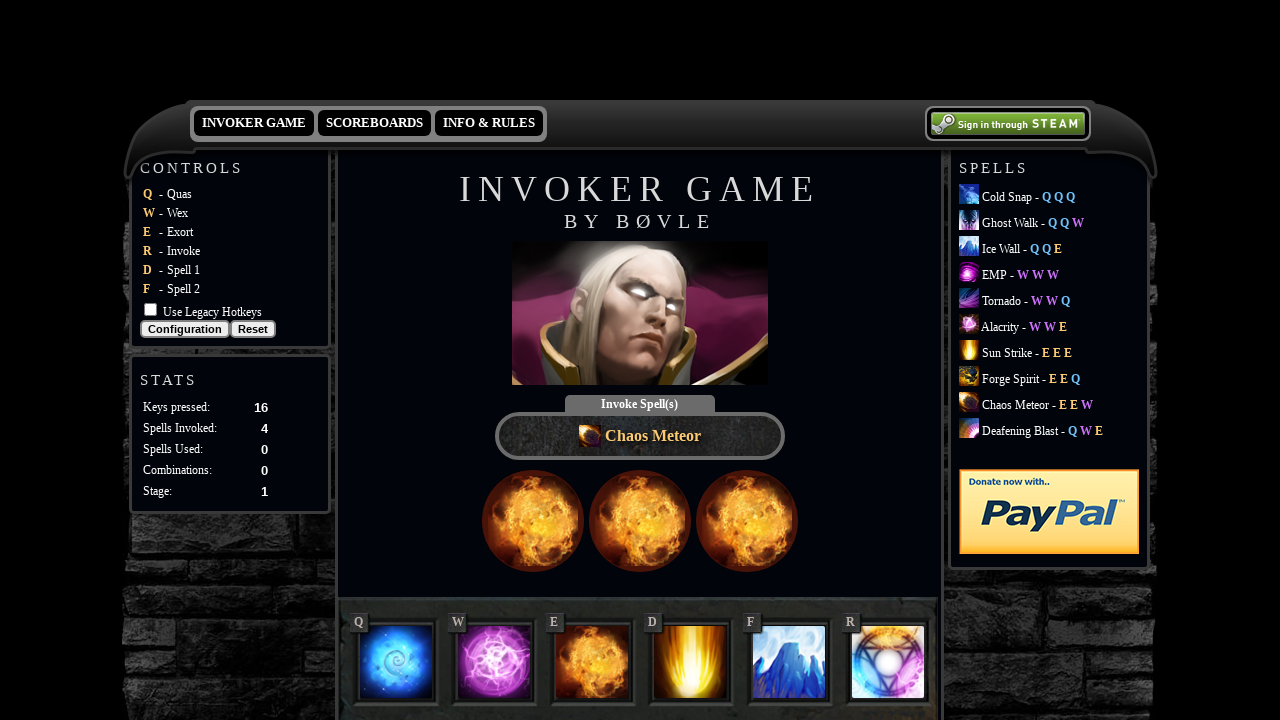

Entered Chaos Meteor spell combination (eewr)
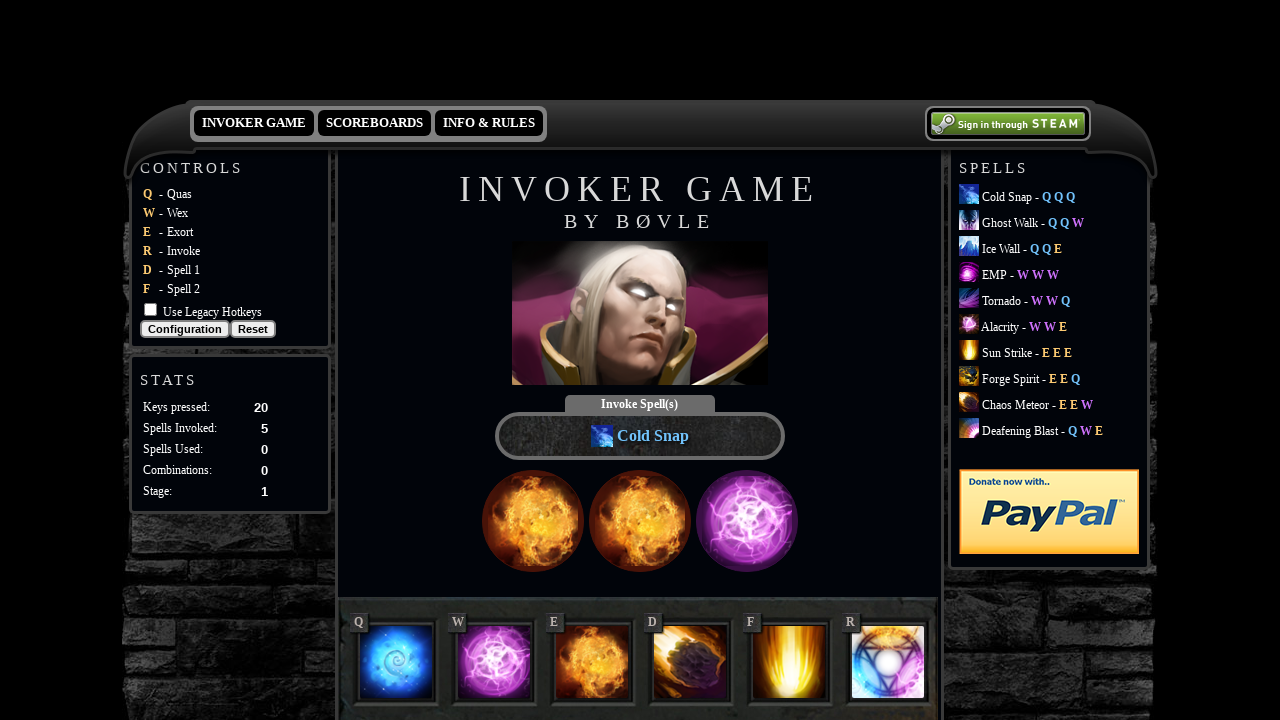

Waited 100ms before next round (round 5 complete)
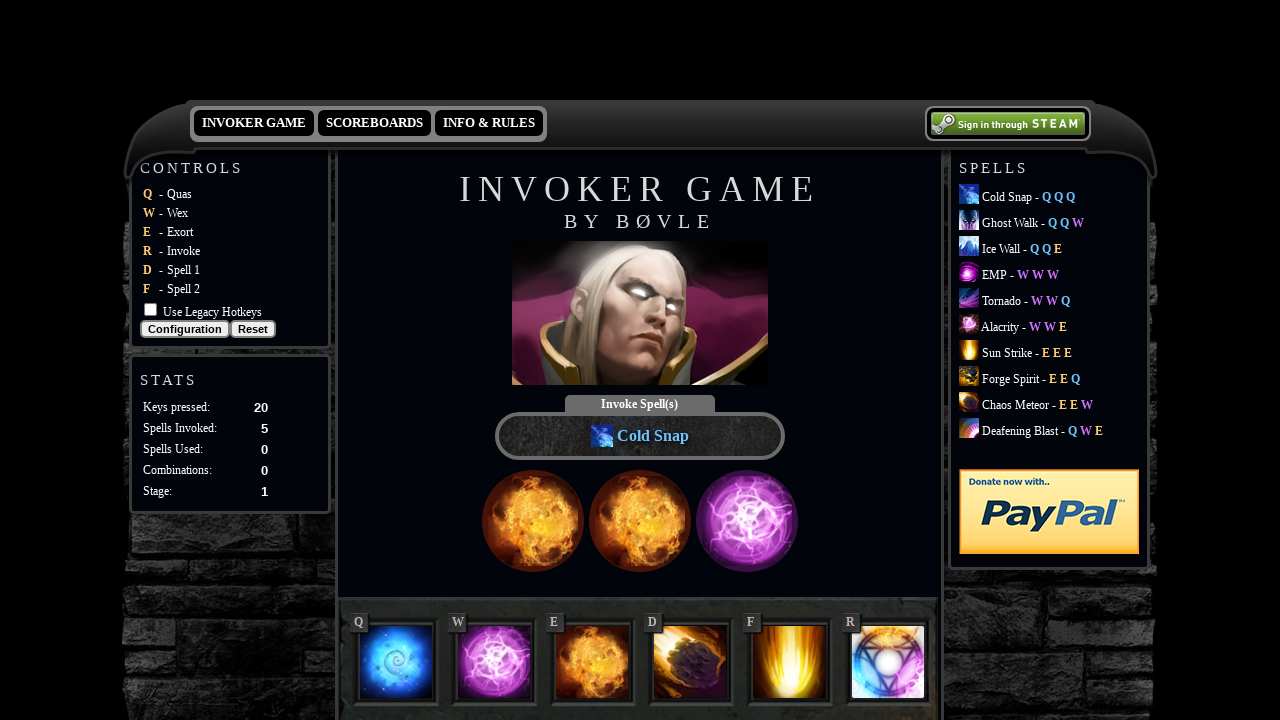

Spell element appeared (round 6)
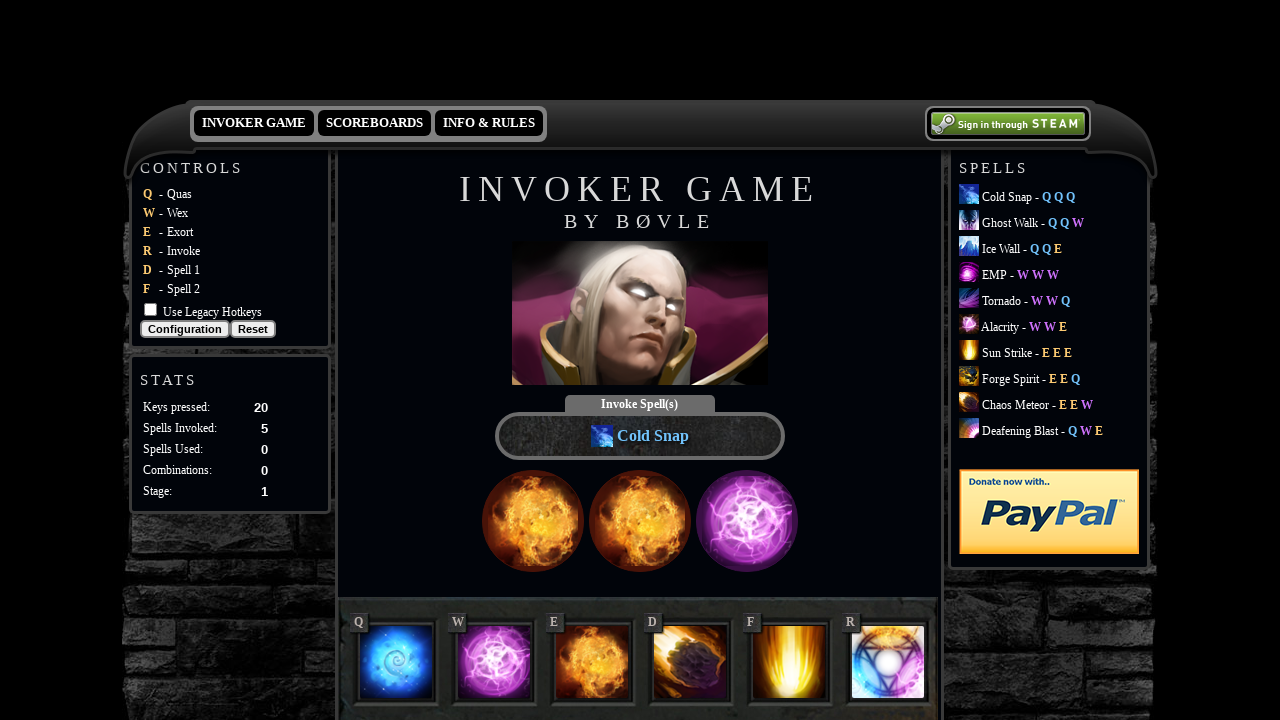

Retrieved spell text: Cold Snap
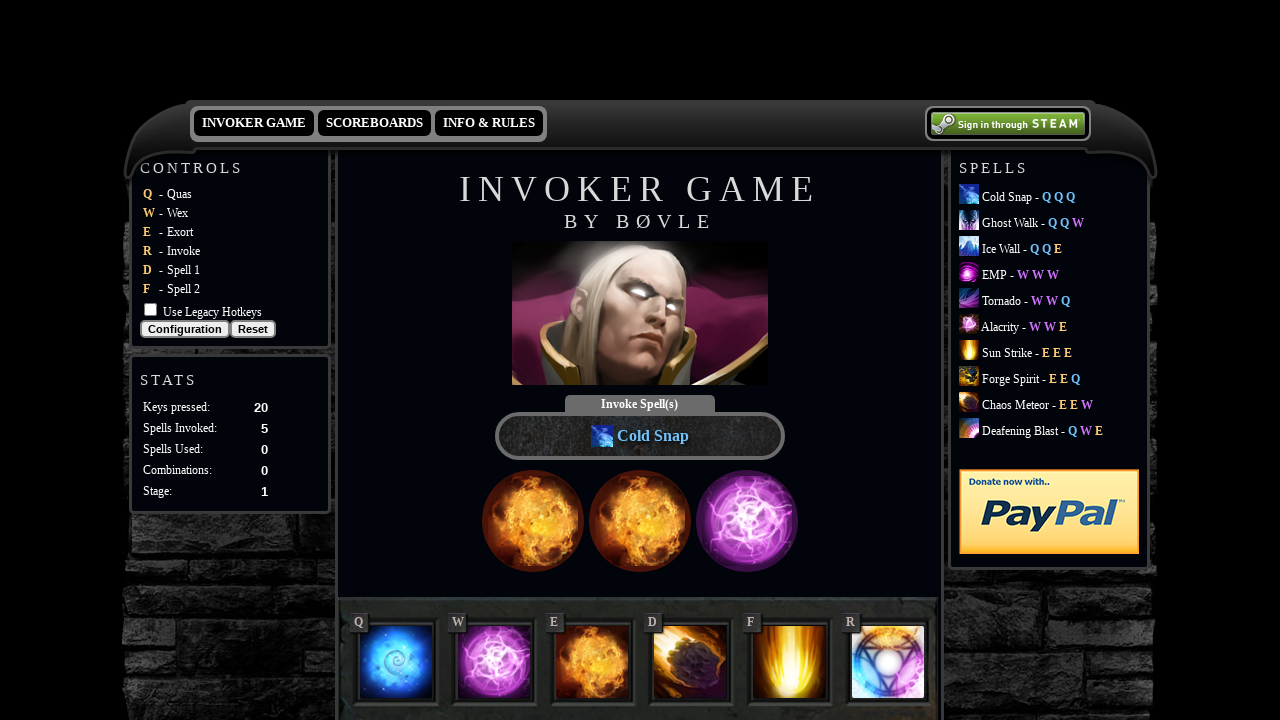

Entered Cold Snap spell combination (qqqr)
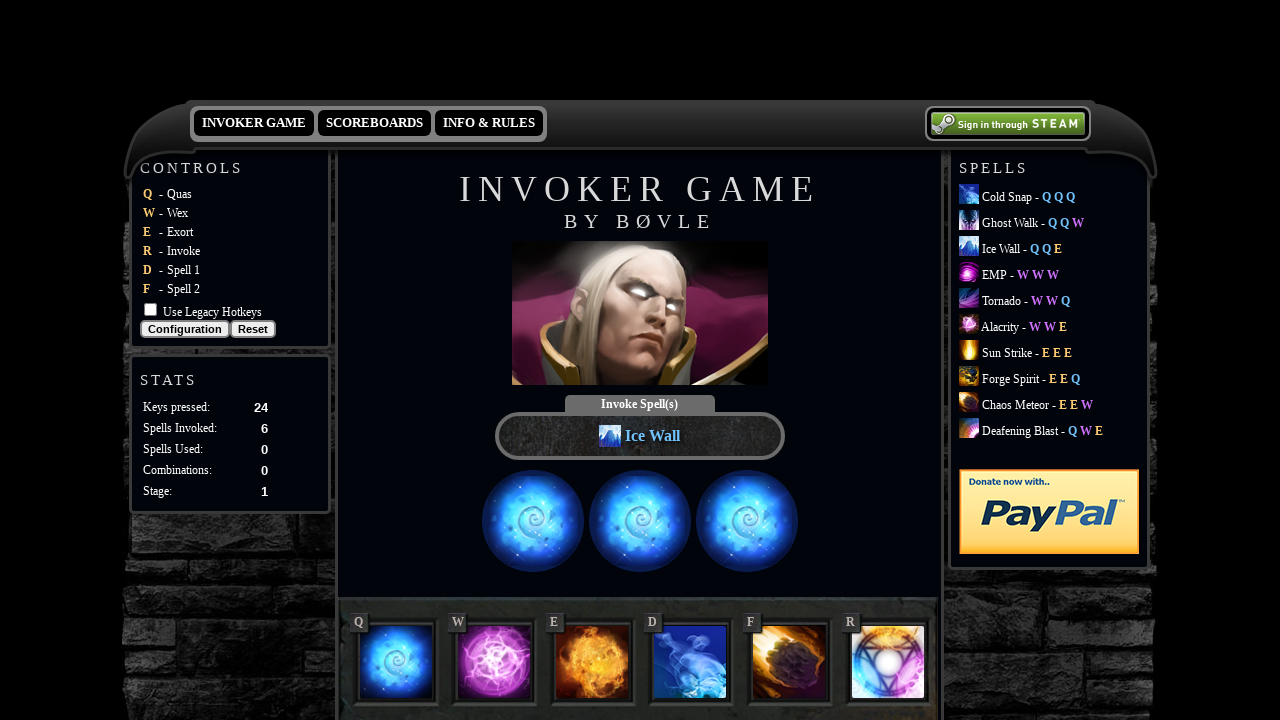

Waited 100ms before next round (round 6 complete)
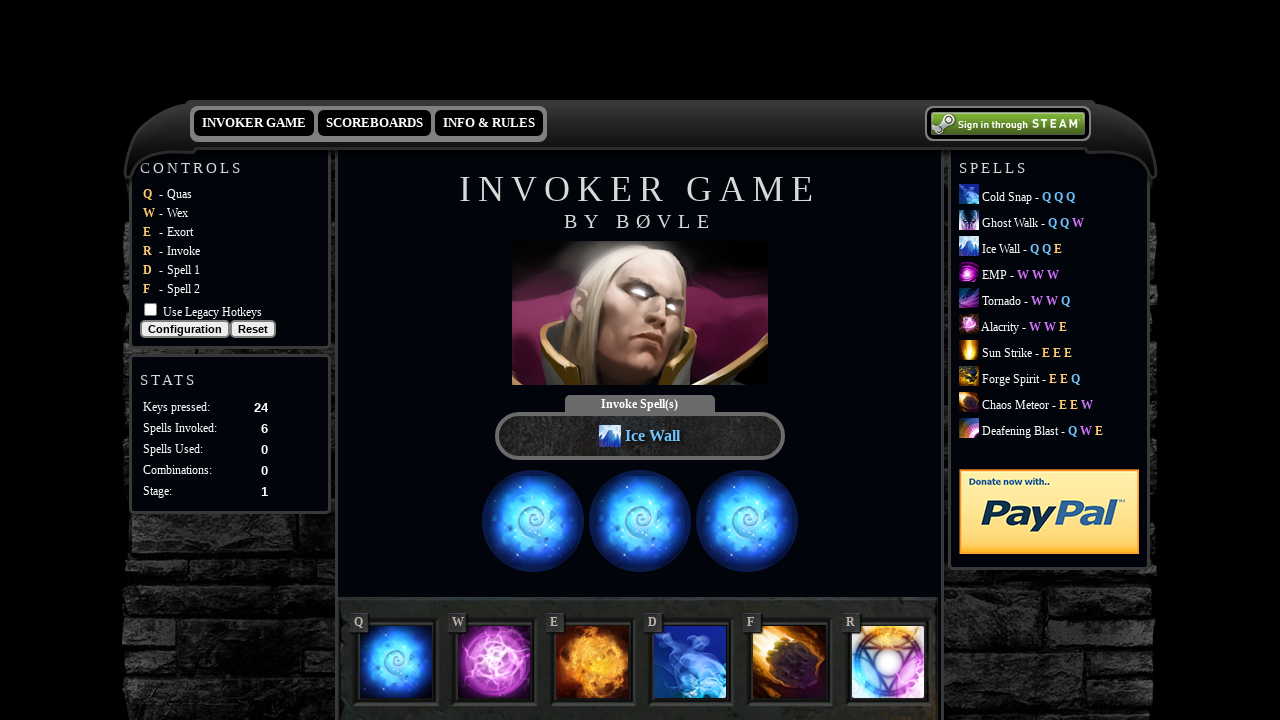

Spell element appeared (round 7)
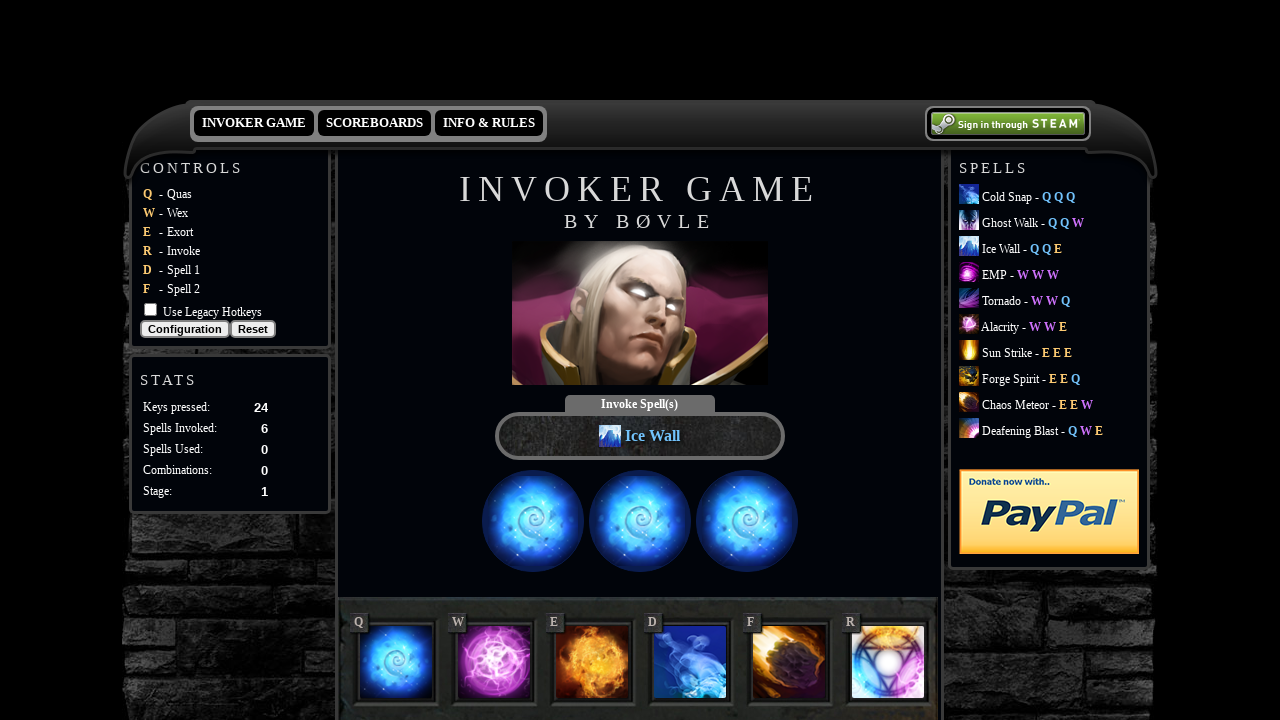

Retrieved spell text: Ice Wall
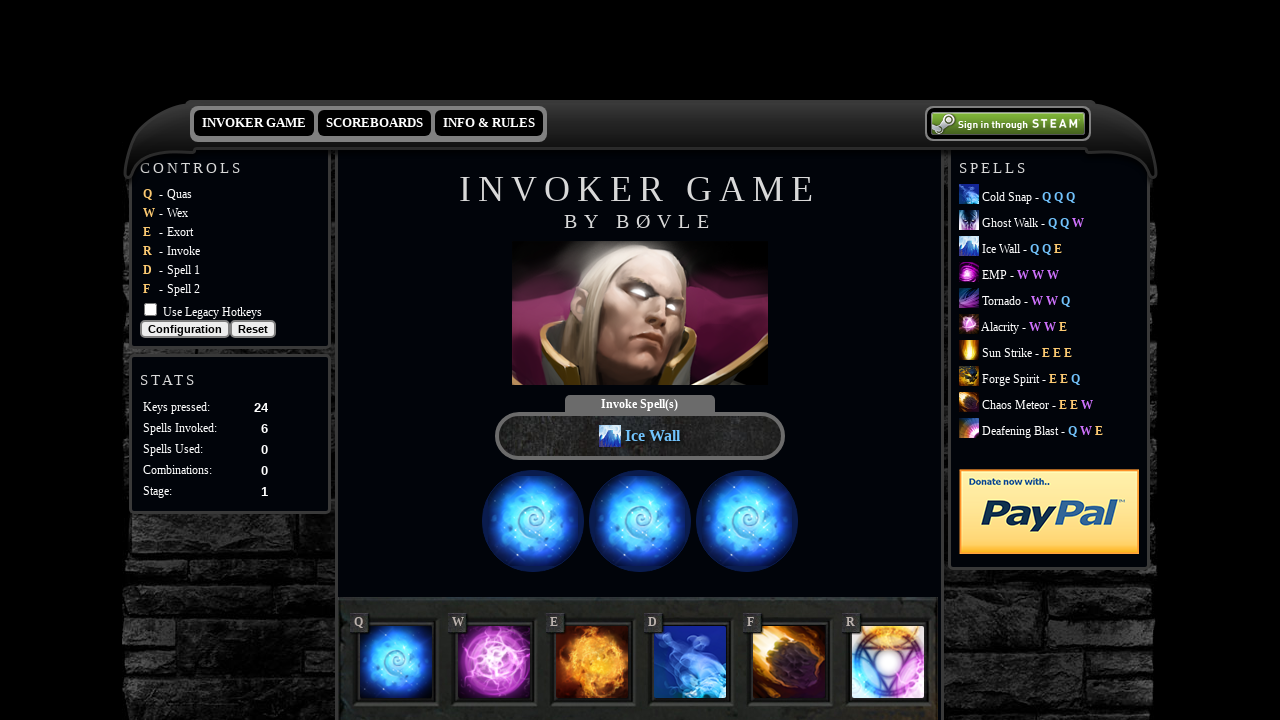

Entered Ice Wall spell combination (qqer)
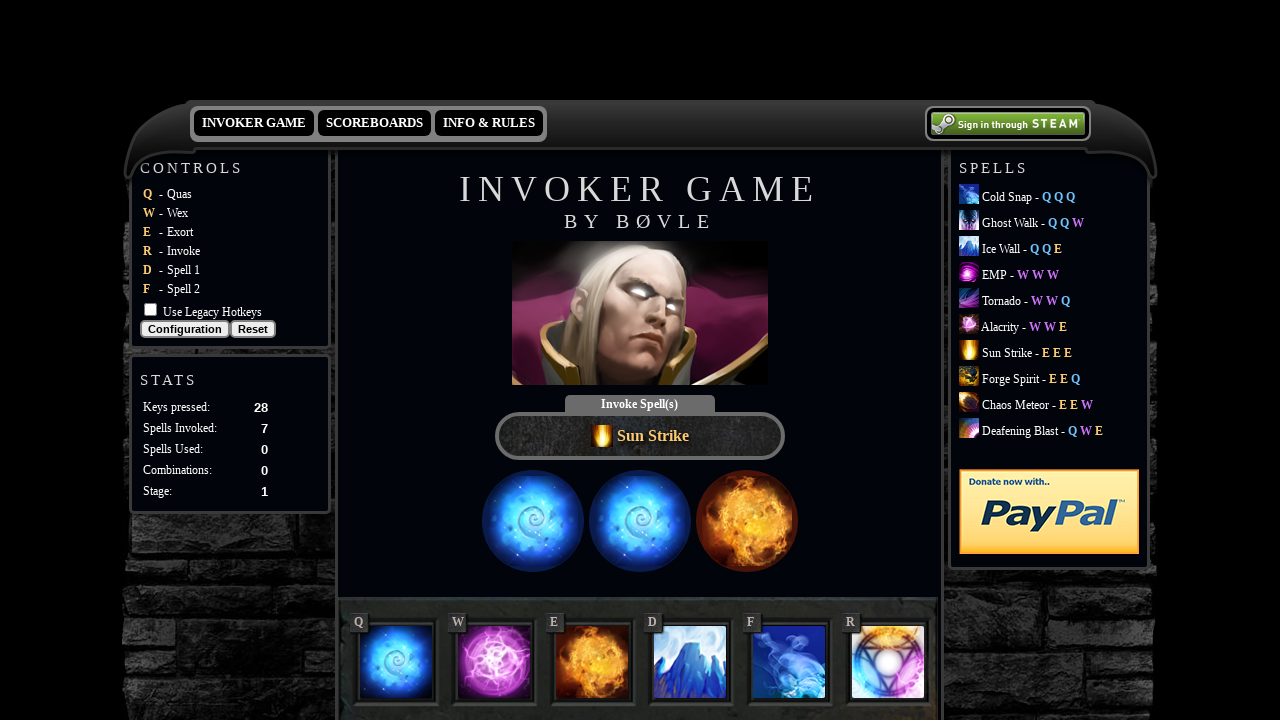

Waited 100ms before next round (round 7 complete)
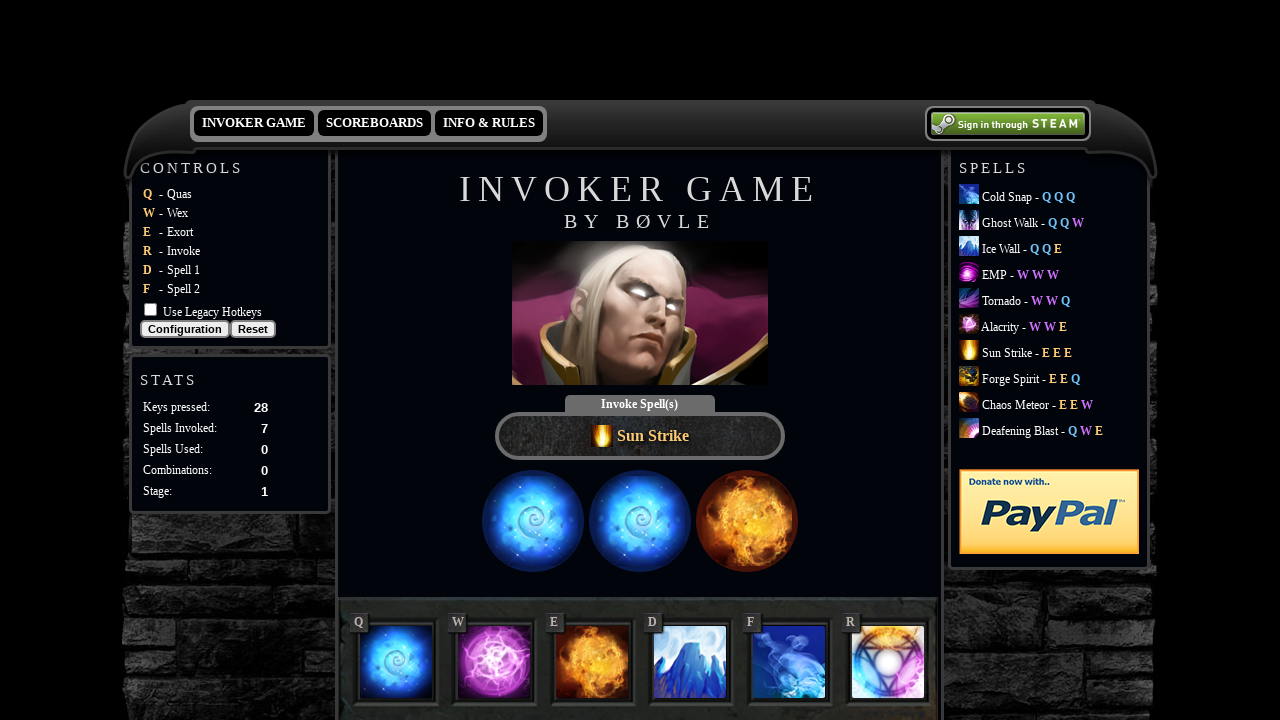

Spell element appeared (round 8)
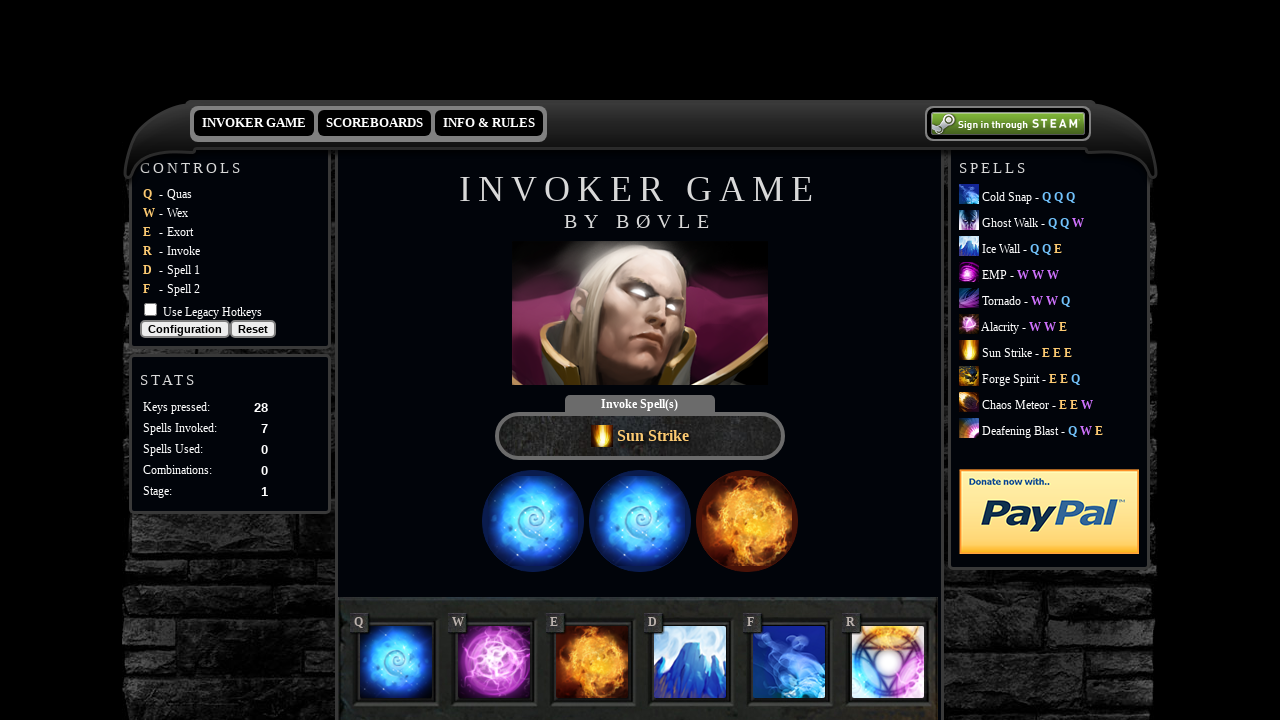

Retrieved spell text: Sun Strike
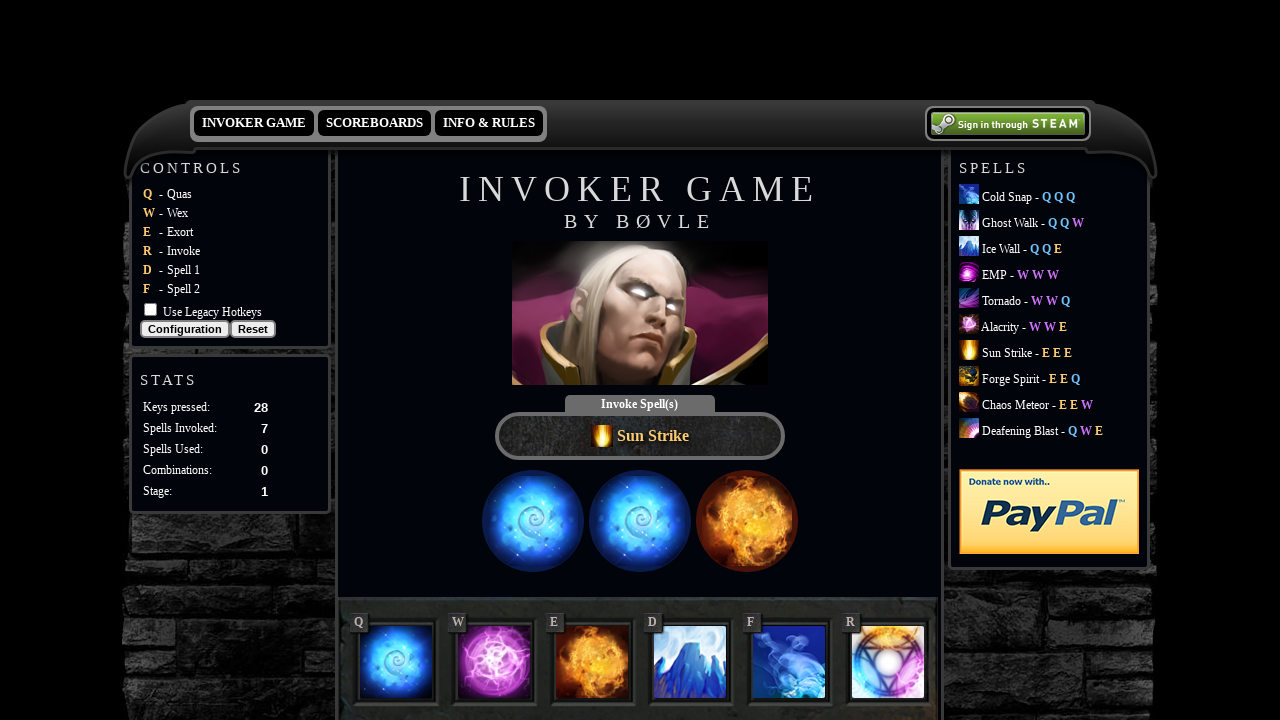

Entered Sun Strike spell combination (eeer)
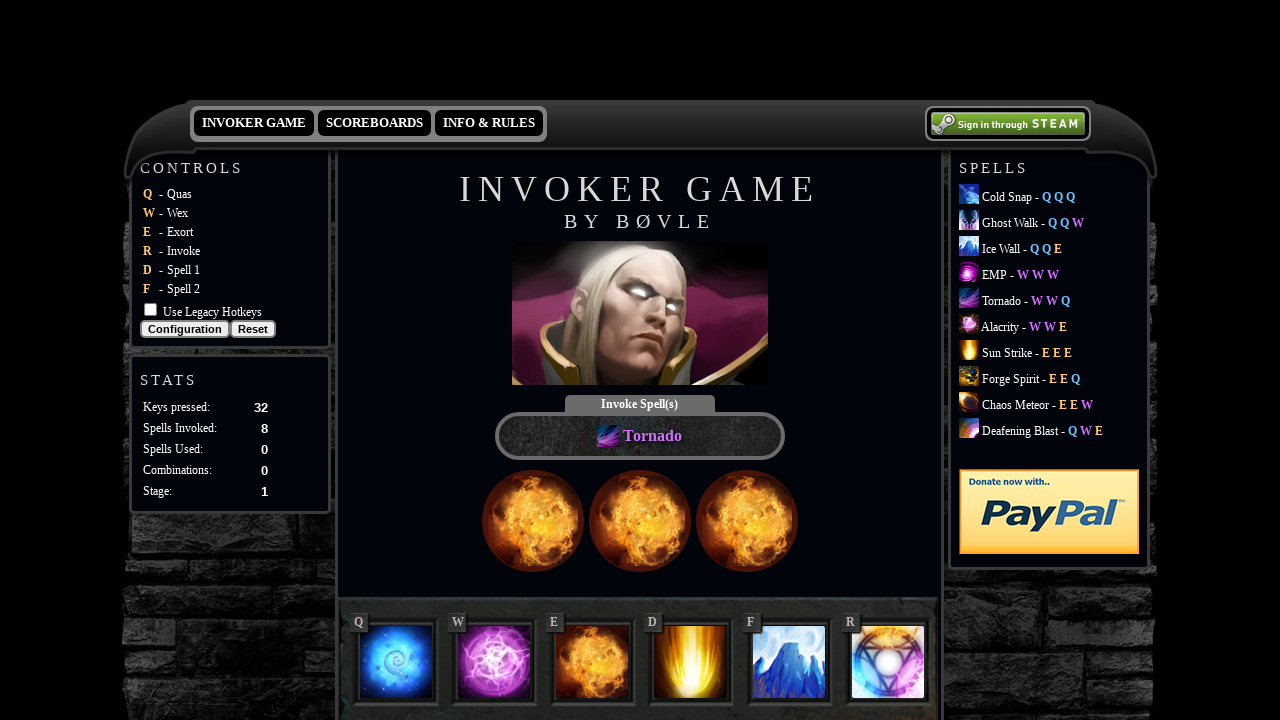

Waited 100ms before next round (round 8 complete)
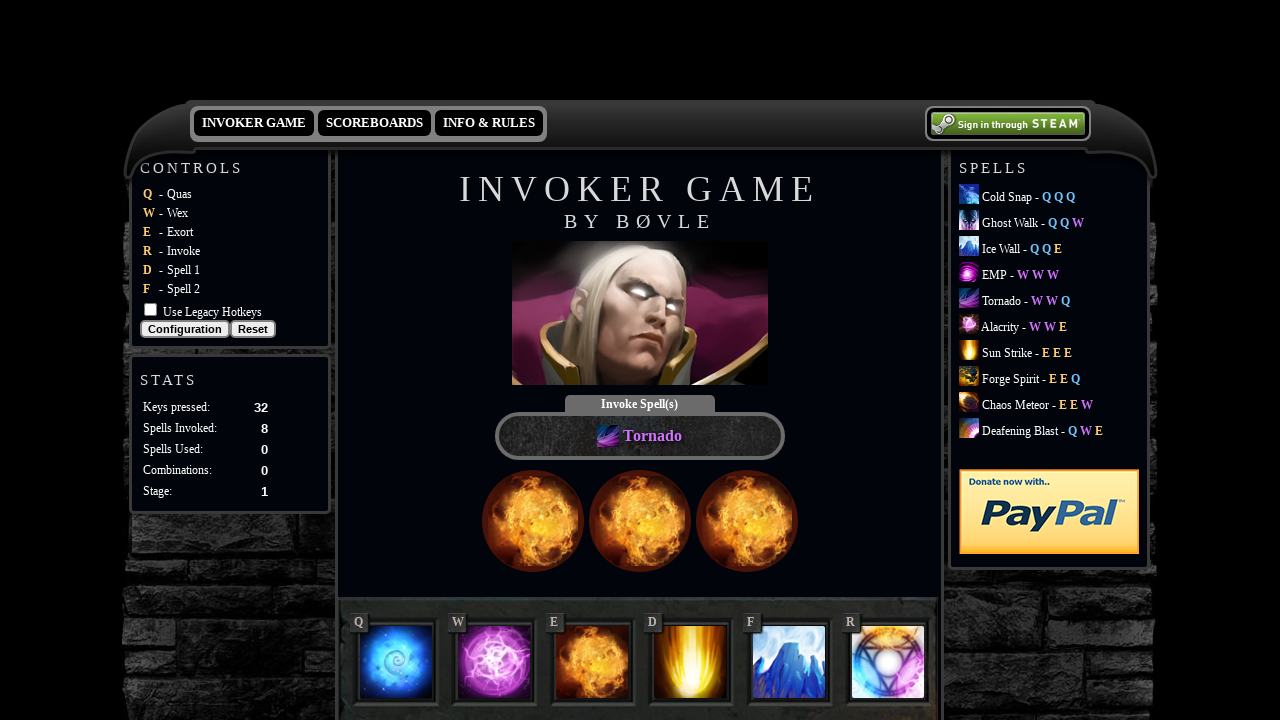

Spell element appeared (round 9)
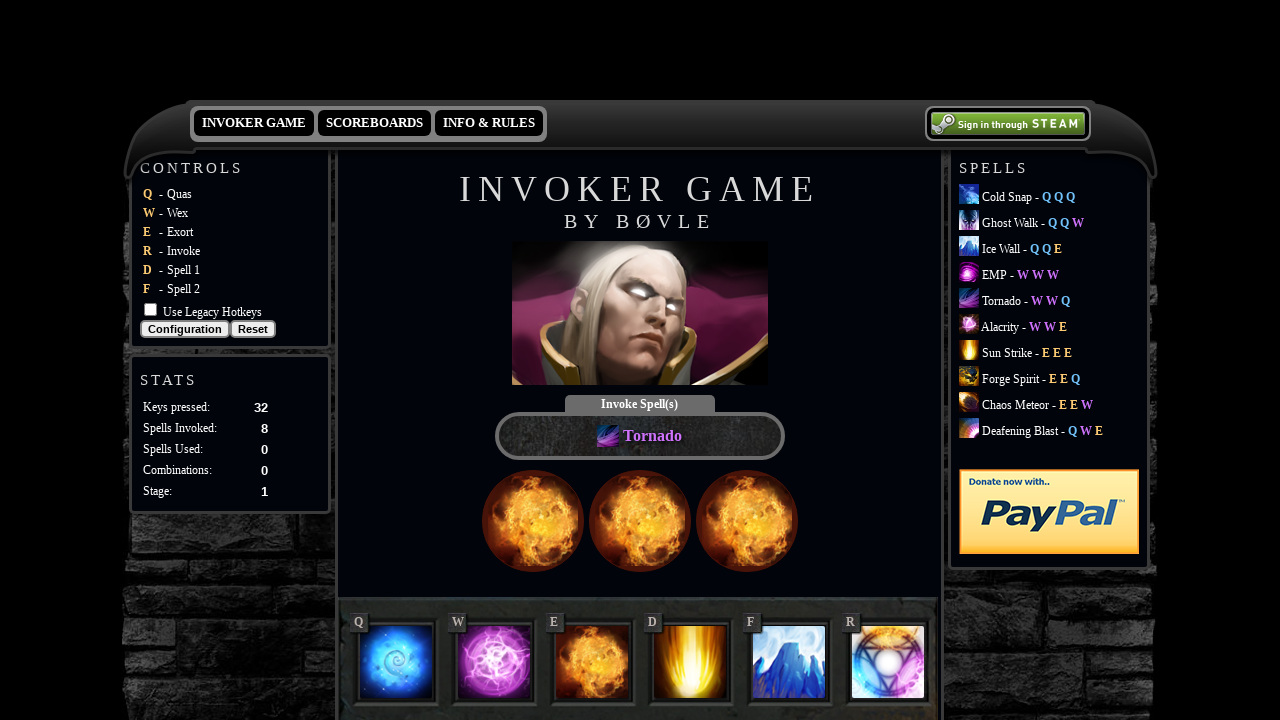

Retrieved spell text: Tornado
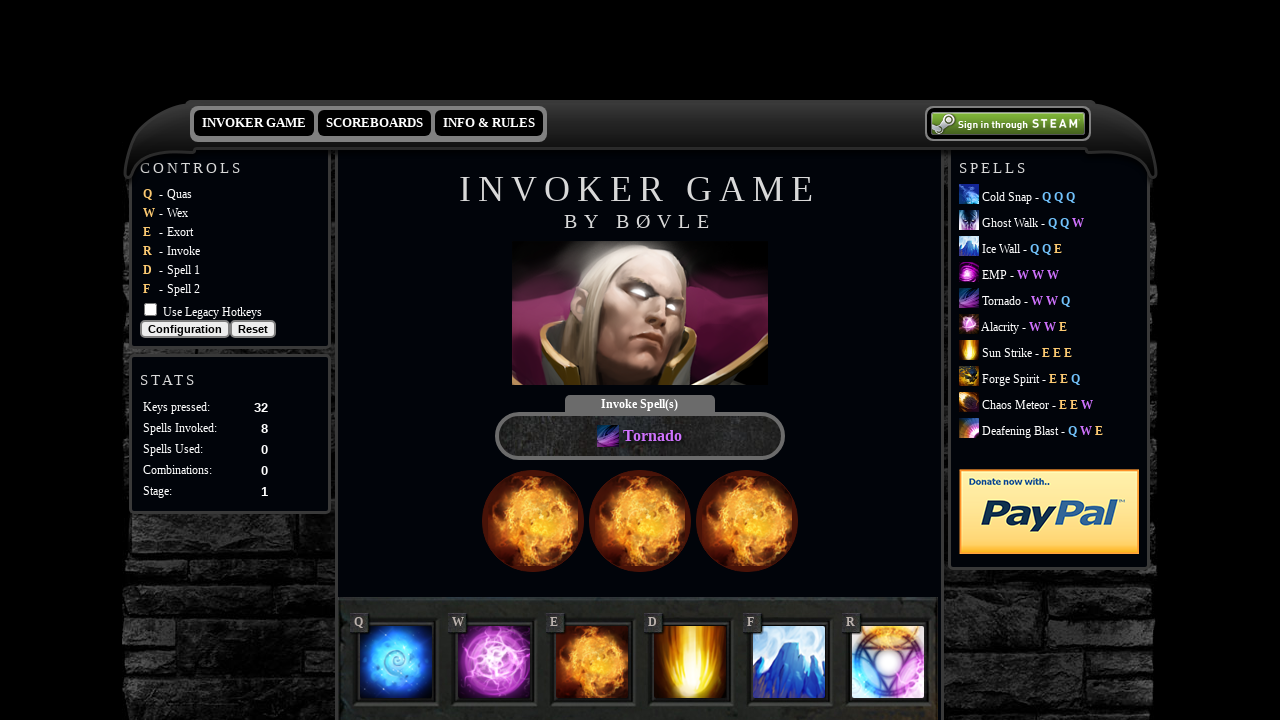

Entered Tornado spell combination (wwqr)
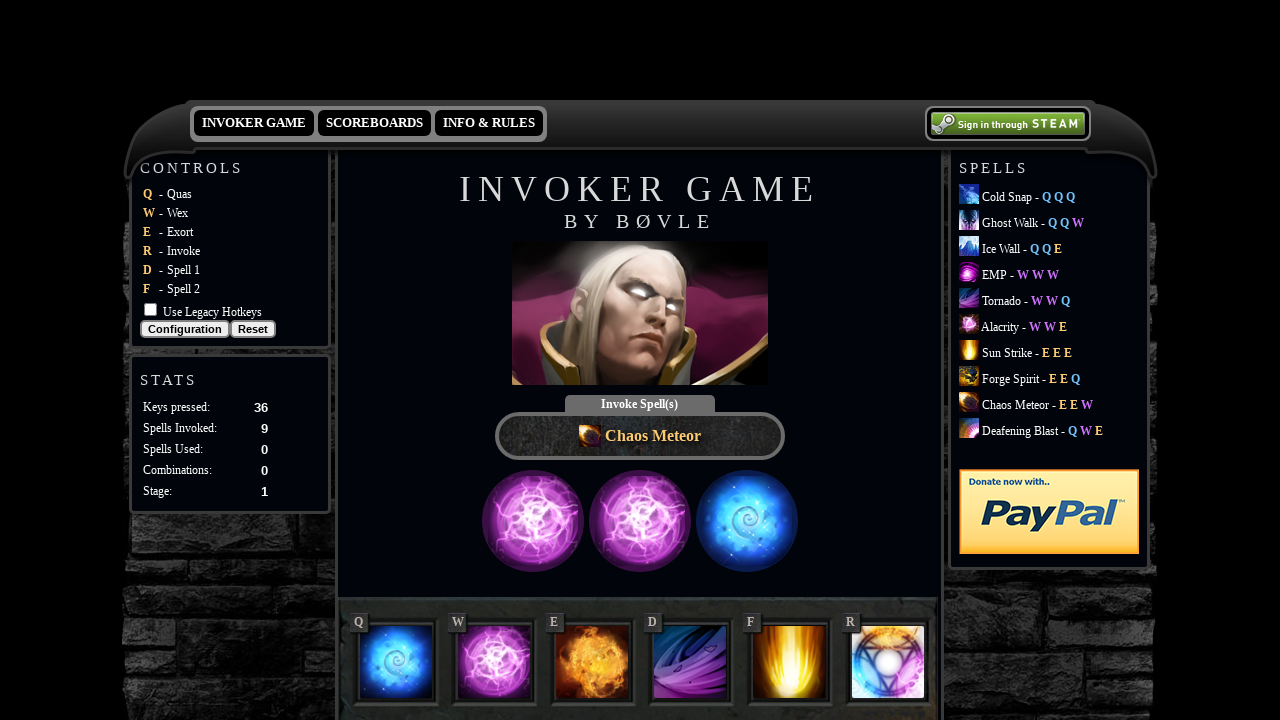

Waited 100ms before next round (round 9 complete)
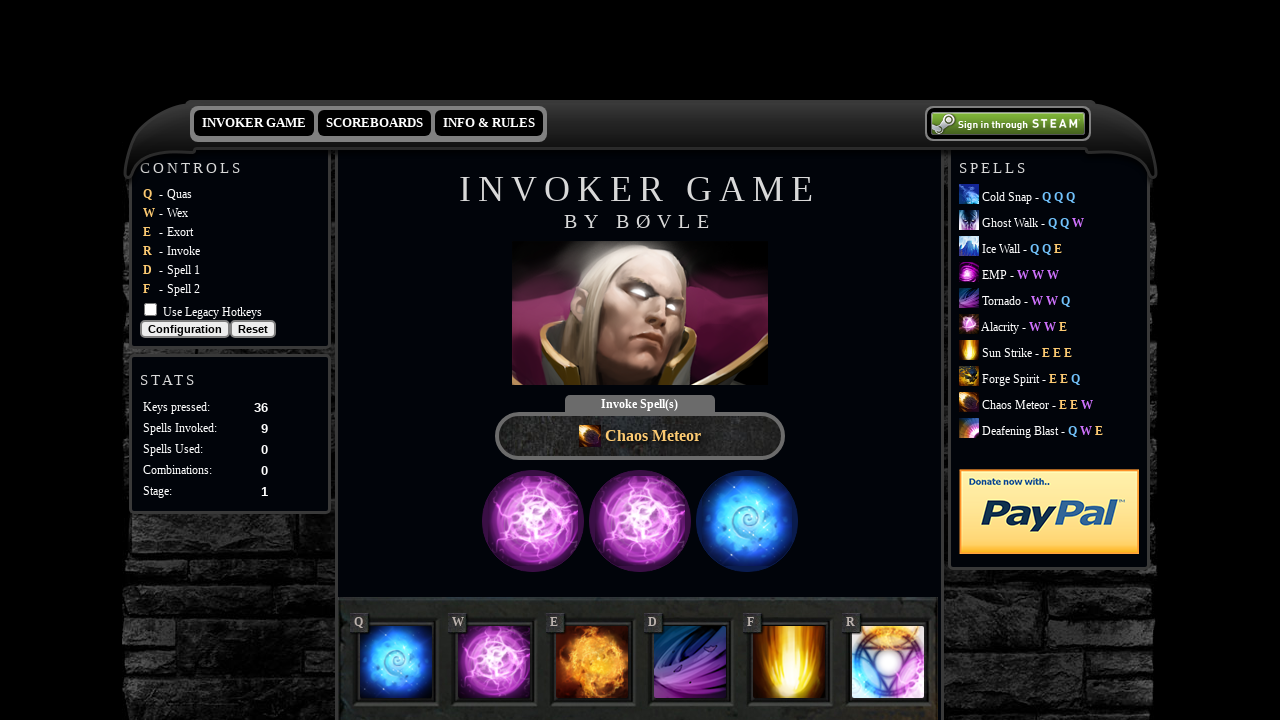

Spell element appeared (round 10)
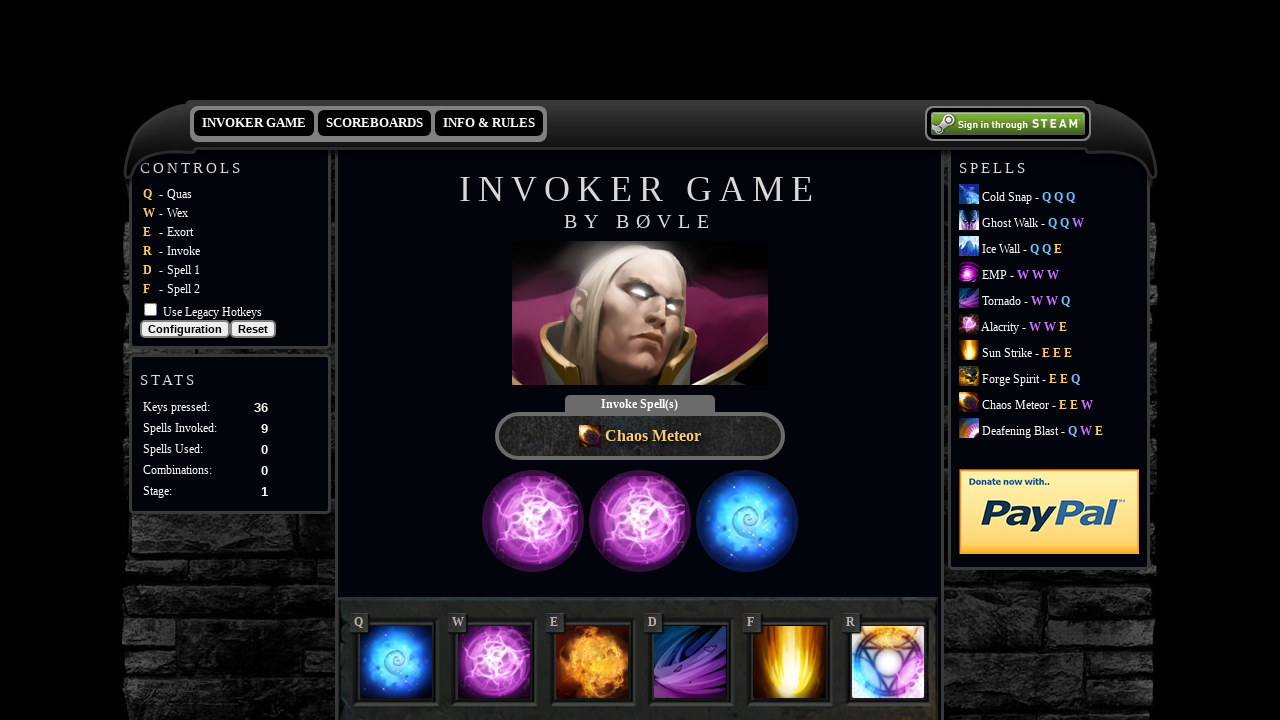

Retrieved spell text: Chaos Meteor
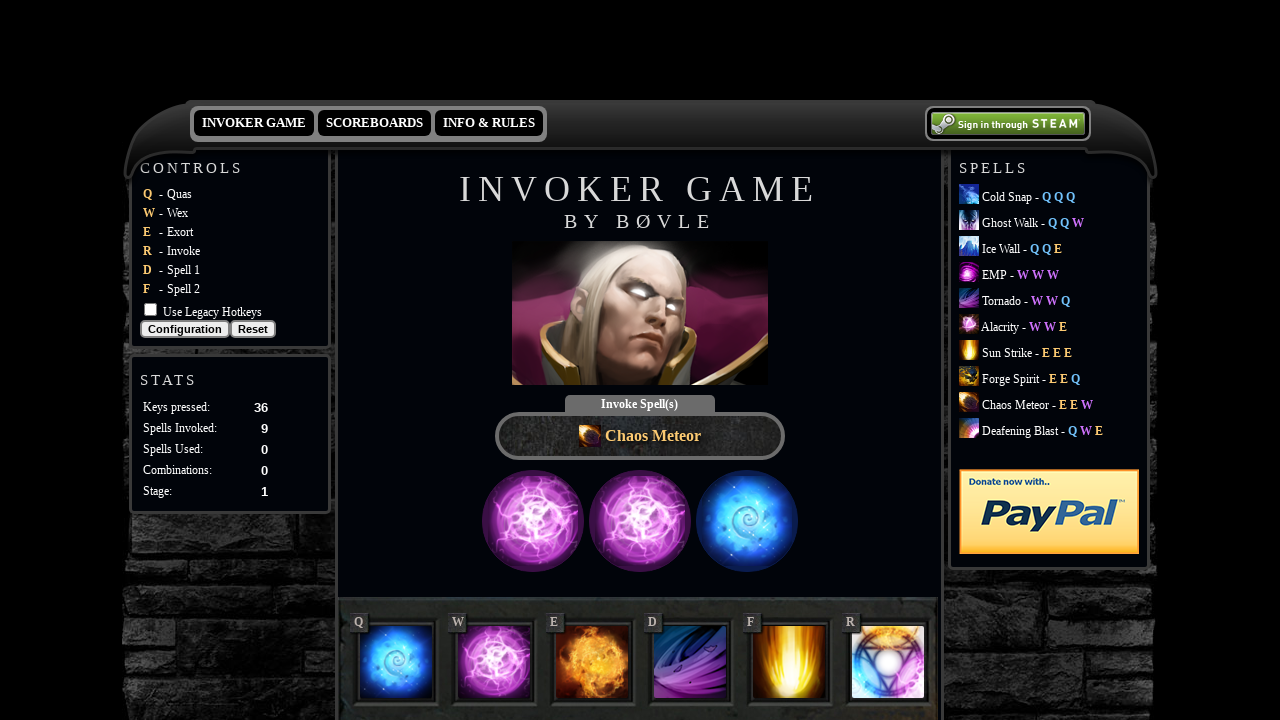

Entered Chaos Meteor spell combination (eewr)
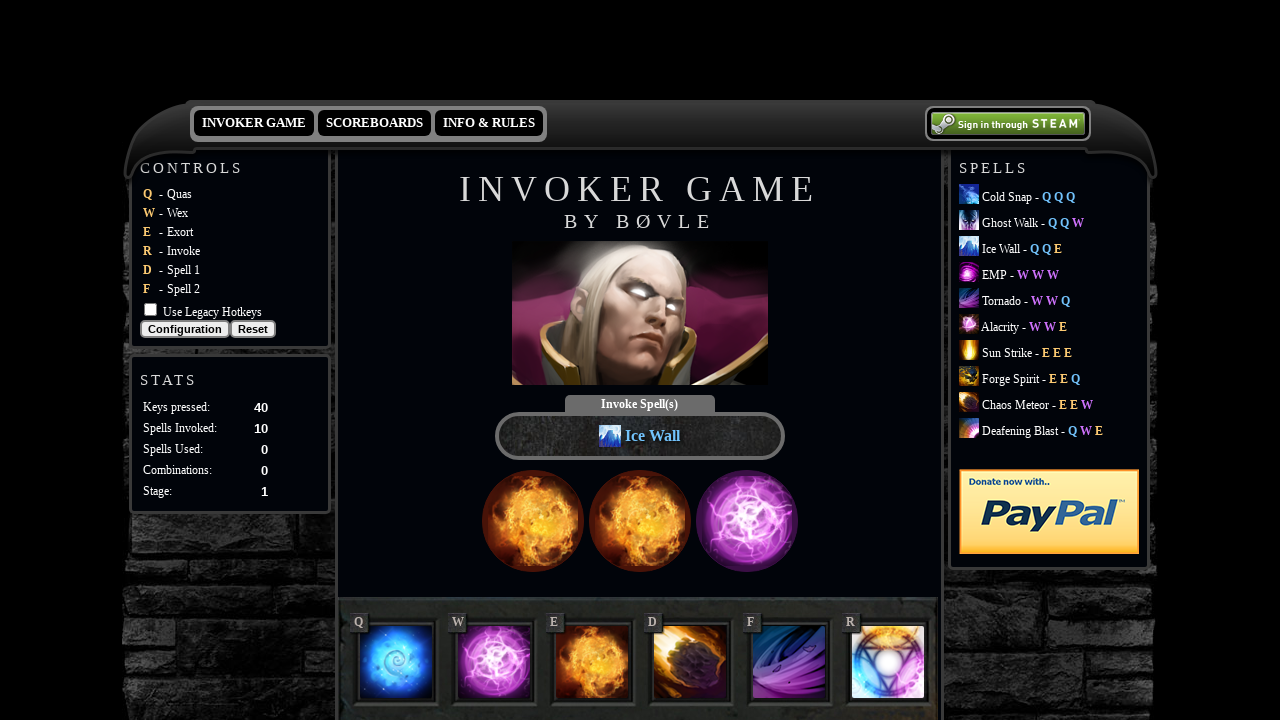

Waited 100ms before next round (round 10 complete)
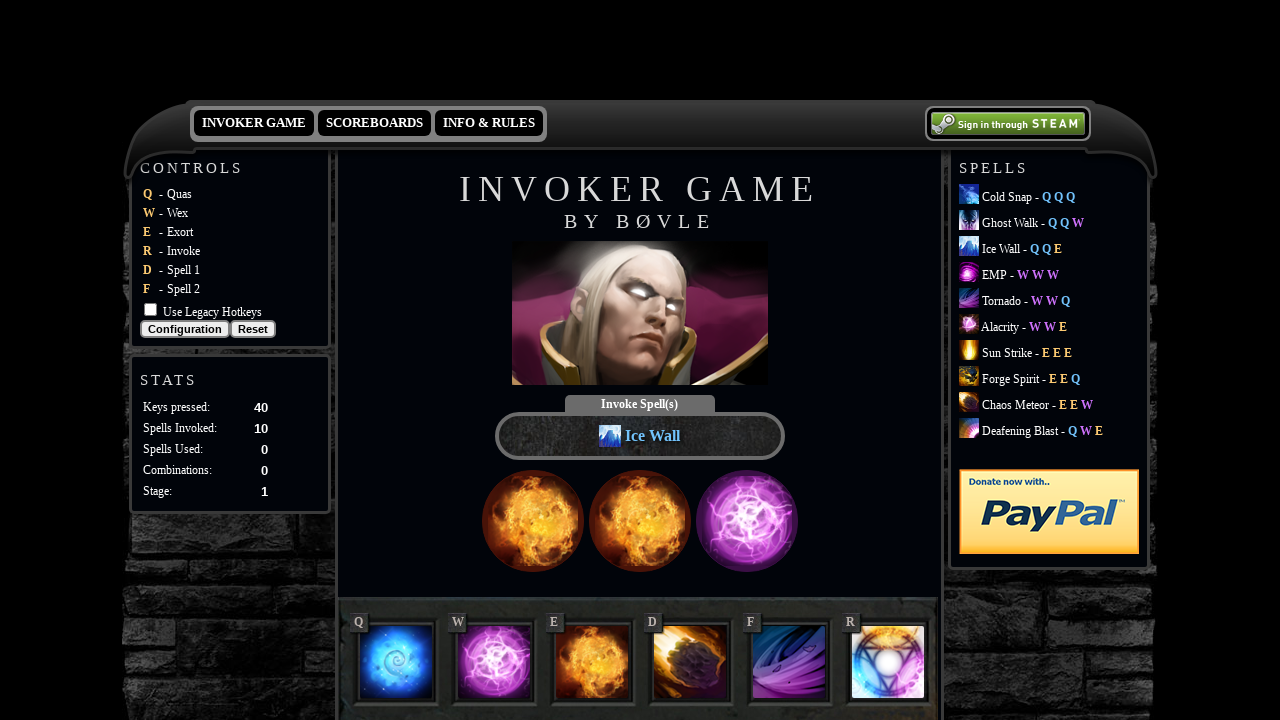

Spell element appeared (round 11)
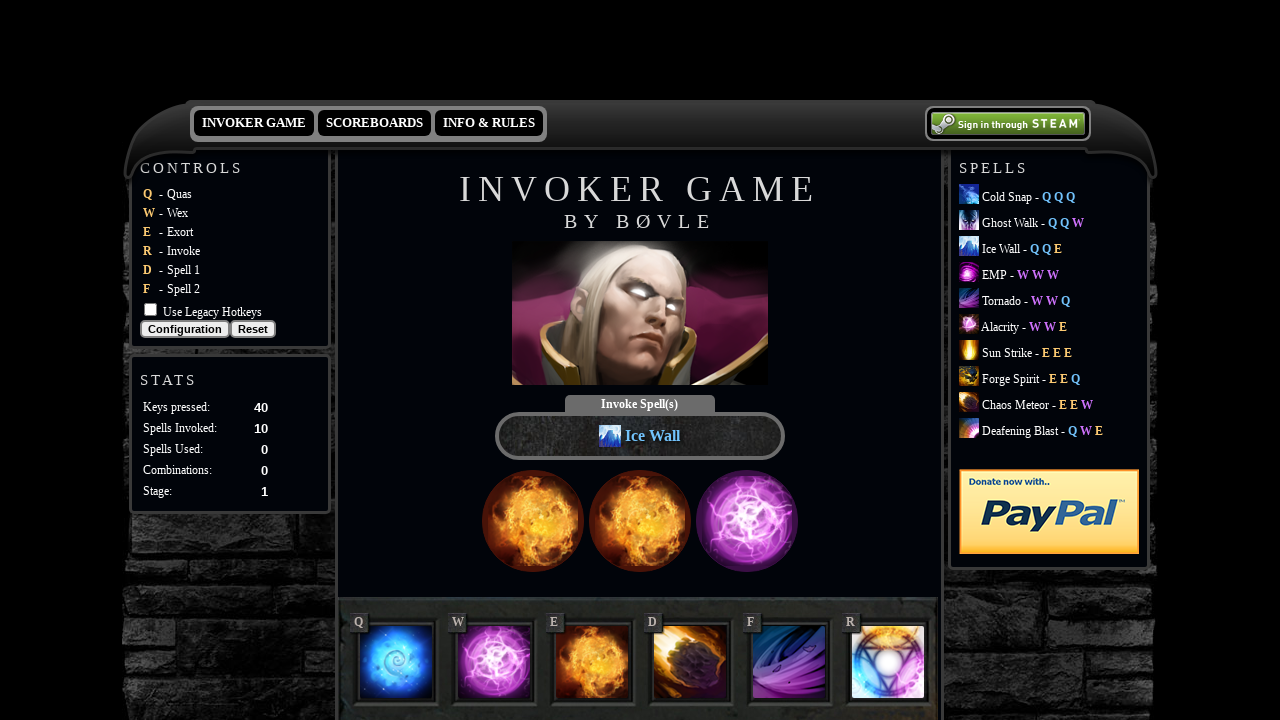

Retrieved spell text: Ice Wall
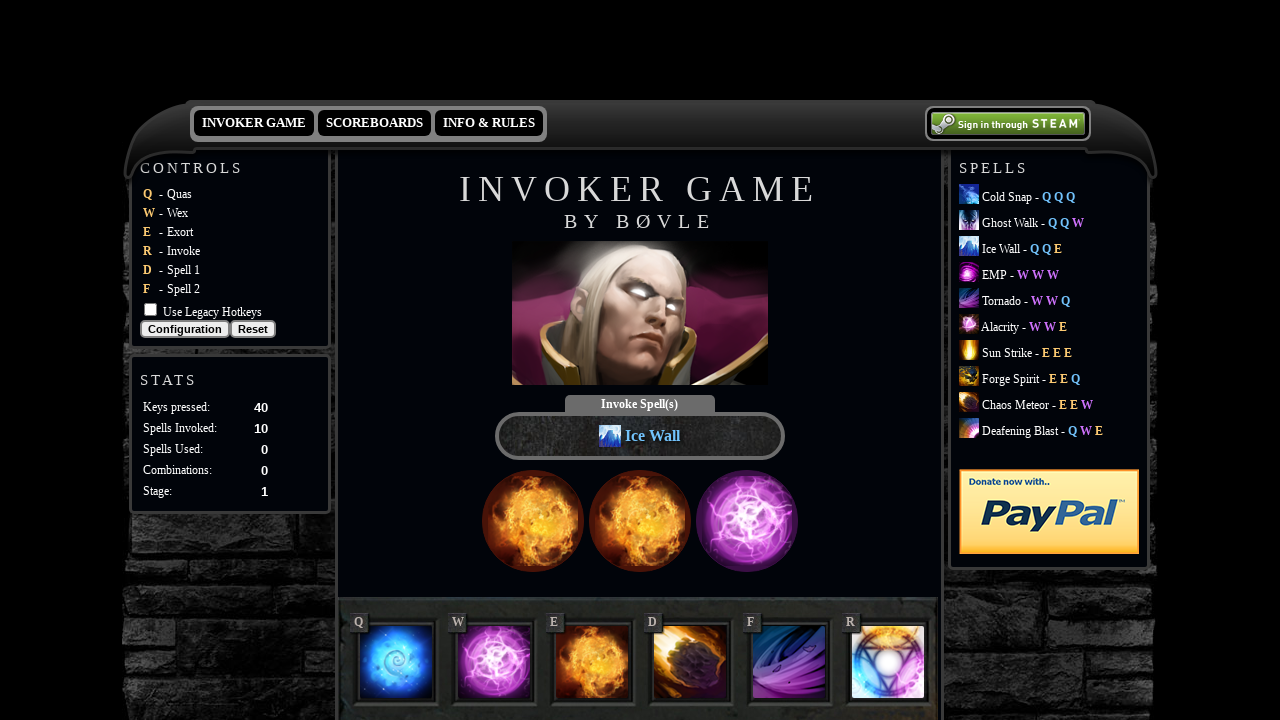

Entered Ice Wall spell combination (qqer)
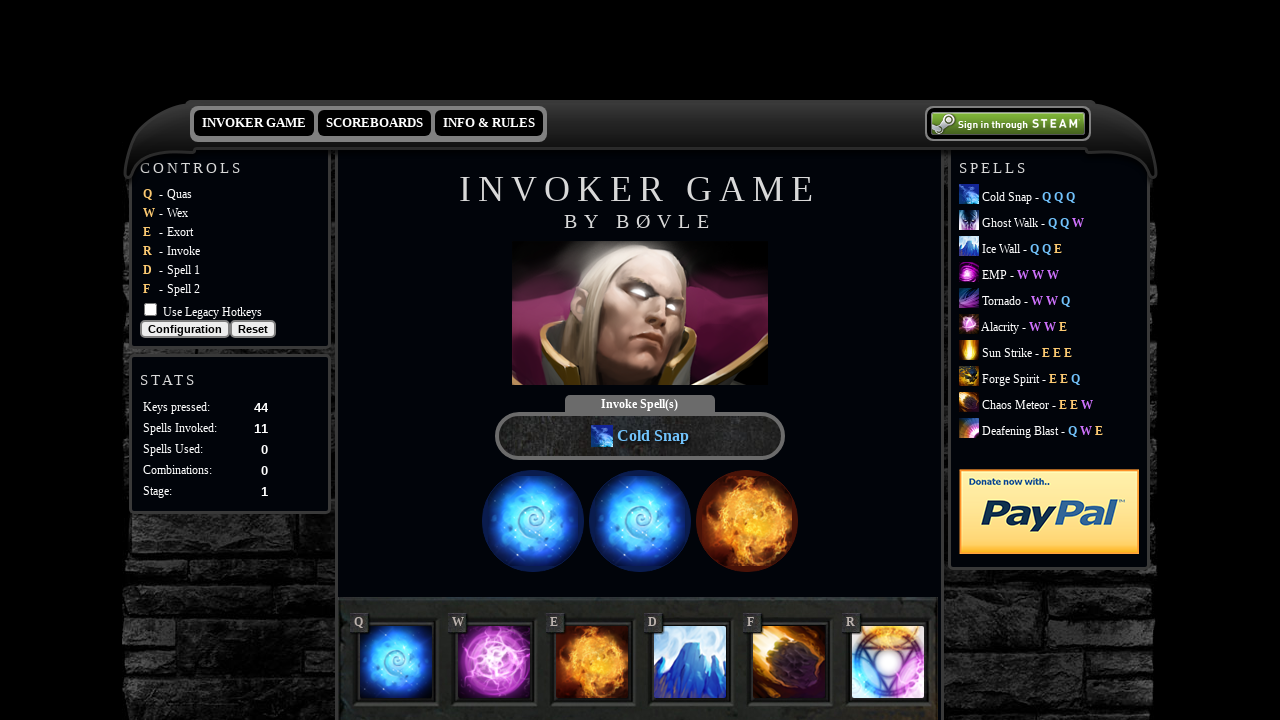

Waited 100ms before next round (round 11 complete)
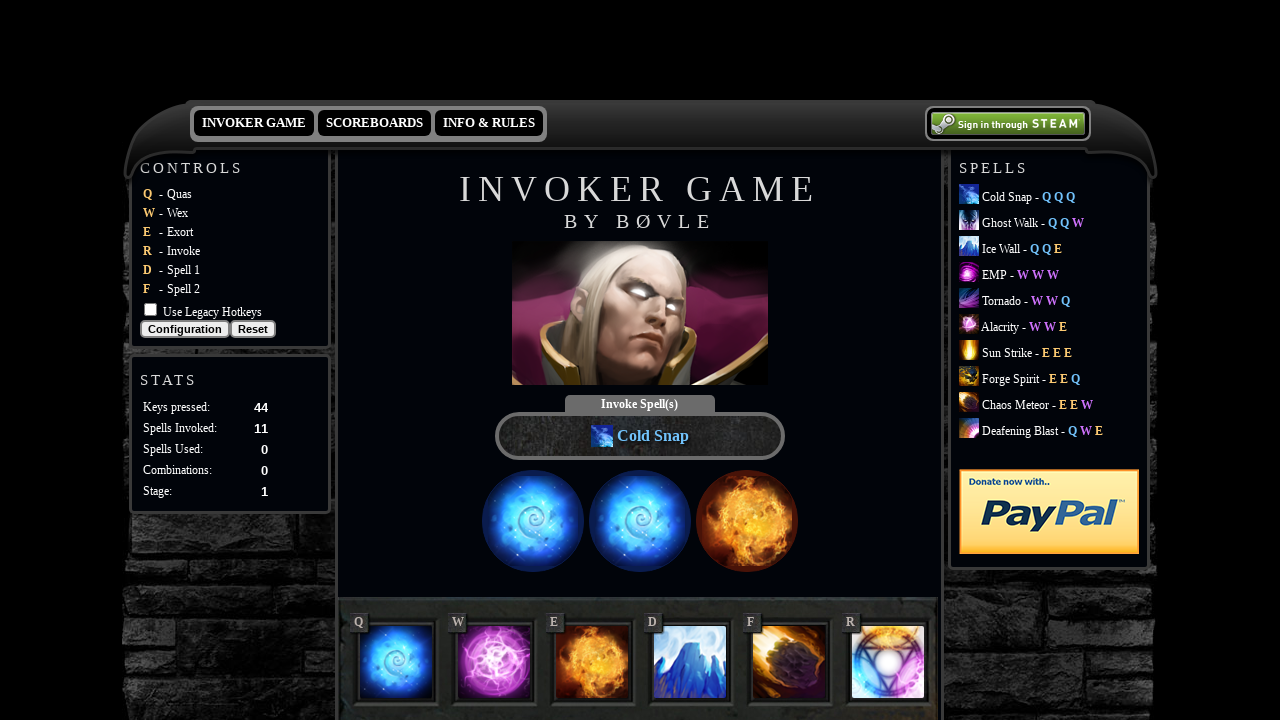

Spell element appeared (round 12)
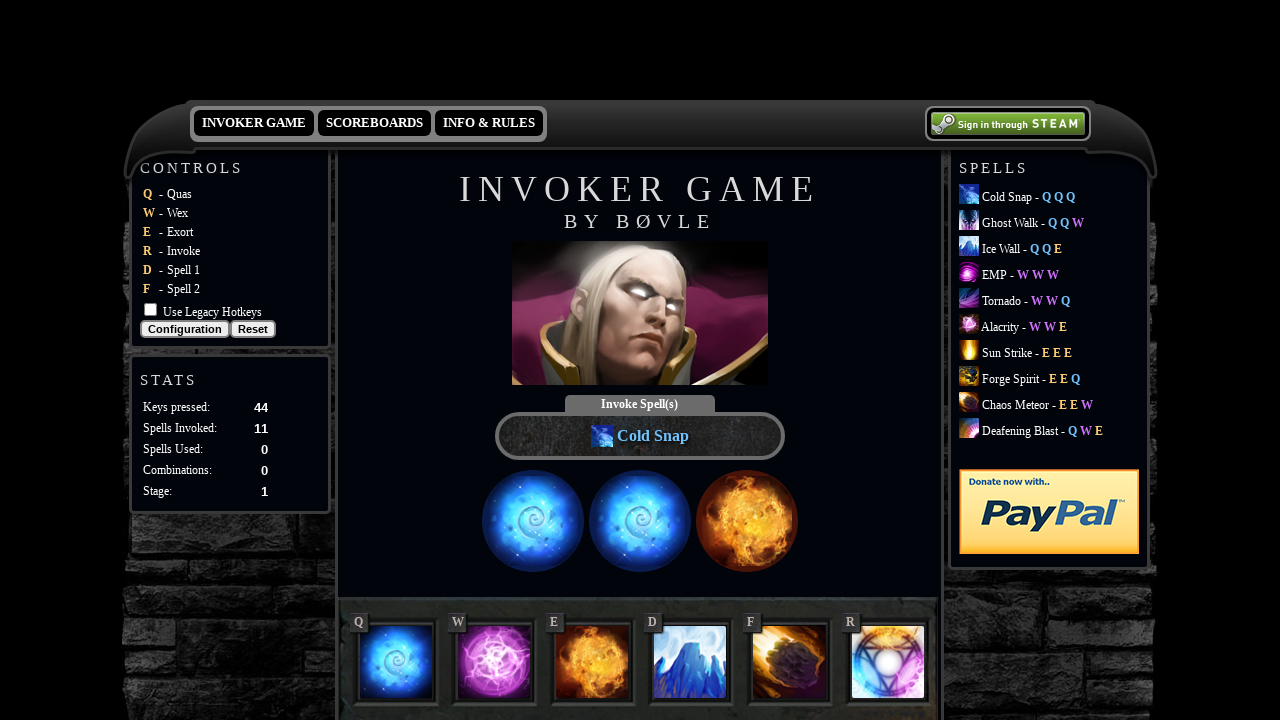

Retrieved spell text: Cold Snap
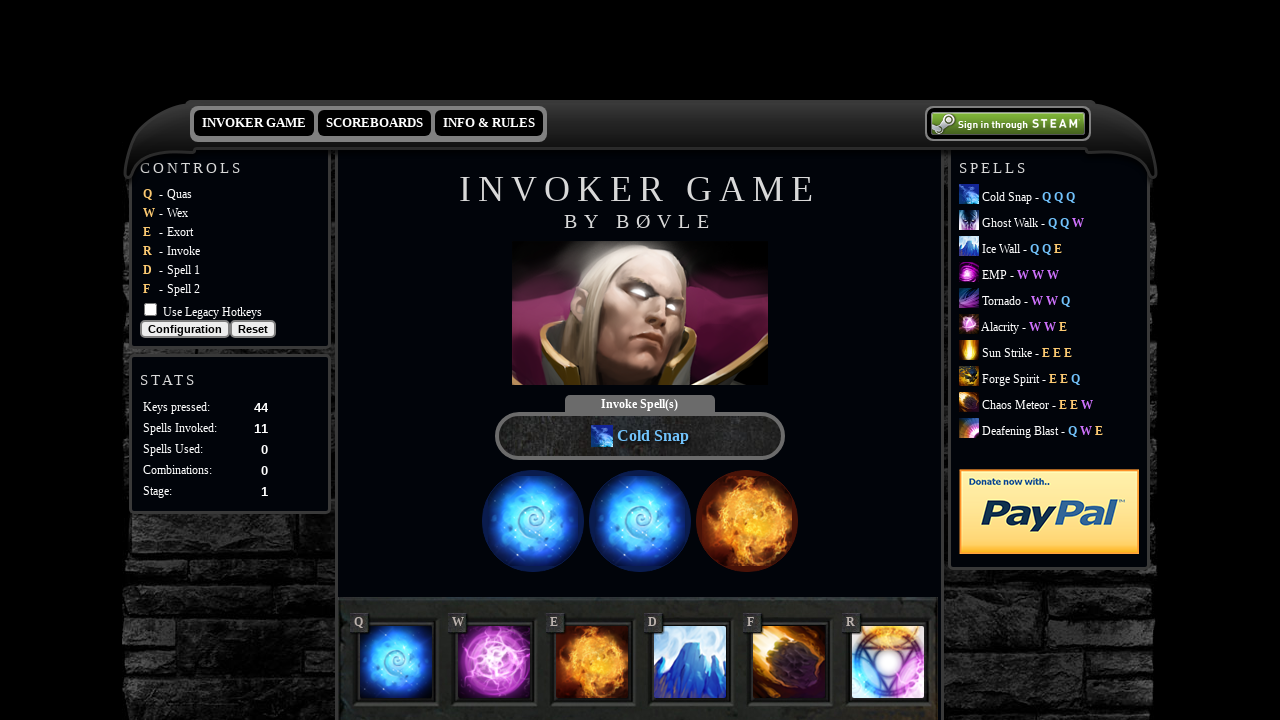

Entered Cold Snap spell combination (qqqr)
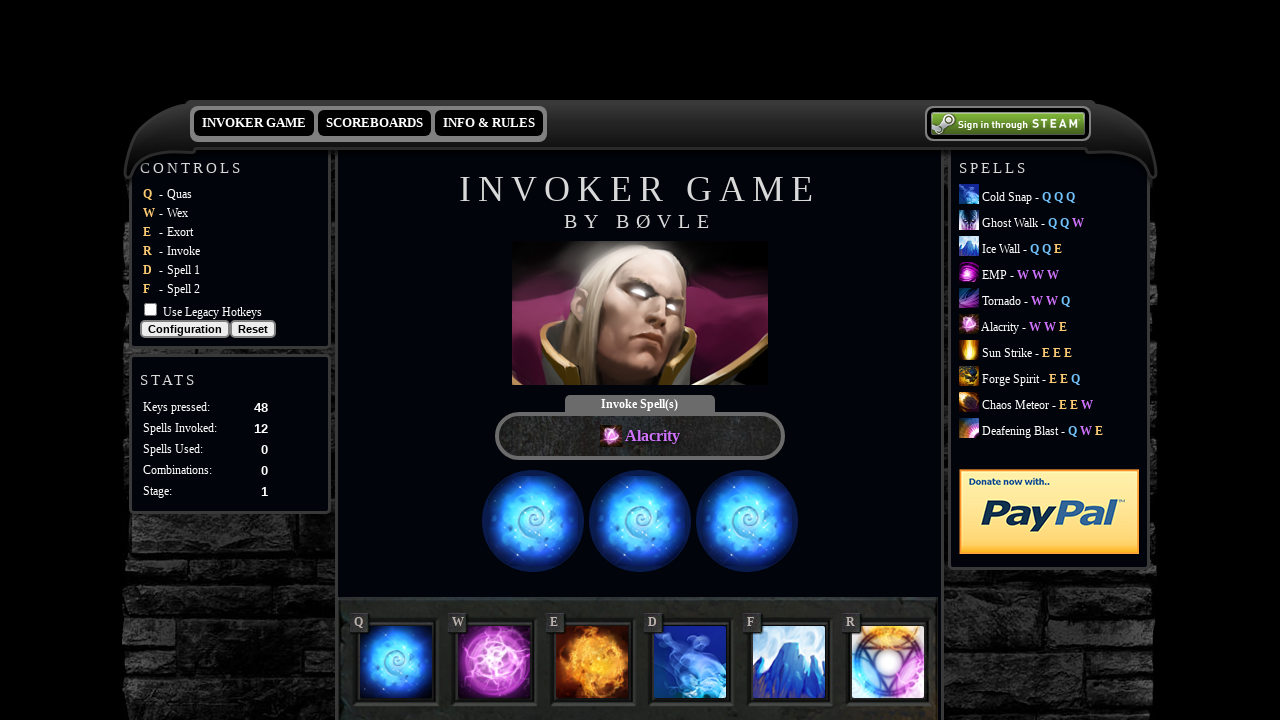

Waited 100ms before next round (round 12 complete)
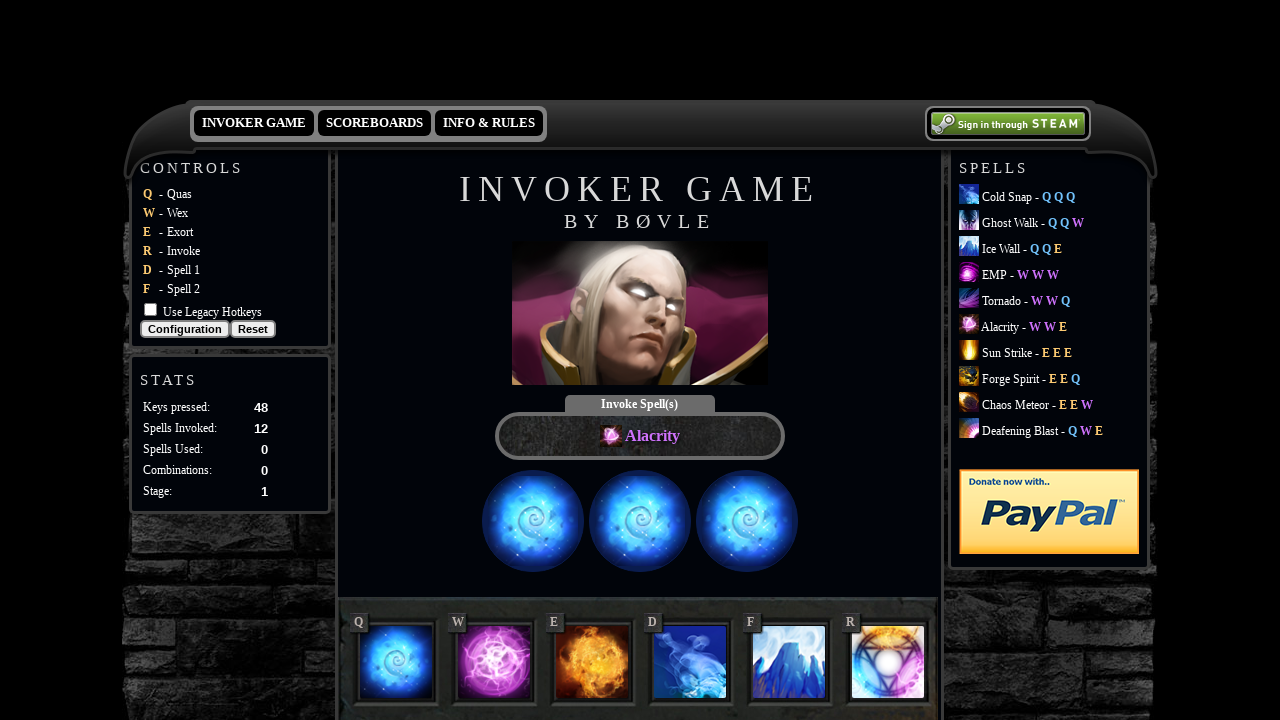

Spell element appeared (round 13)
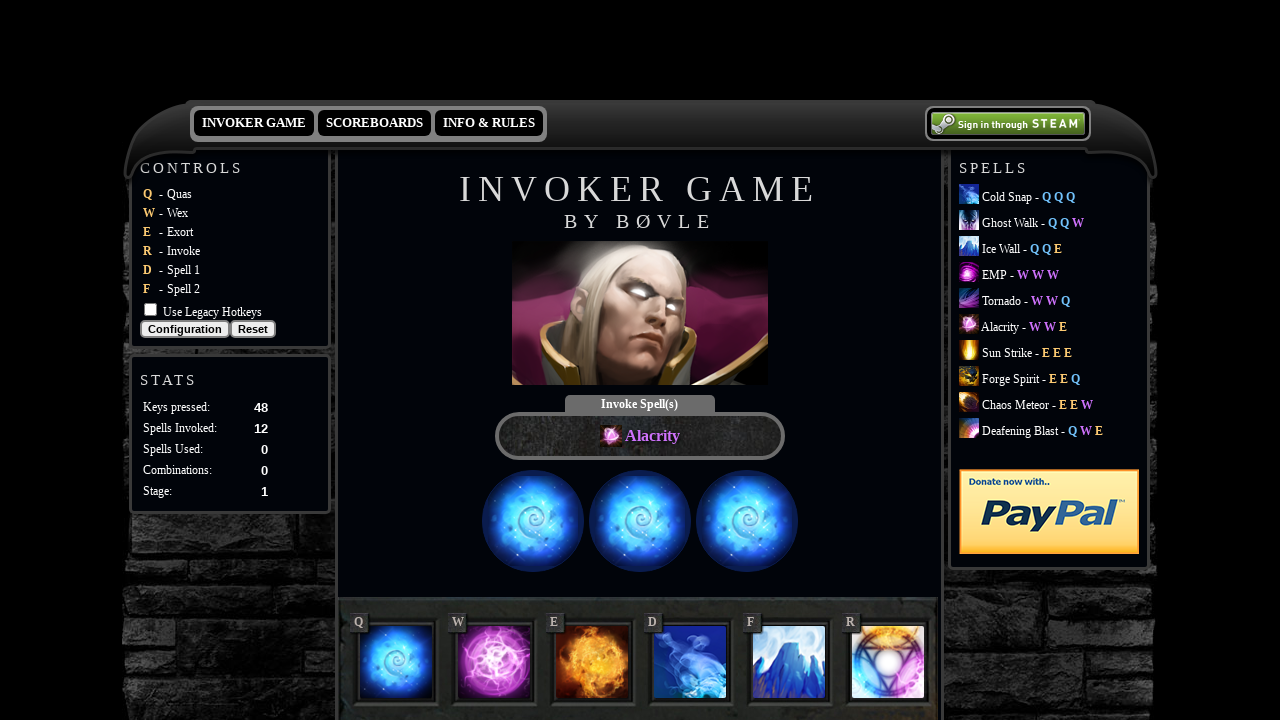

Retrieved spell text: Alacrity
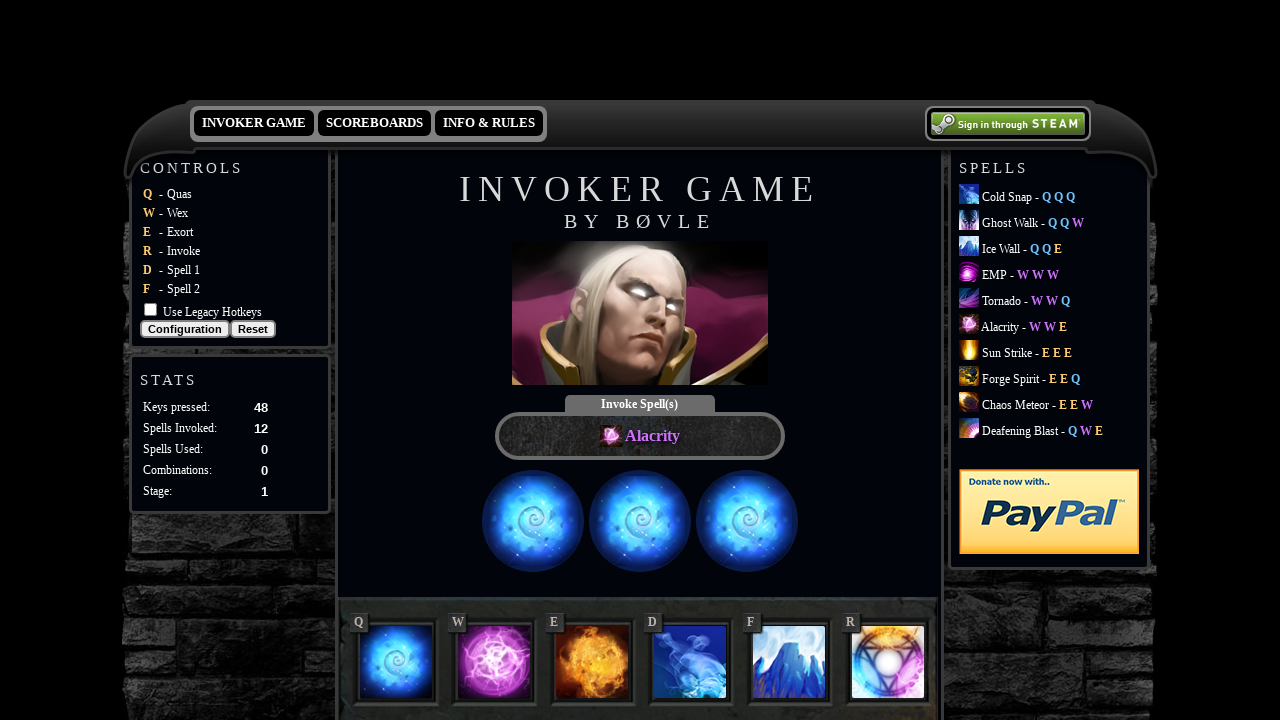

Entered Alacrity spell combination (wwer)
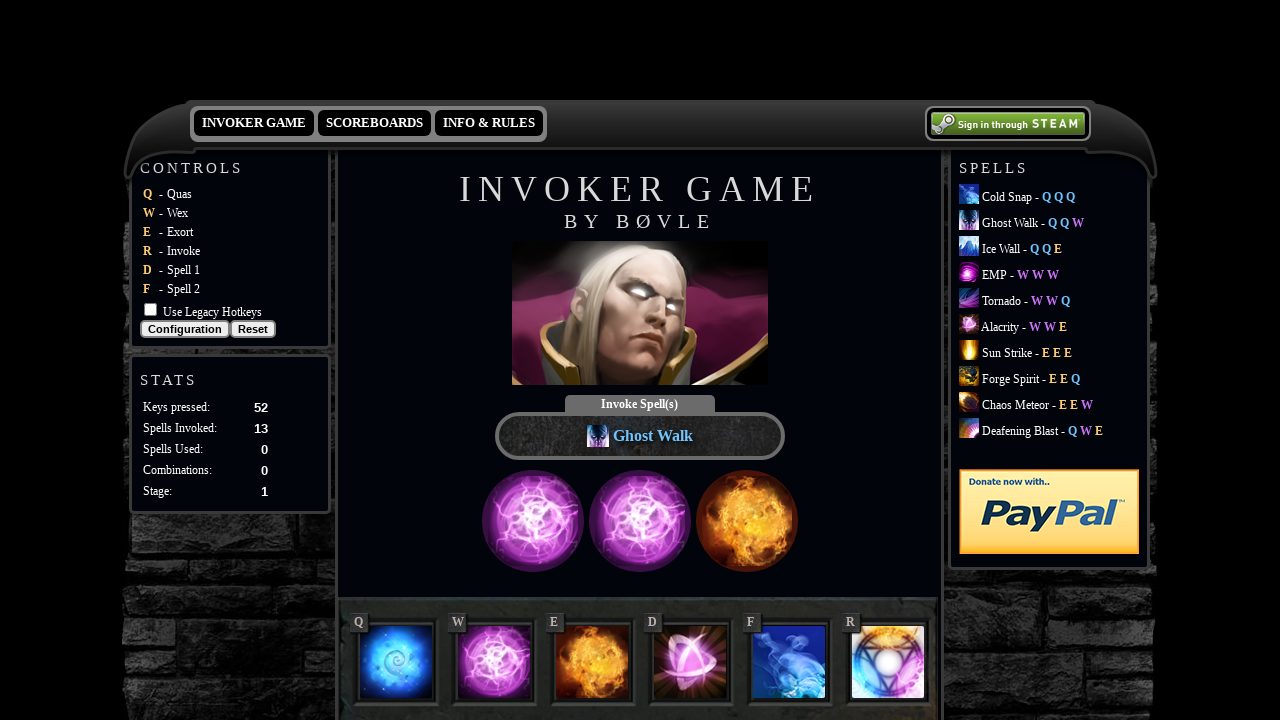

Waited 100ms before next round (round 13 complete)
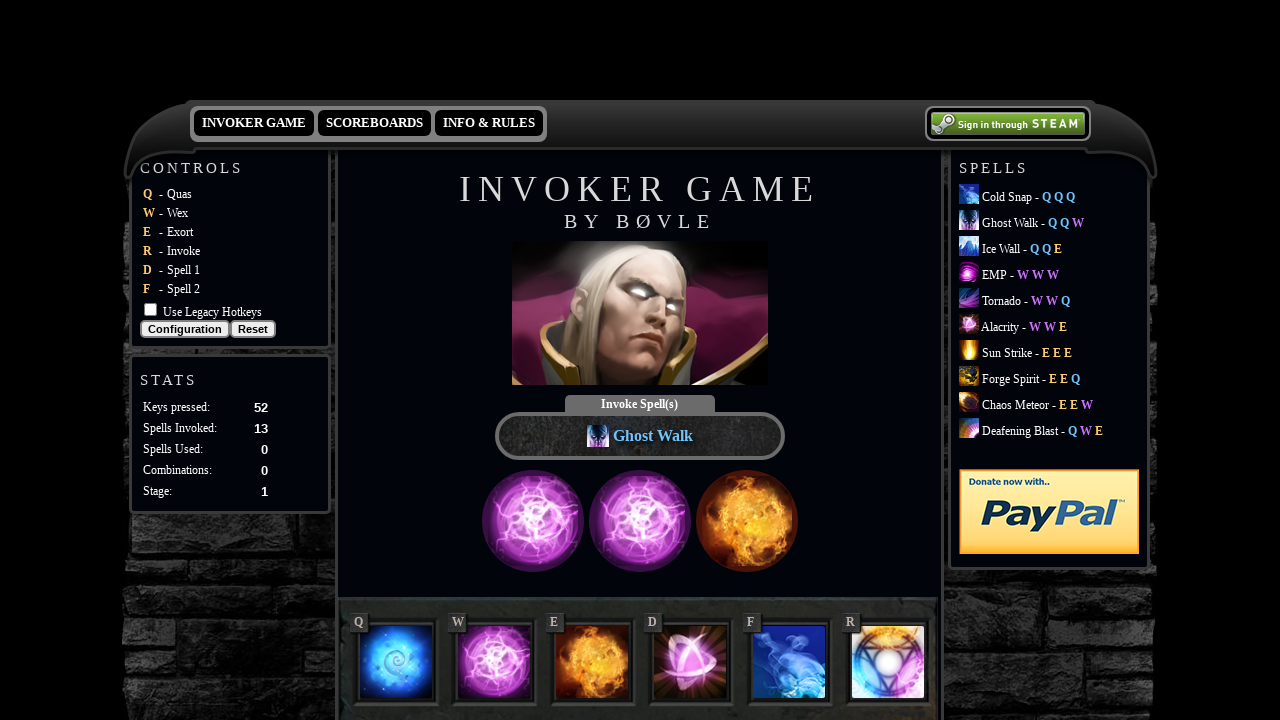

Spell element appeared (round 14)
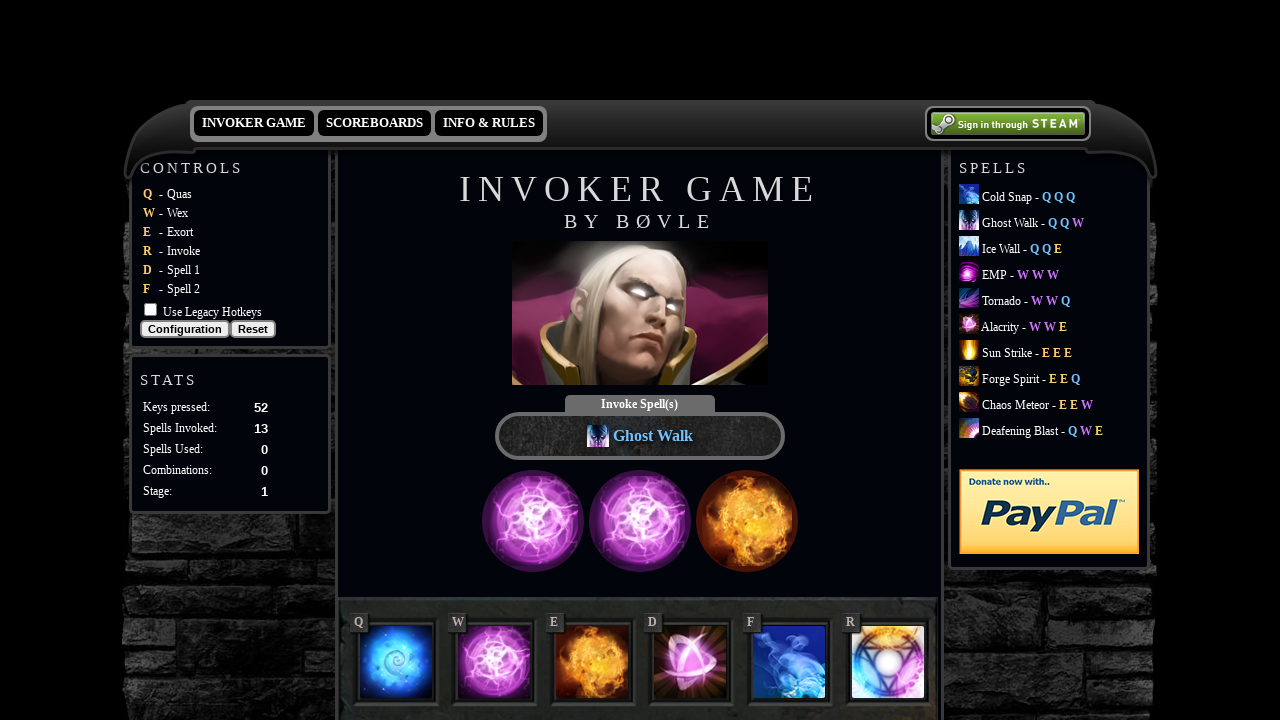

Retrieved spell text: Ghost Walk
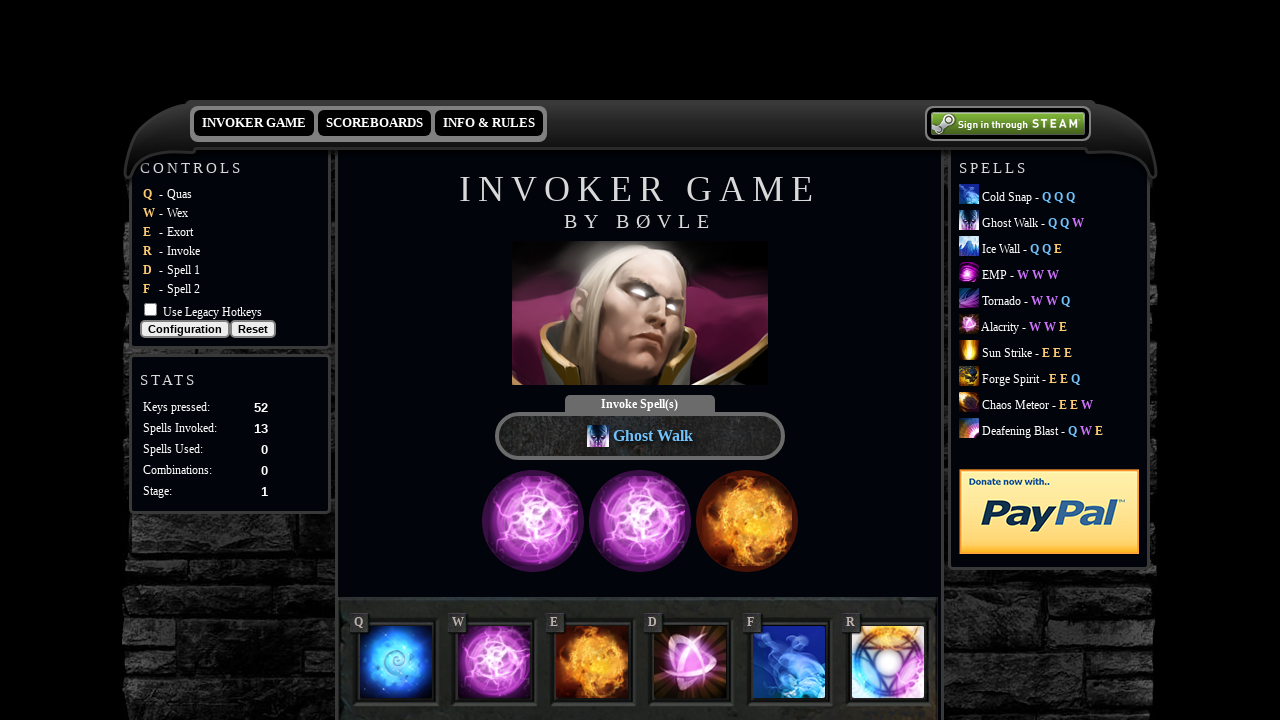

Entered Ghost Walk spell combination (qqwr)
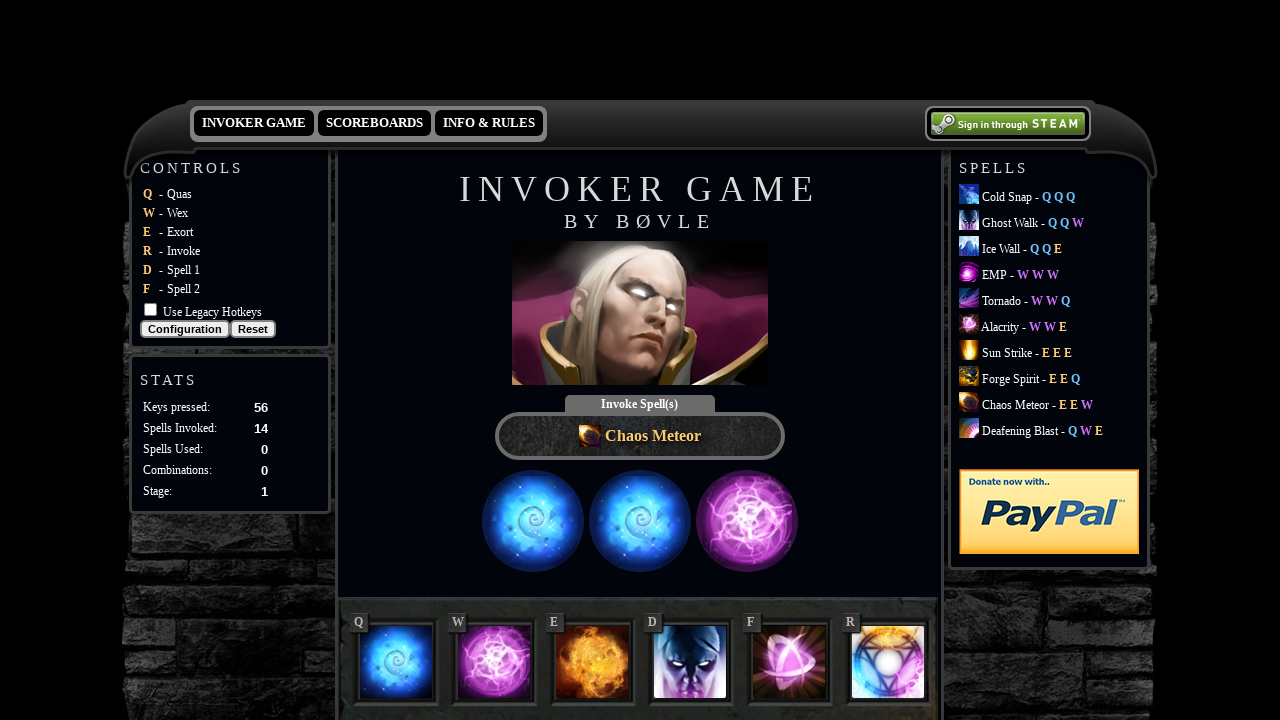

Waited 100ms before next round (round 14 complete)
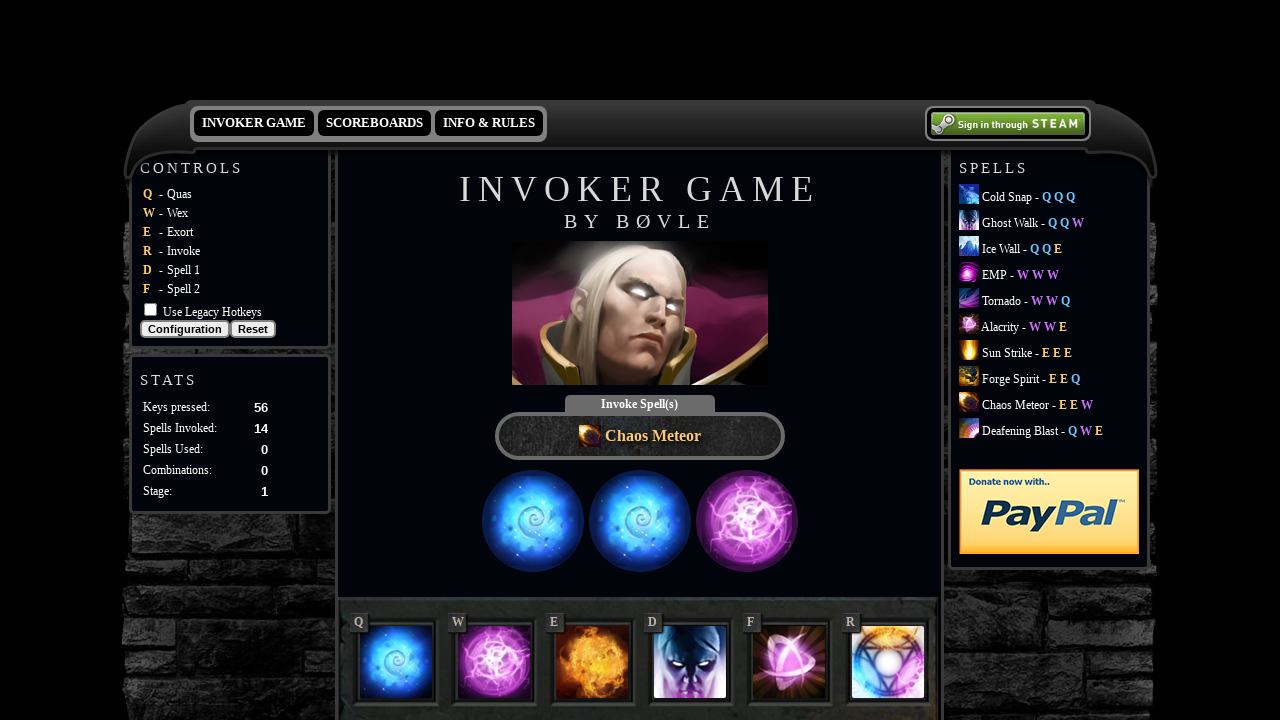

Spell element appeared (round 15)
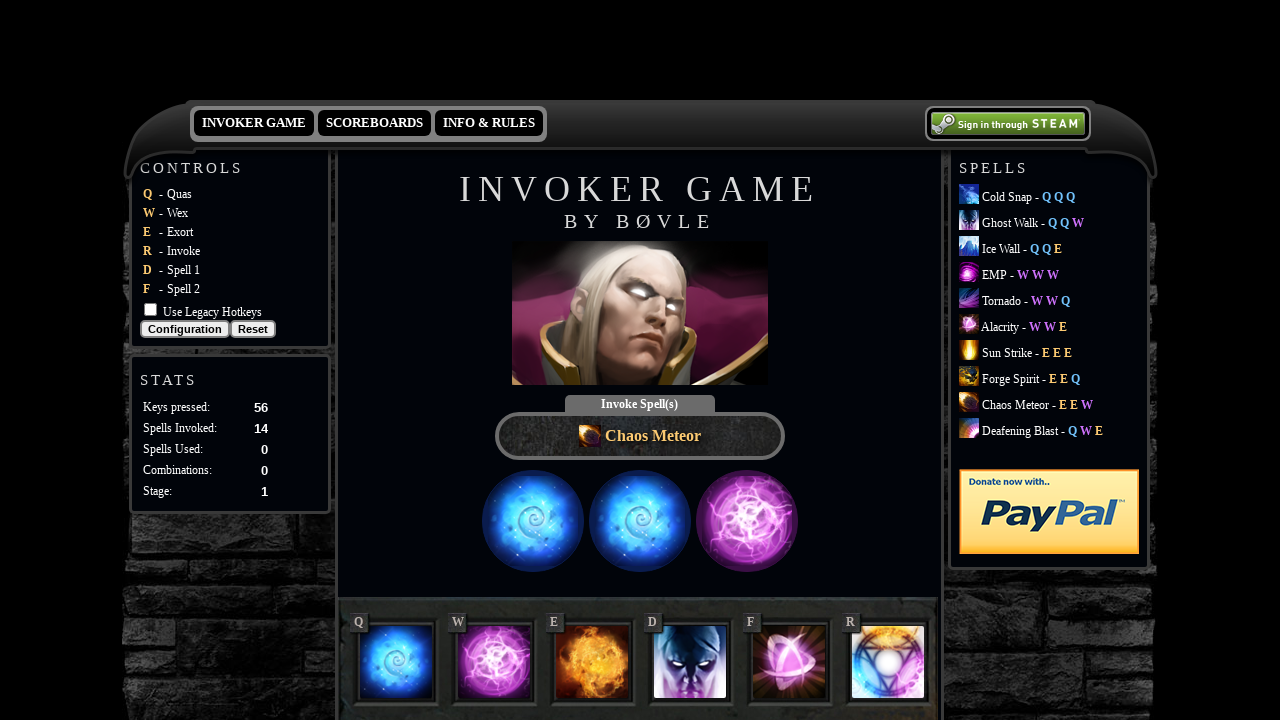

Retrieved spell text: Chaos Meteor
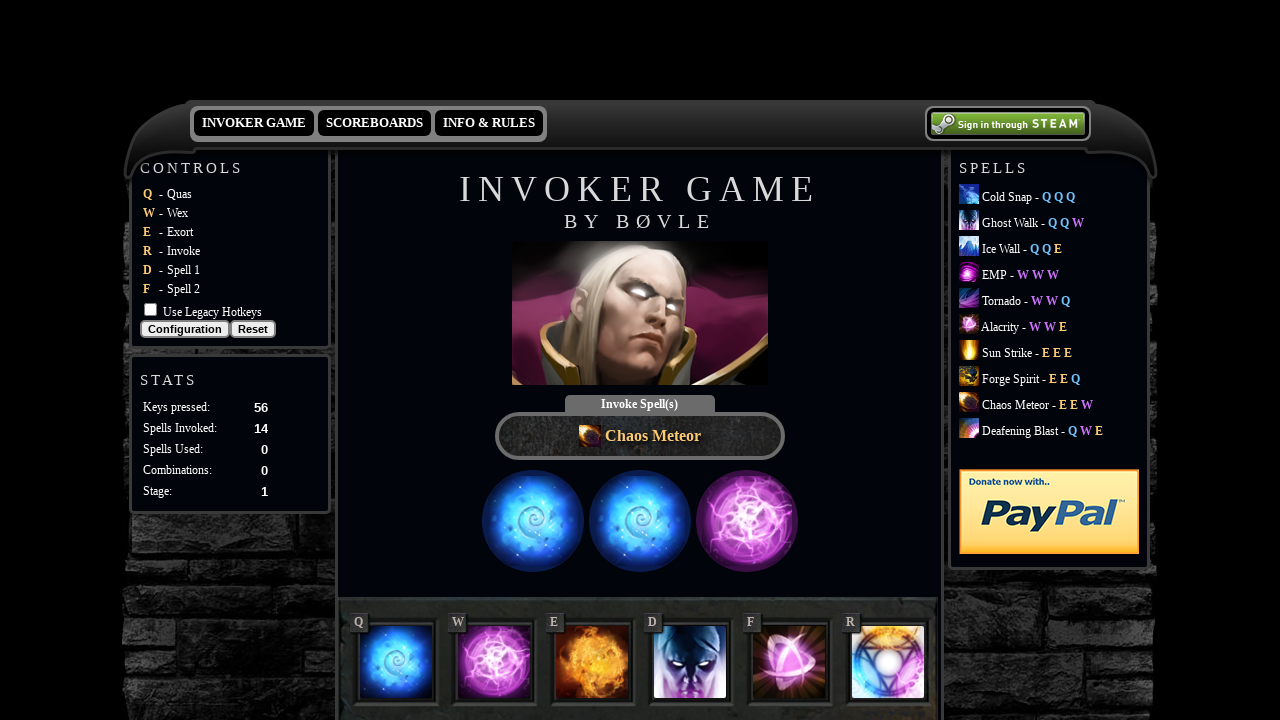

Entered Chaos Meteor spell combination (eewr)
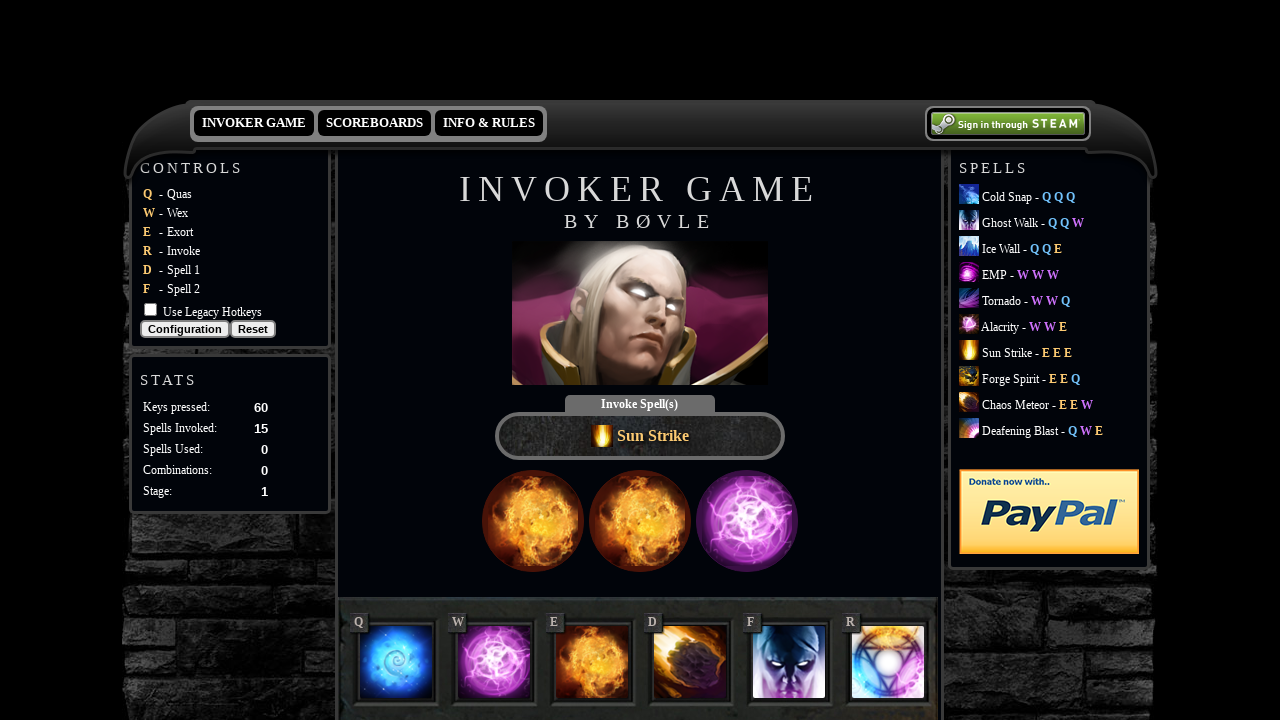

Waited 100ms before next round (round 15 complete)
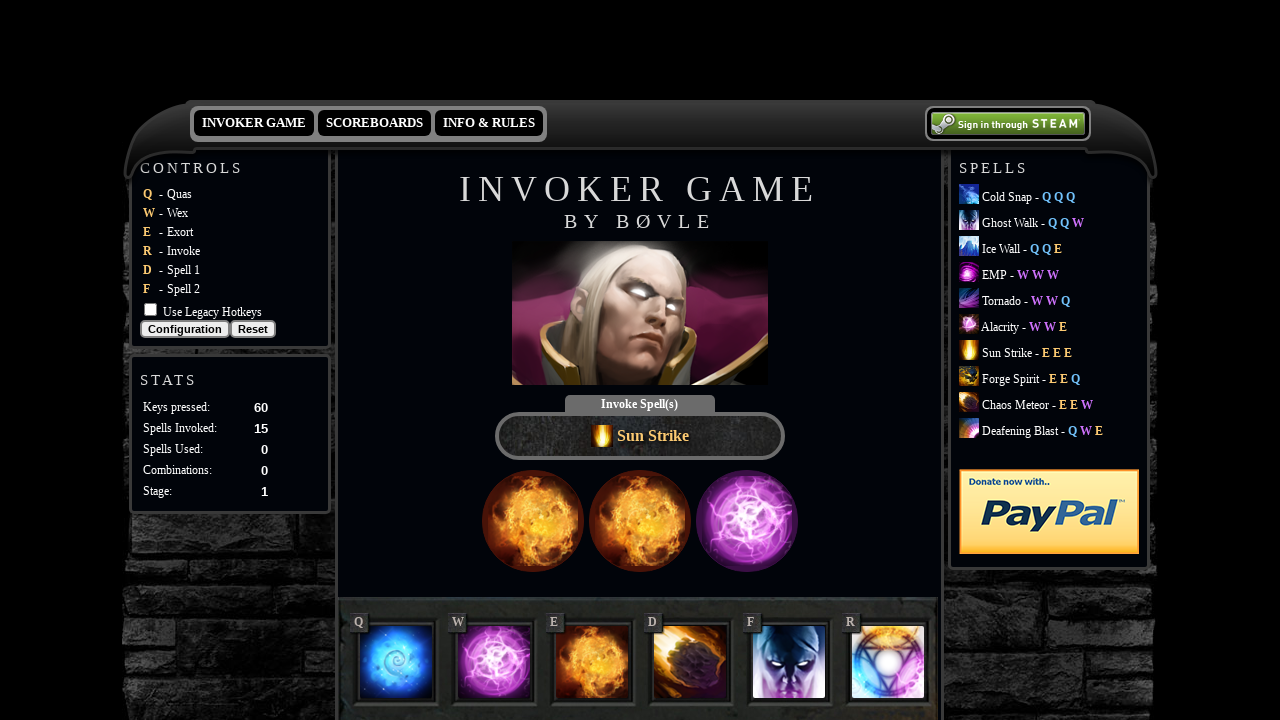

Spell element appeared (round 16)
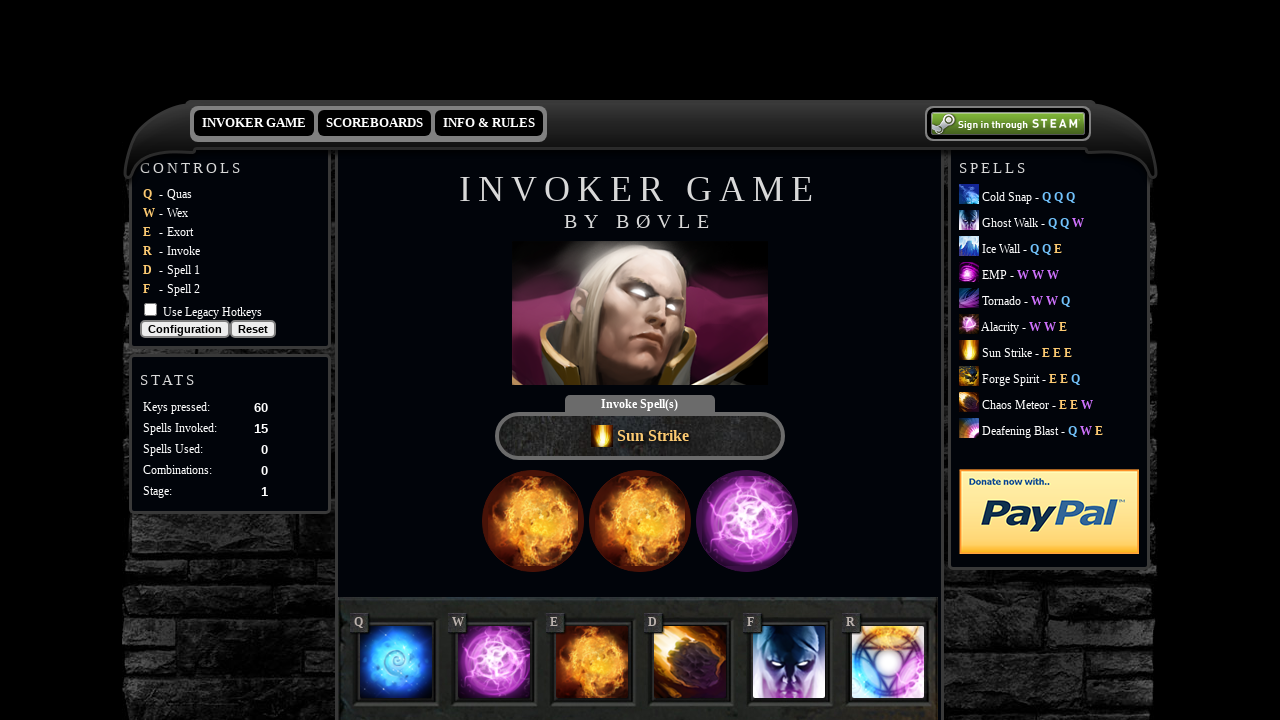

Retrieved spell text: Sun Strike
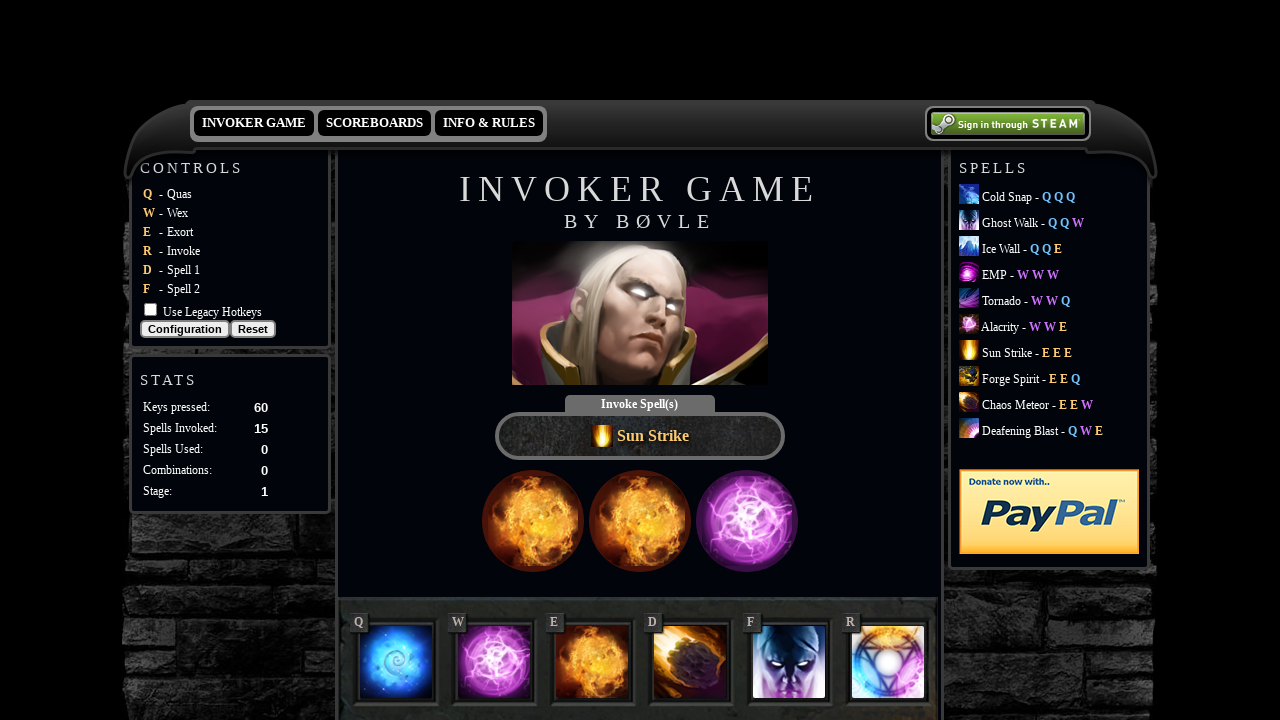

Entered Sun Strike spell combination (eeer)
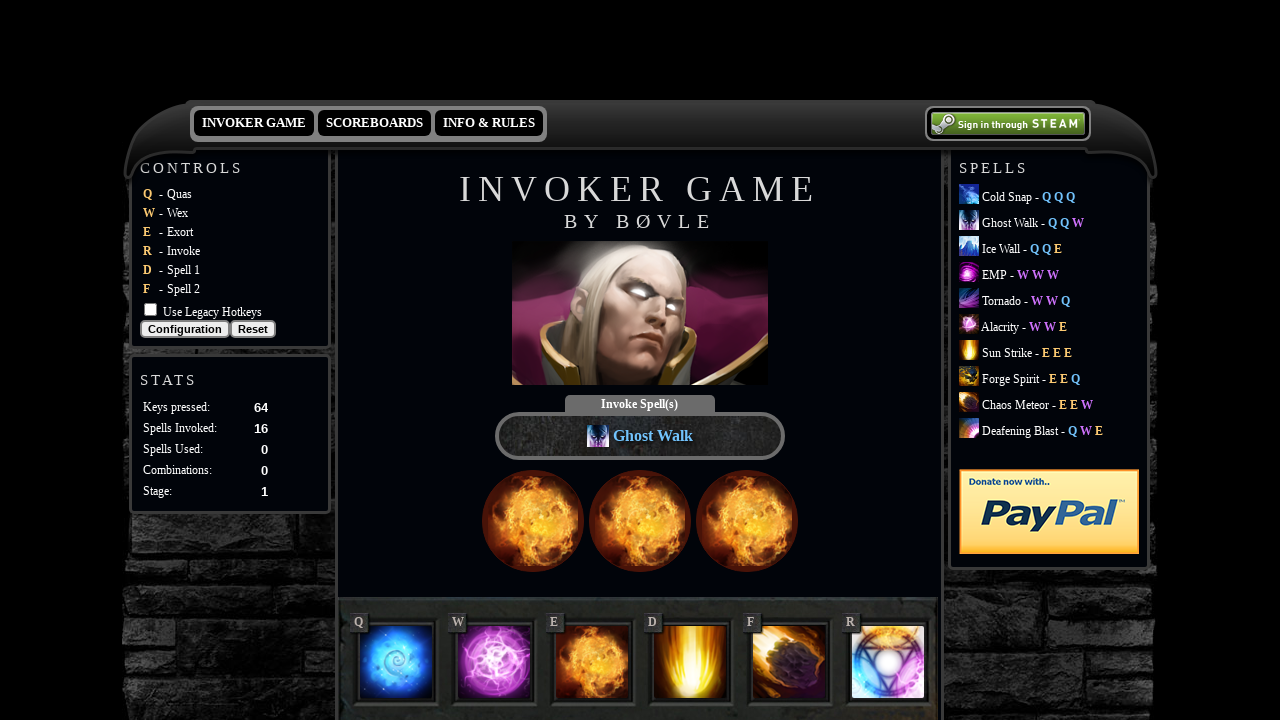

Waited 100ms before next round (round 16 complete)
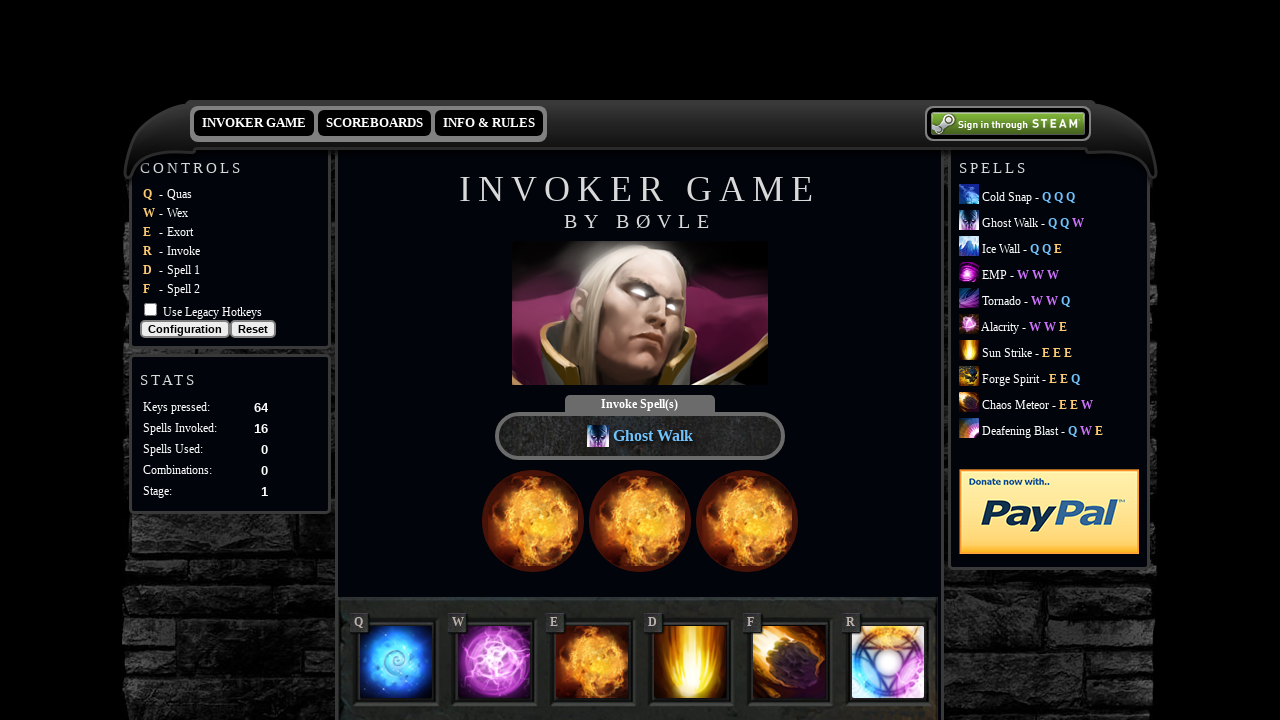

Spell element appeared (round 17)
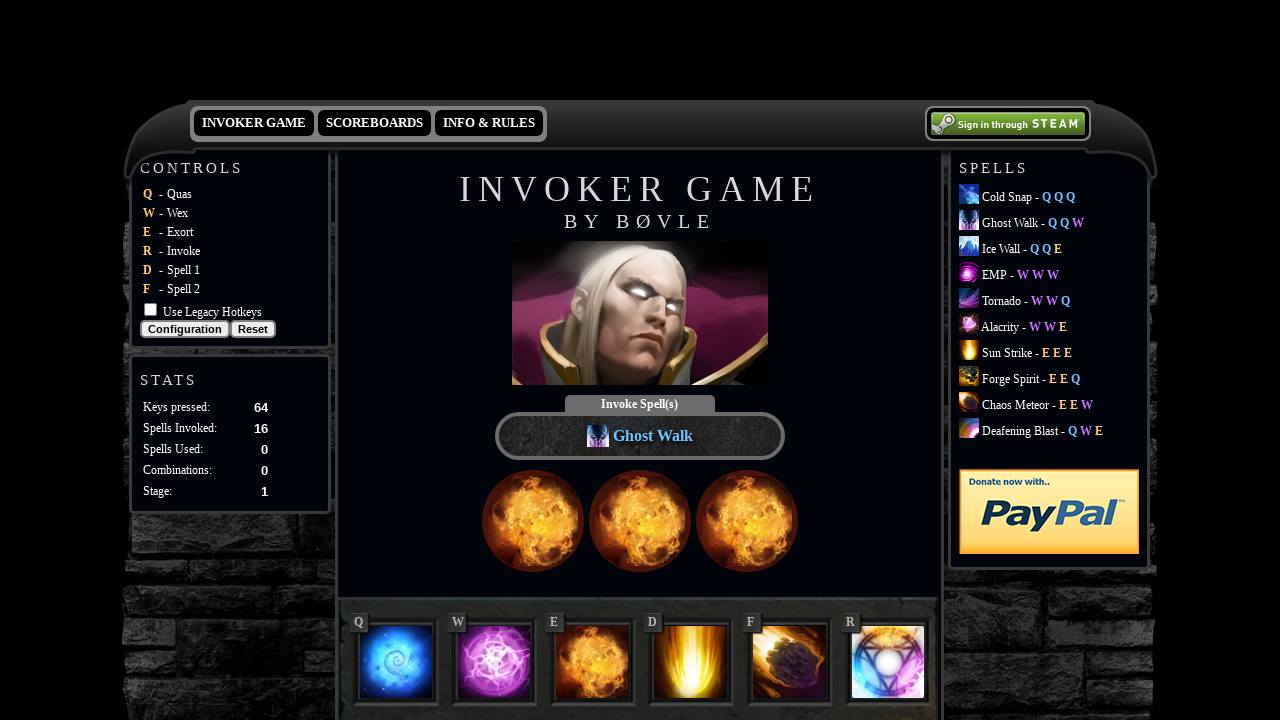

Retrieved spell text: Ghost Walk
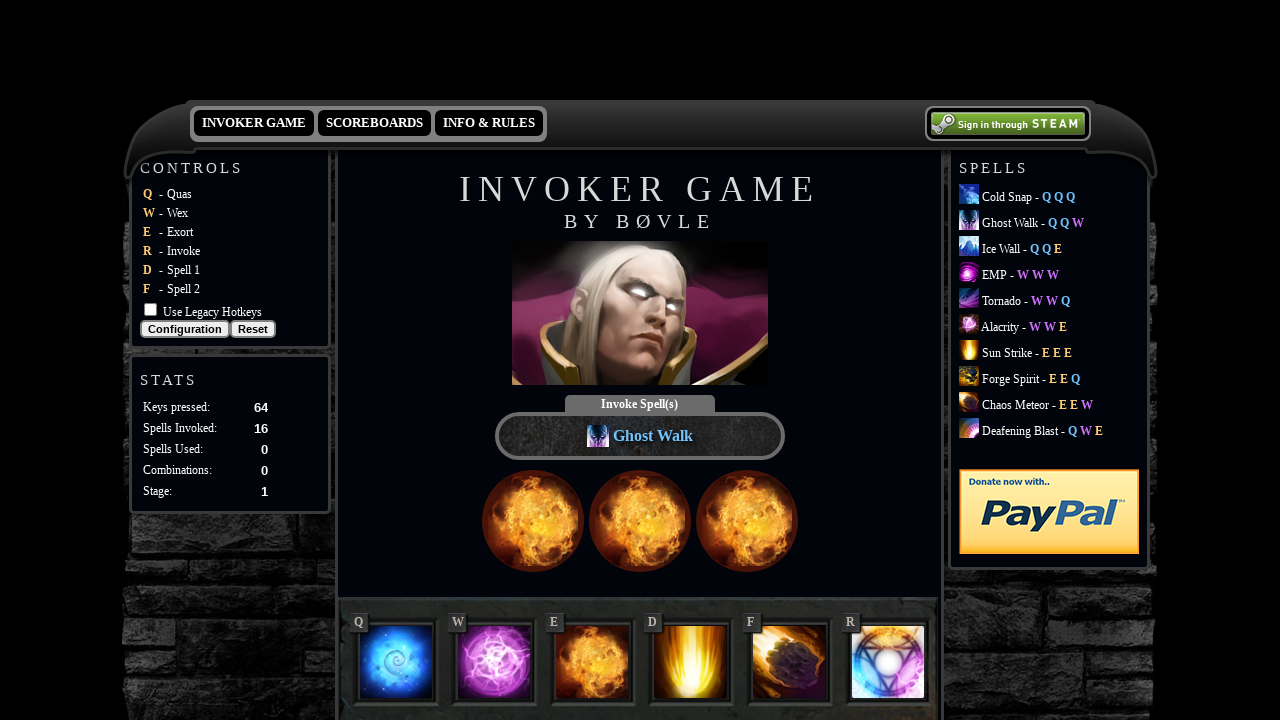

Entered Ghost Walk spell combination (qqwr)
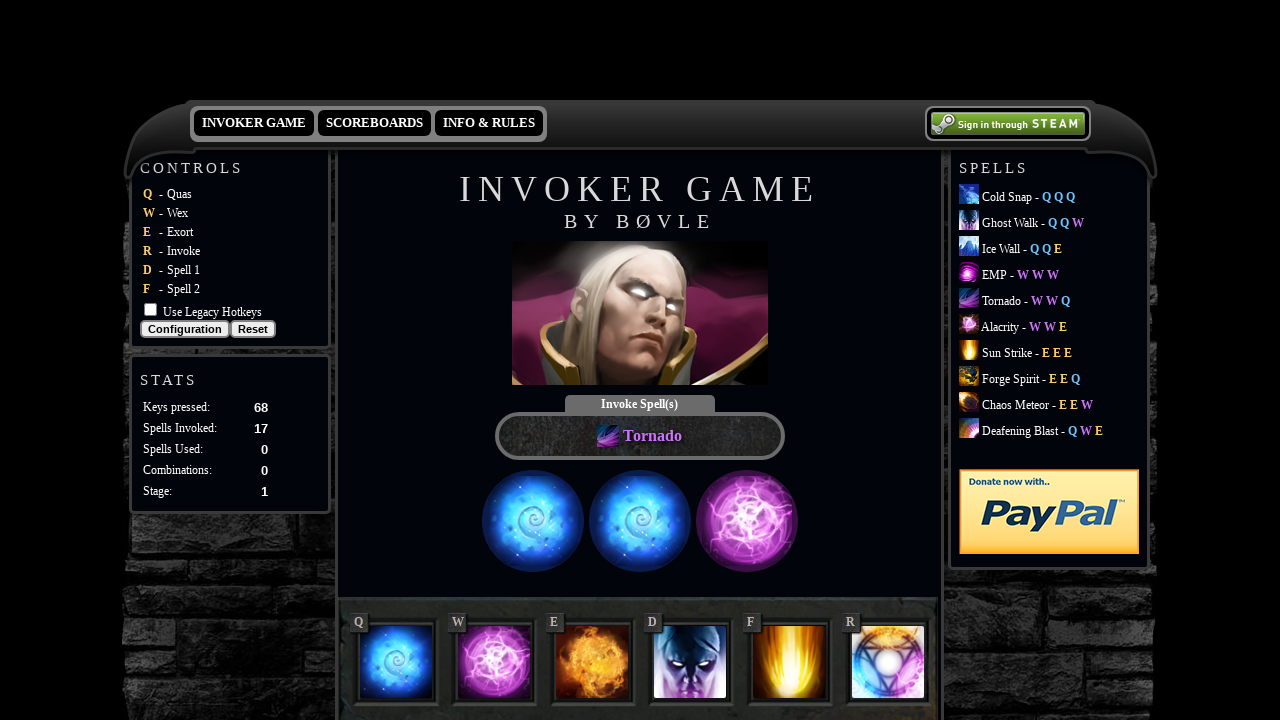

Waited 100ms before next round (round 17 complete)
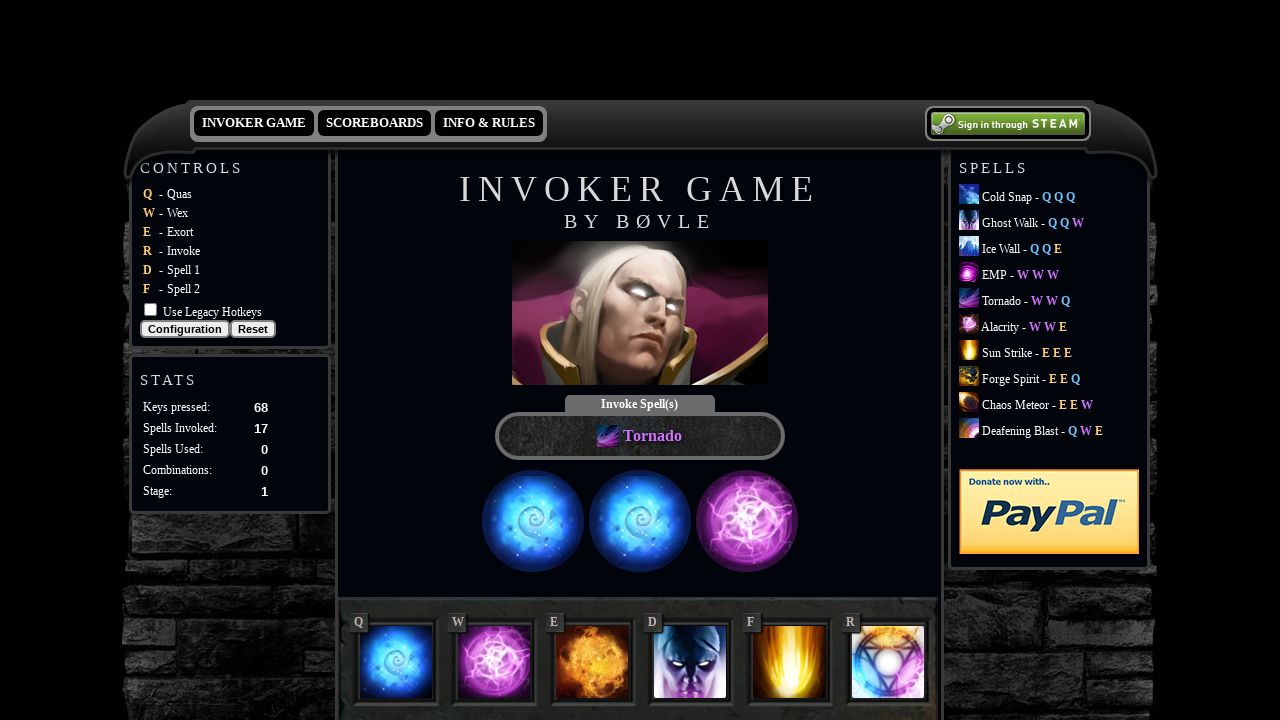

Spell element appeared (round 18)
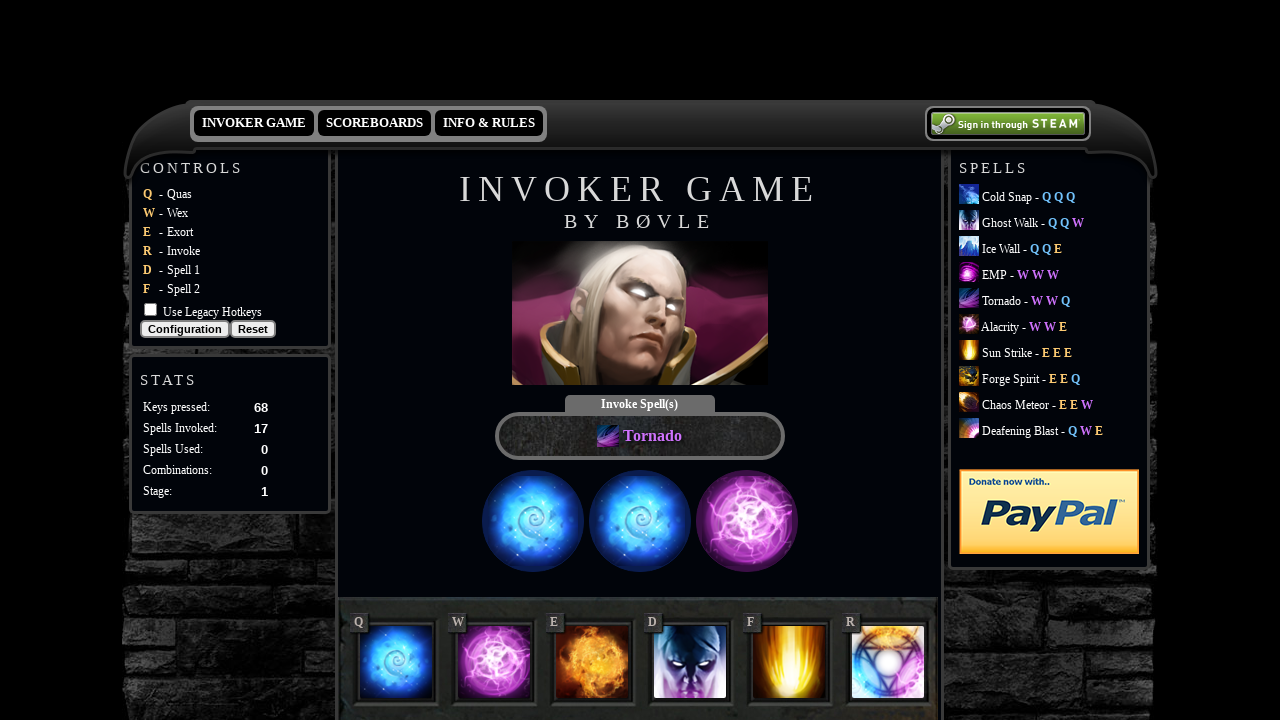

Retrieved spell text: Tornado
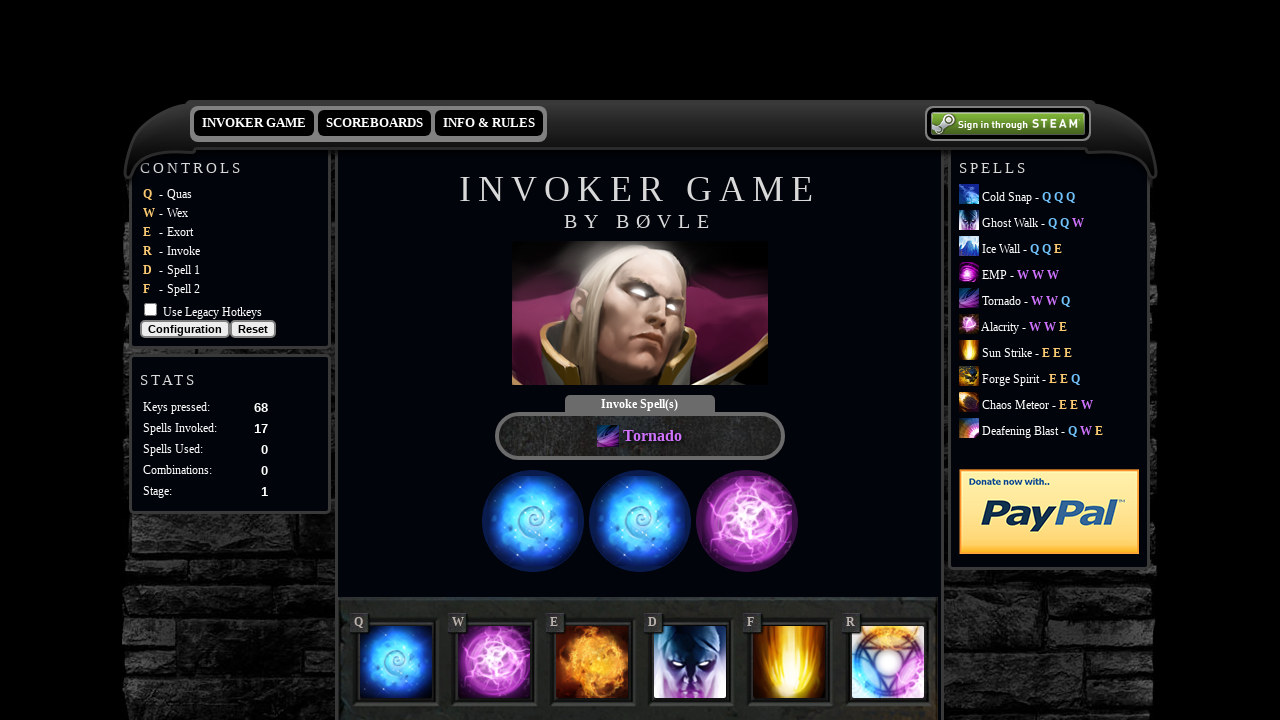

Entered Tornado spell combination (wwqr)
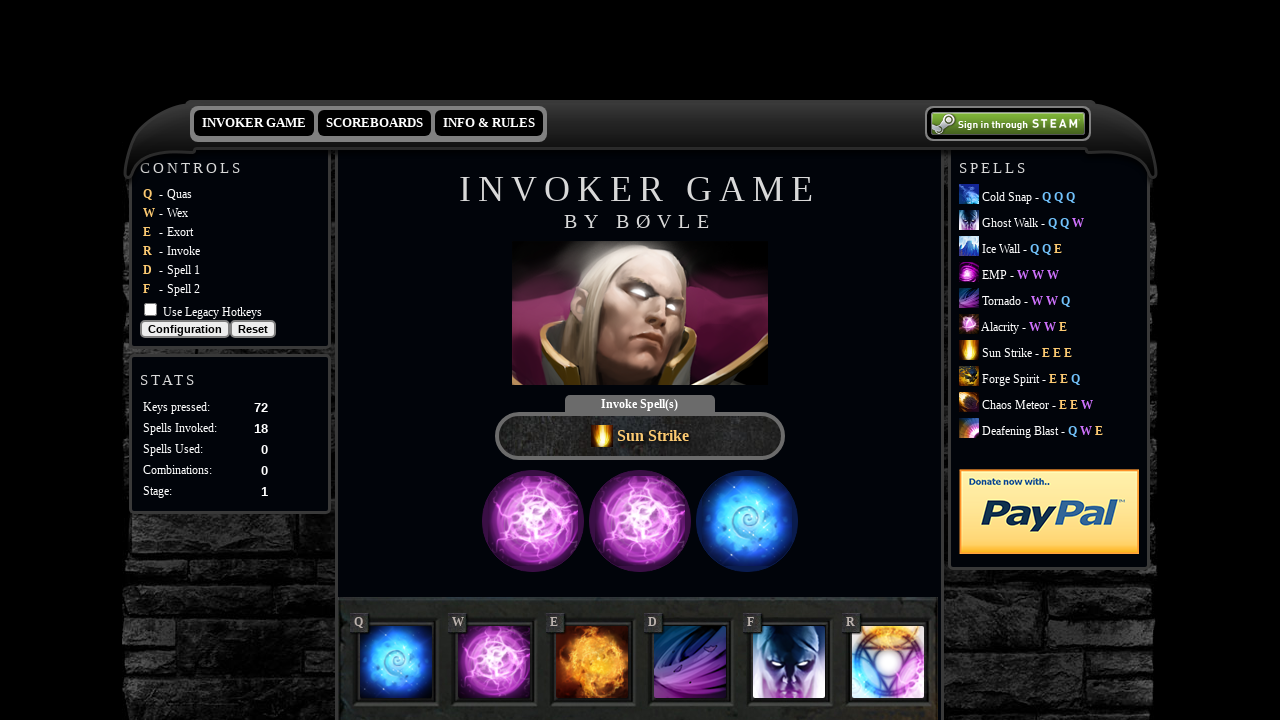

Waited 100ms before next round (round 18 complete)
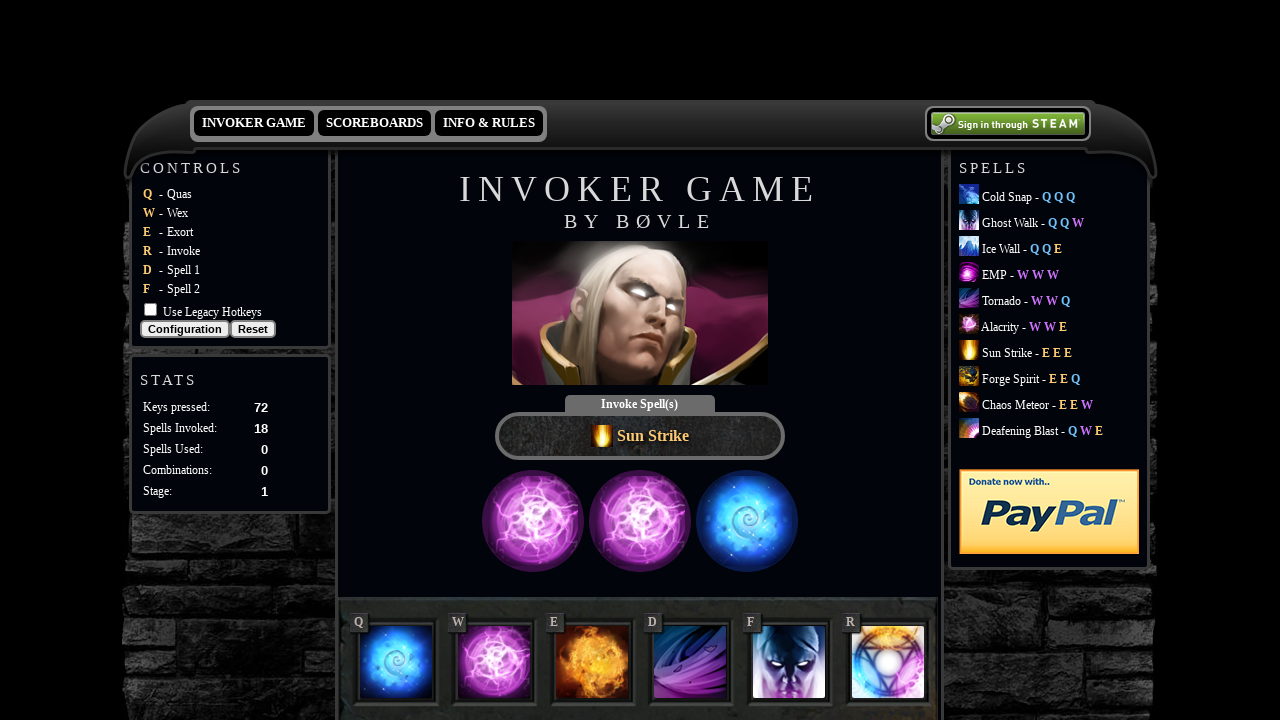

Spell element appeared (round 19)
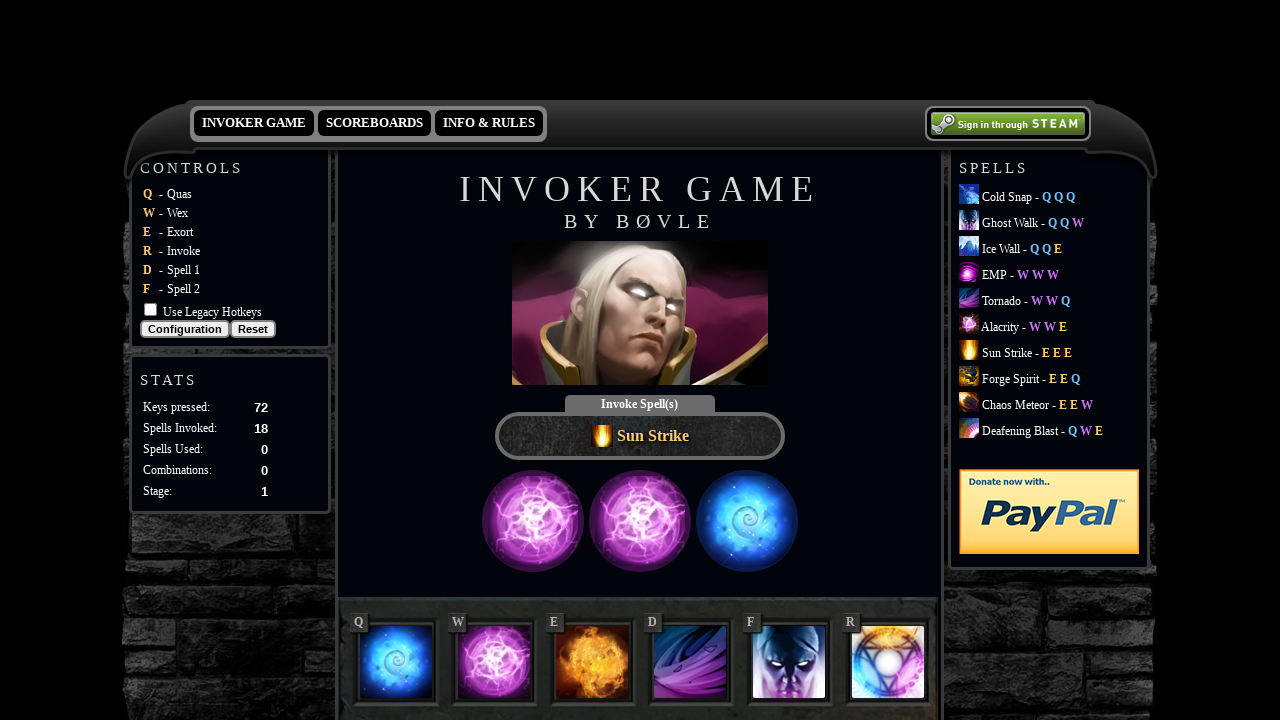

Retrieved spell text: Sun Strike
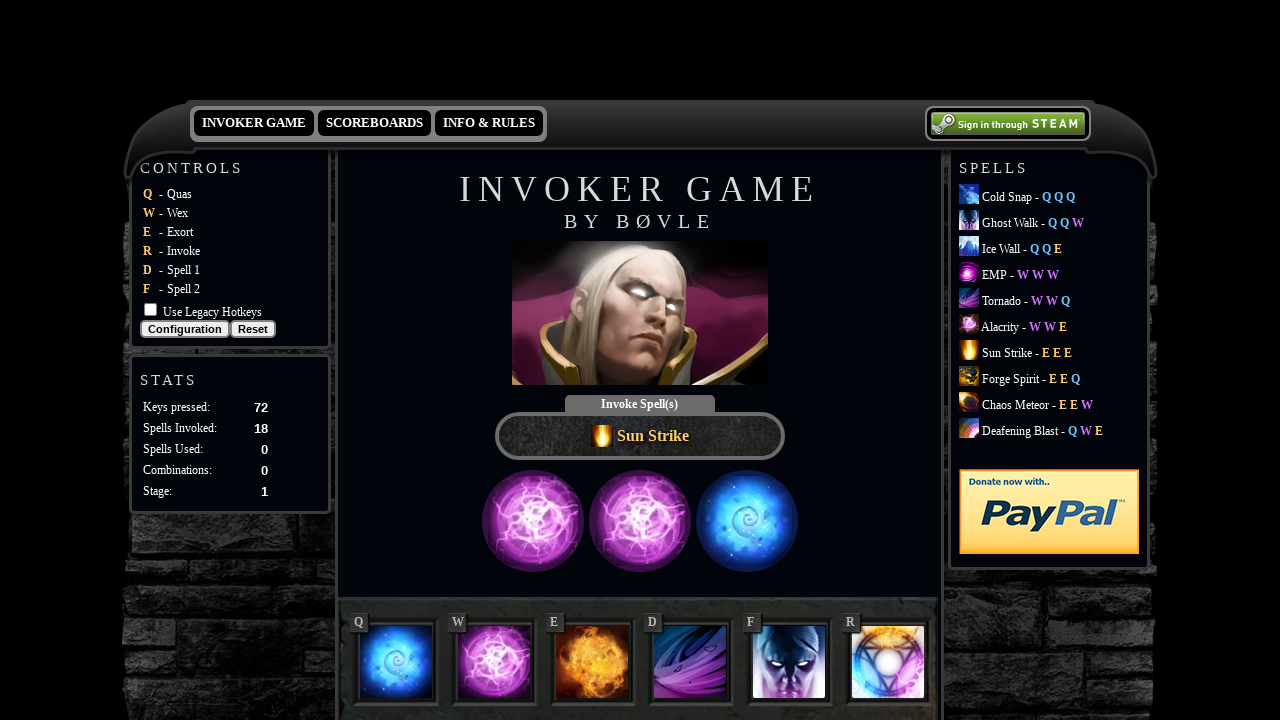

Entered Sun Strike spell combination (eeer)
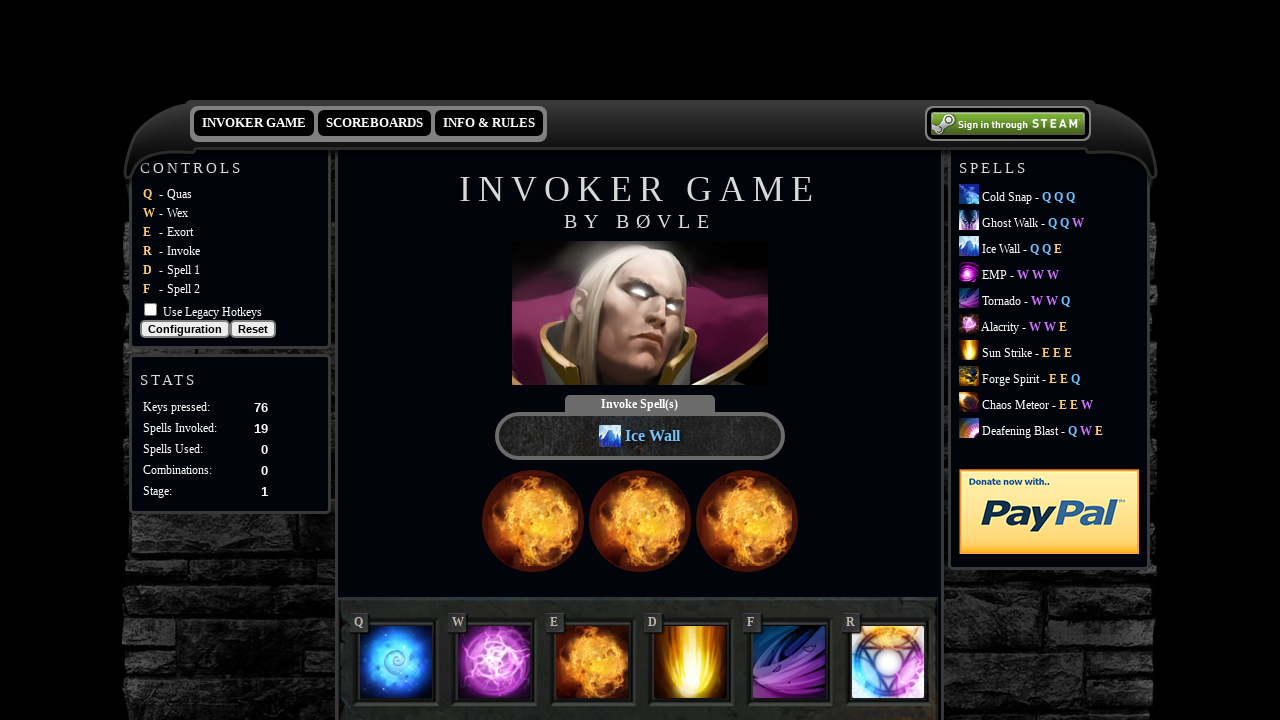

Waited 100ms before next round (round 19 complete)
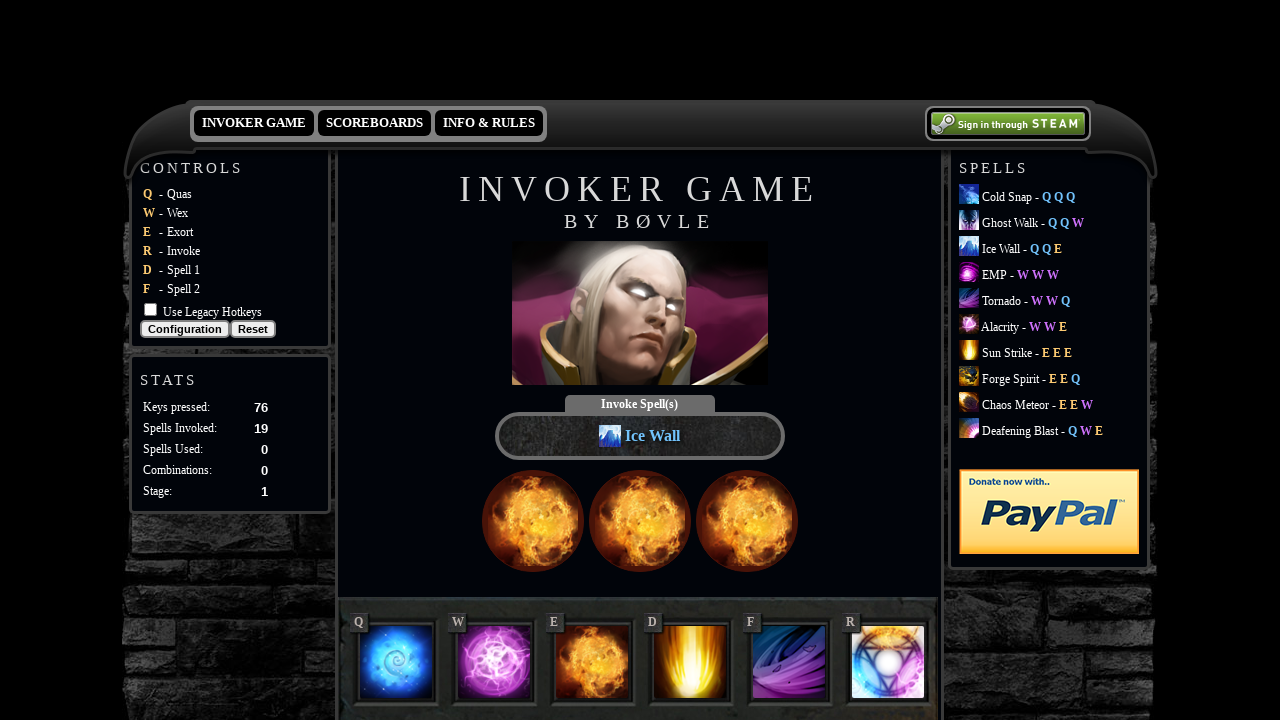

Spell element appeared (round 20)
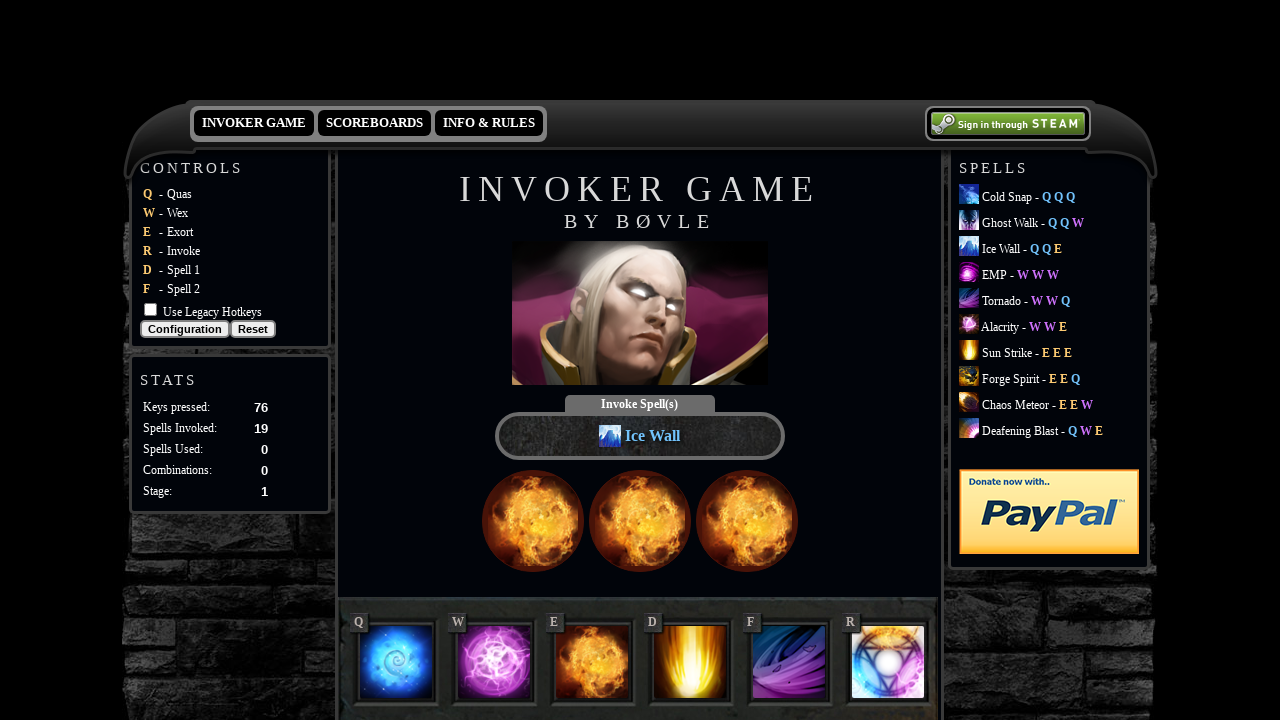

Retrieved spell text: Ice Wall
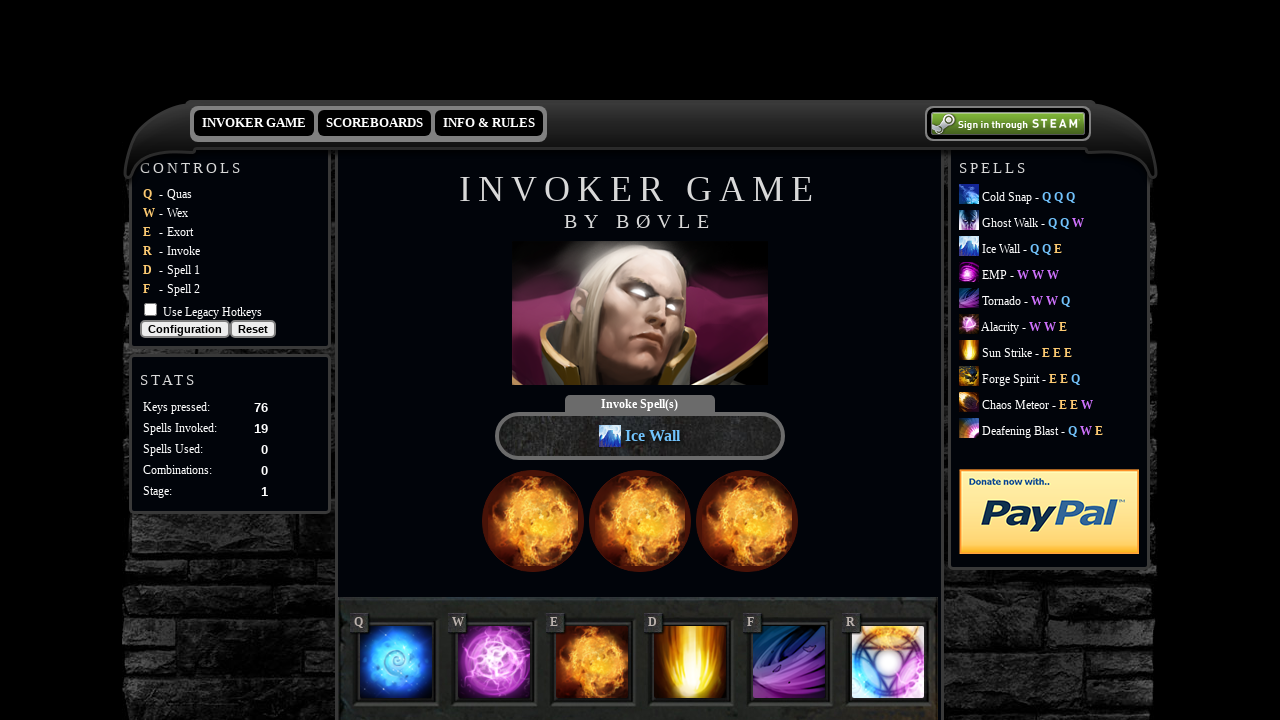

Entered Ice Wall spell combination (qqer)
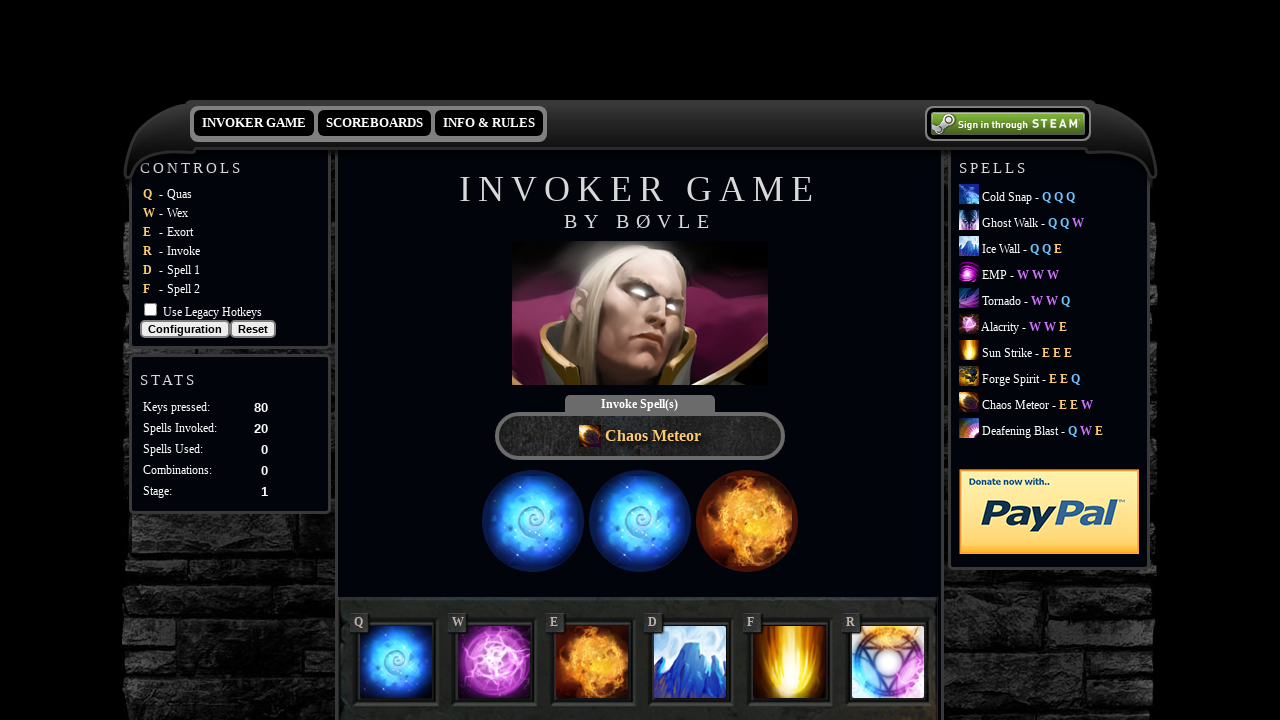

Waited 100ms before next round (round 20 complete)
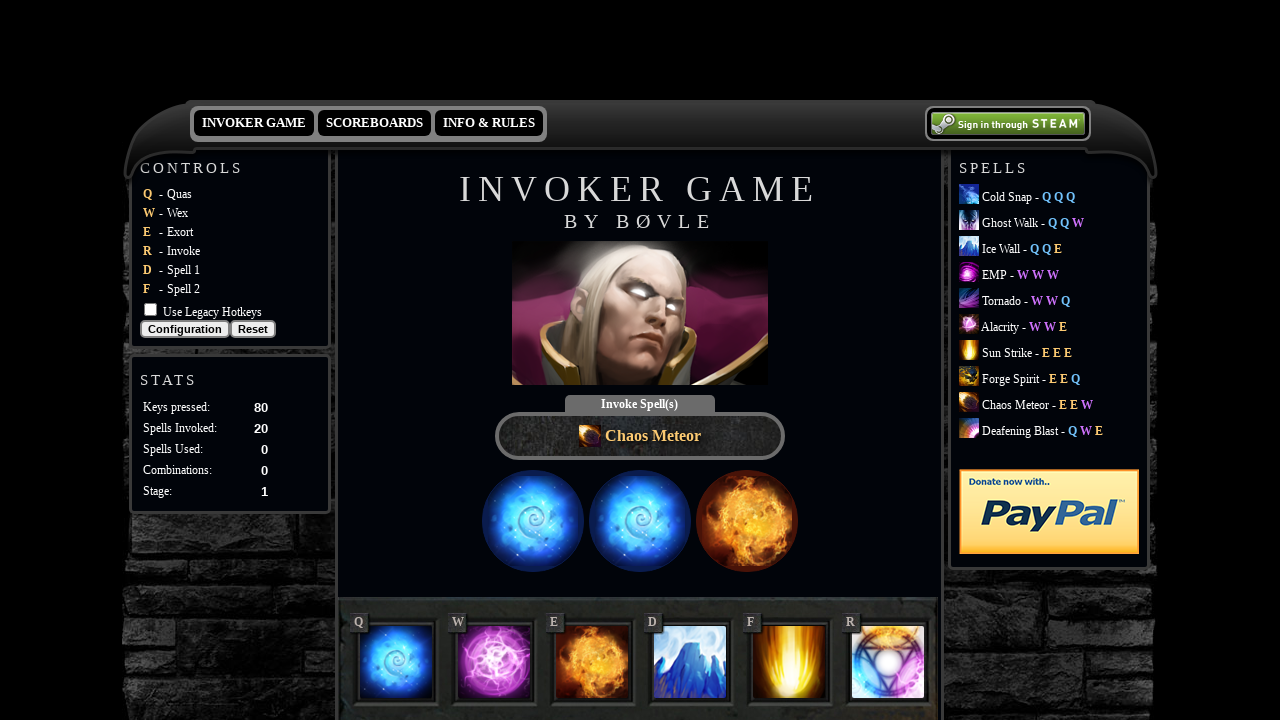

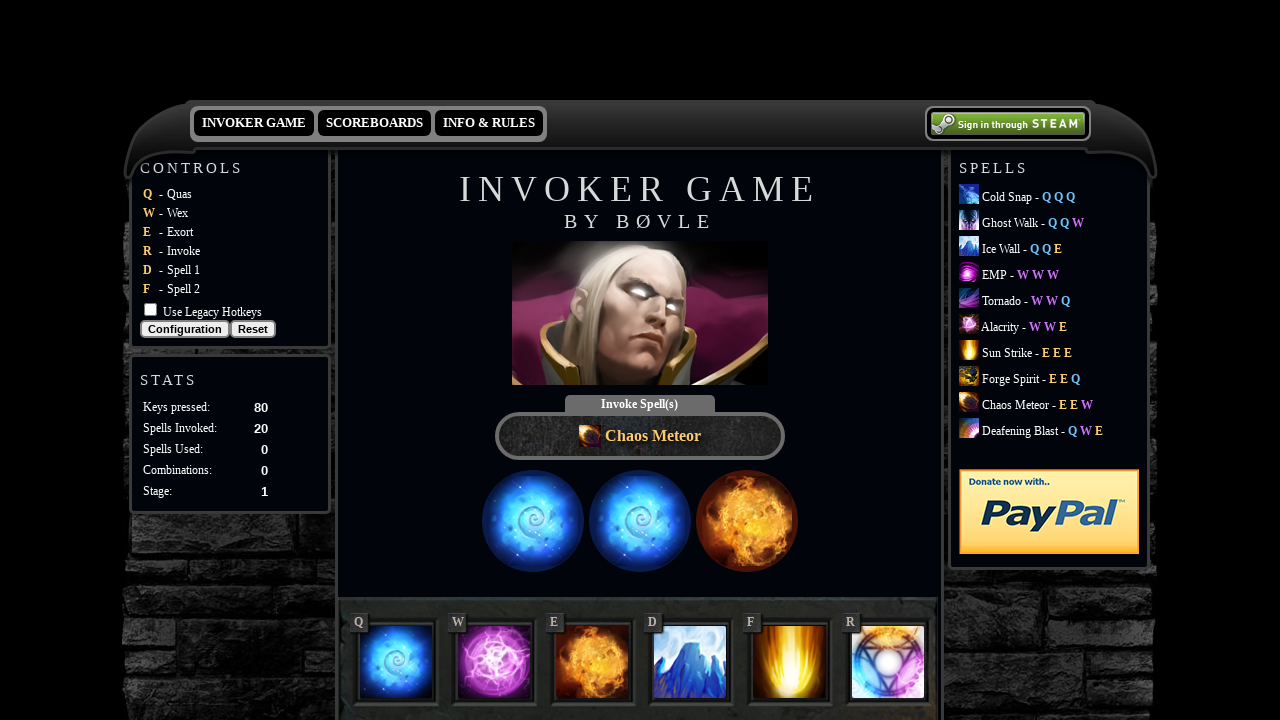